Tests starting a progress bar and stopping it when it reaches 75%

Starting URL: http://uitestingplayground.com/

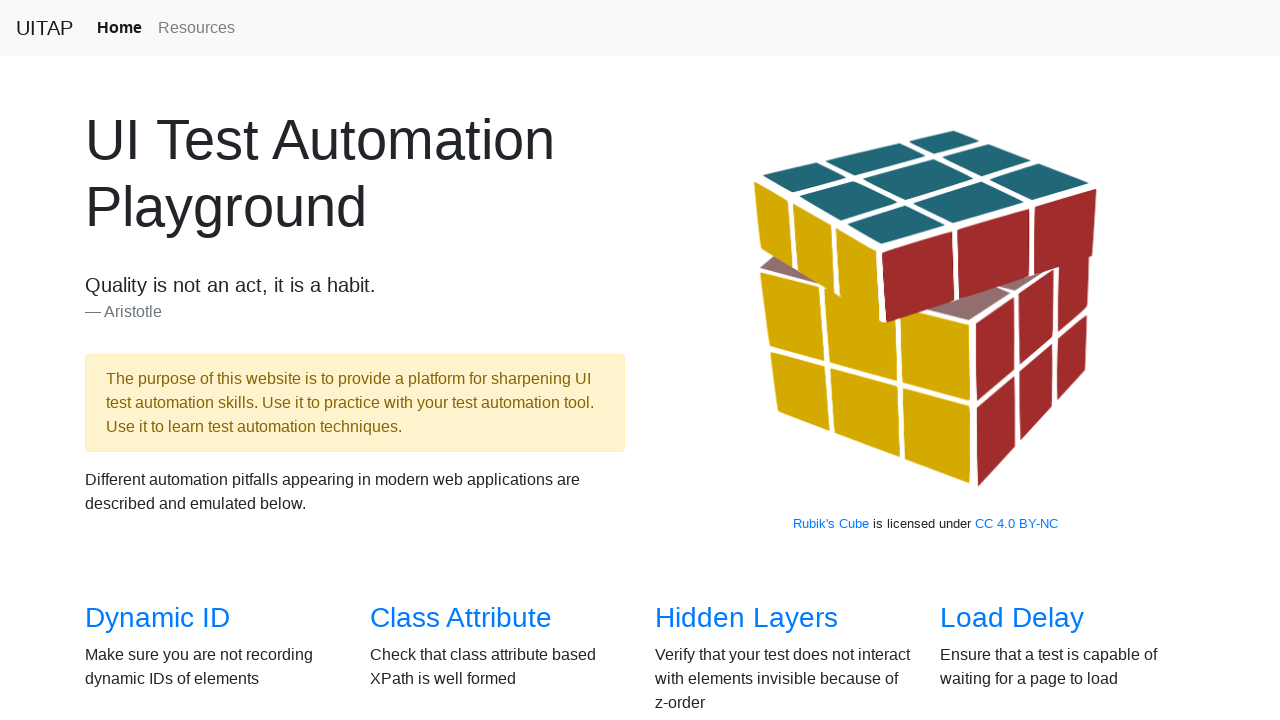

Clicked on Progress Bar link at (1022, 361) on internal:role=link[name="Progress Bar"i]
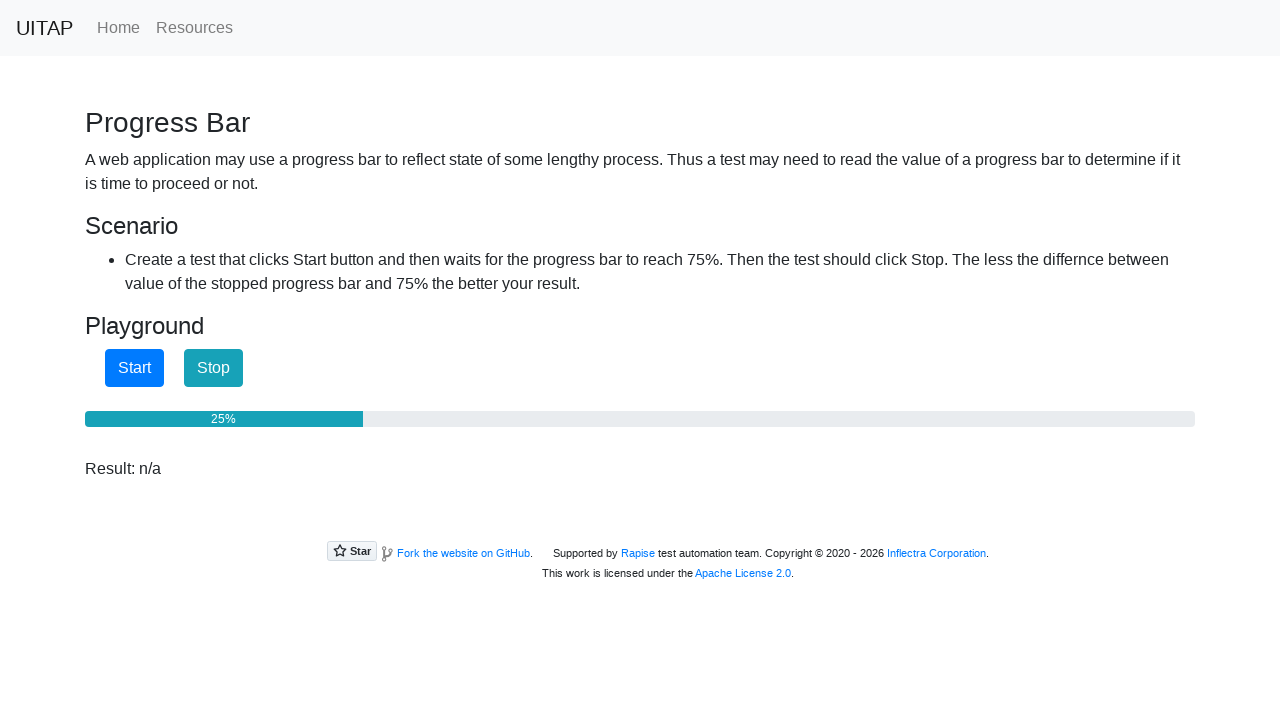

Clicked Start button to begin progress bar at (134, 368) on internal:role=button[name="Start"i]
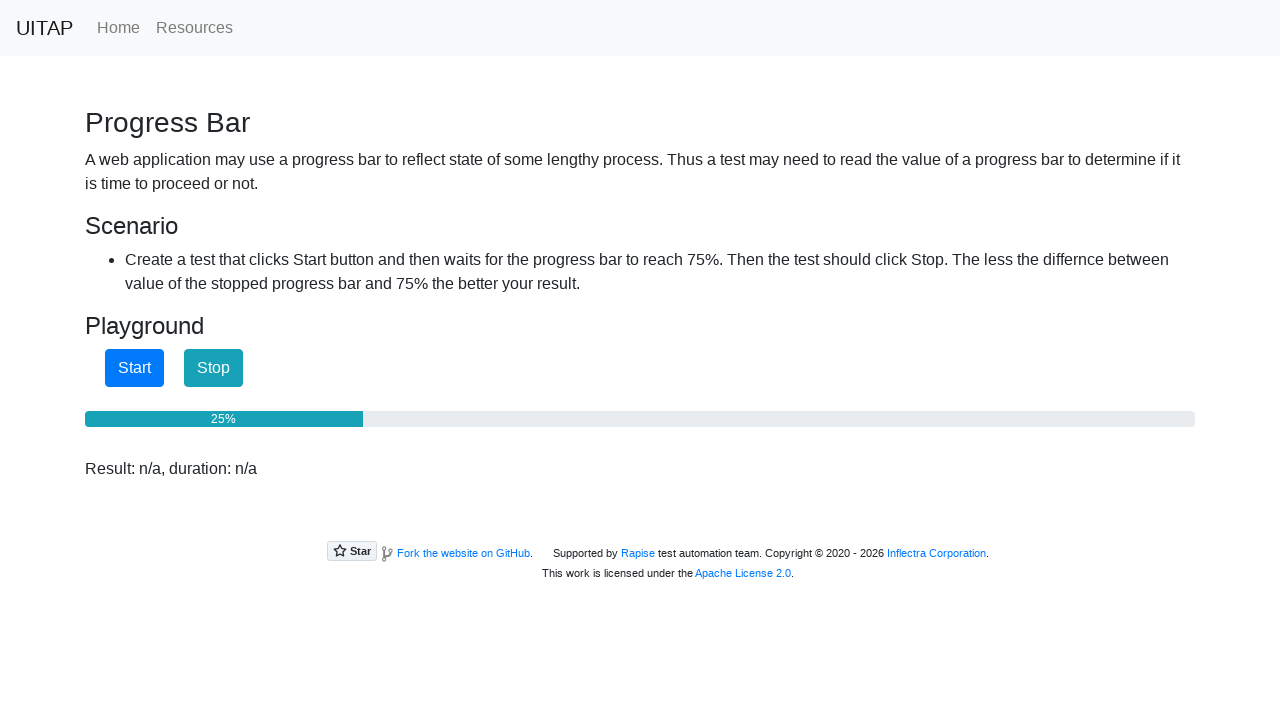

Progress bar is at 25%
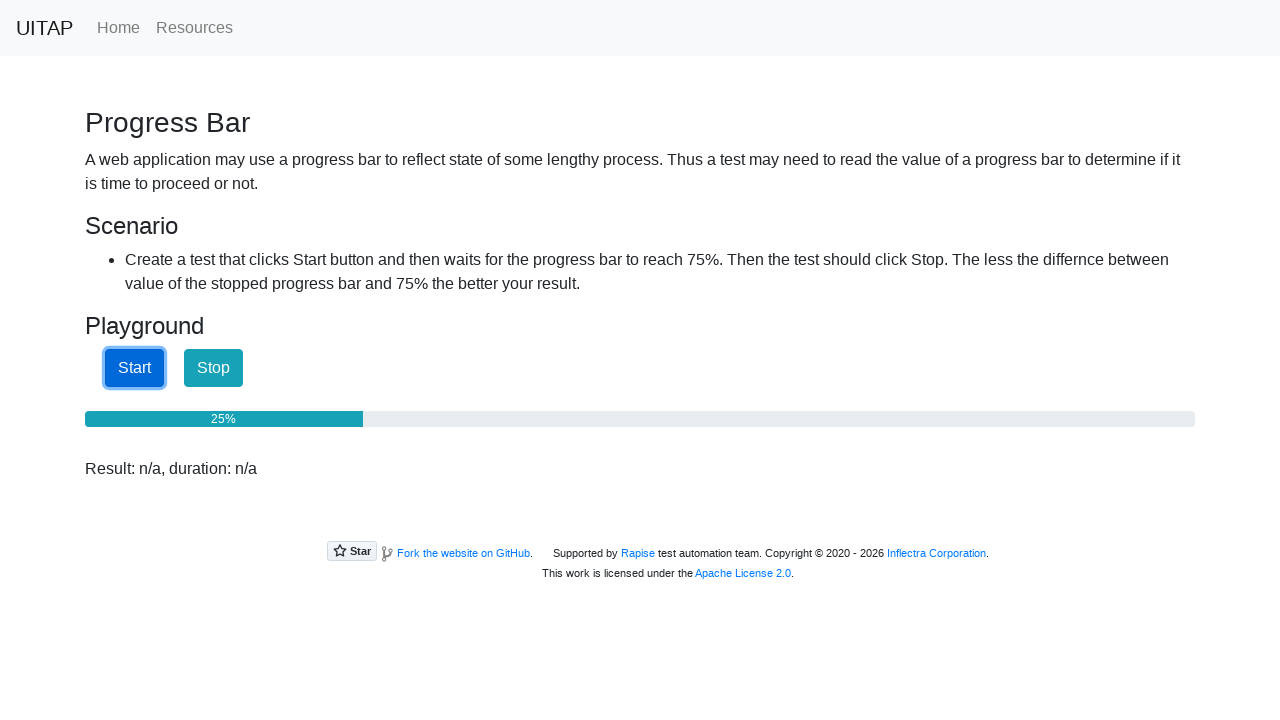

Progress bar is at 25%
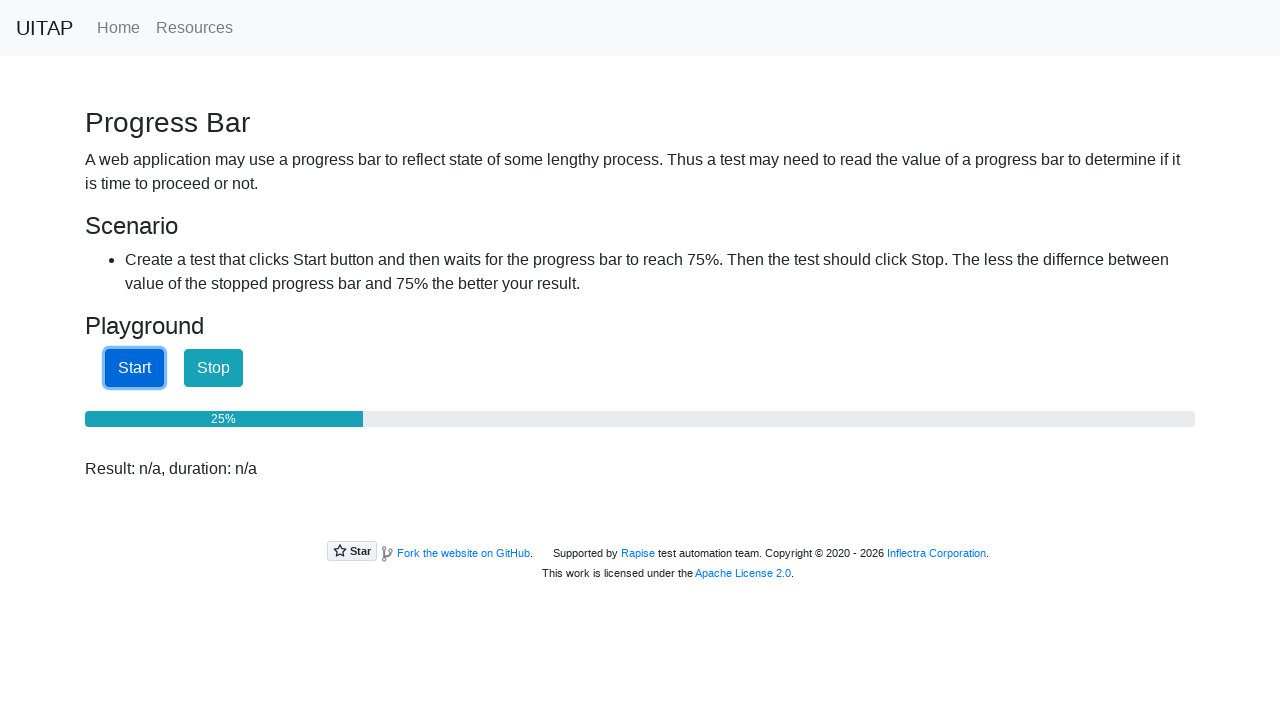

Progress bar is at 25%
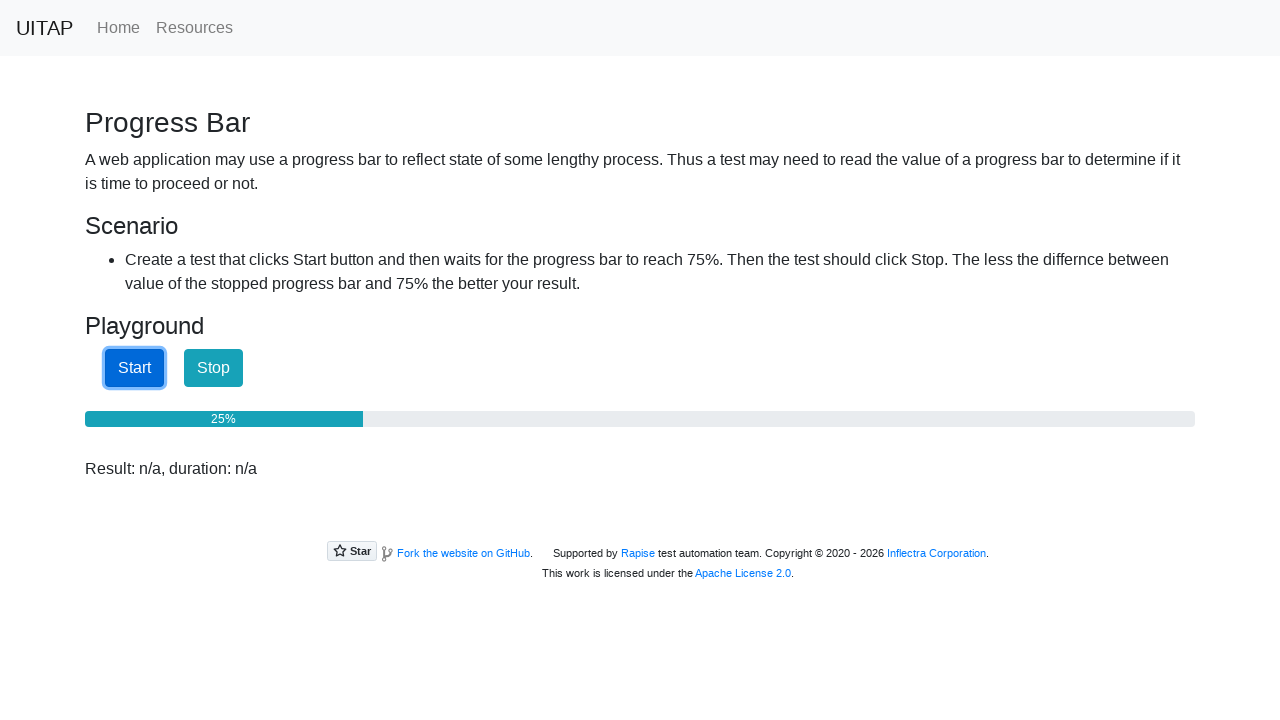

Progress bar is at 25%
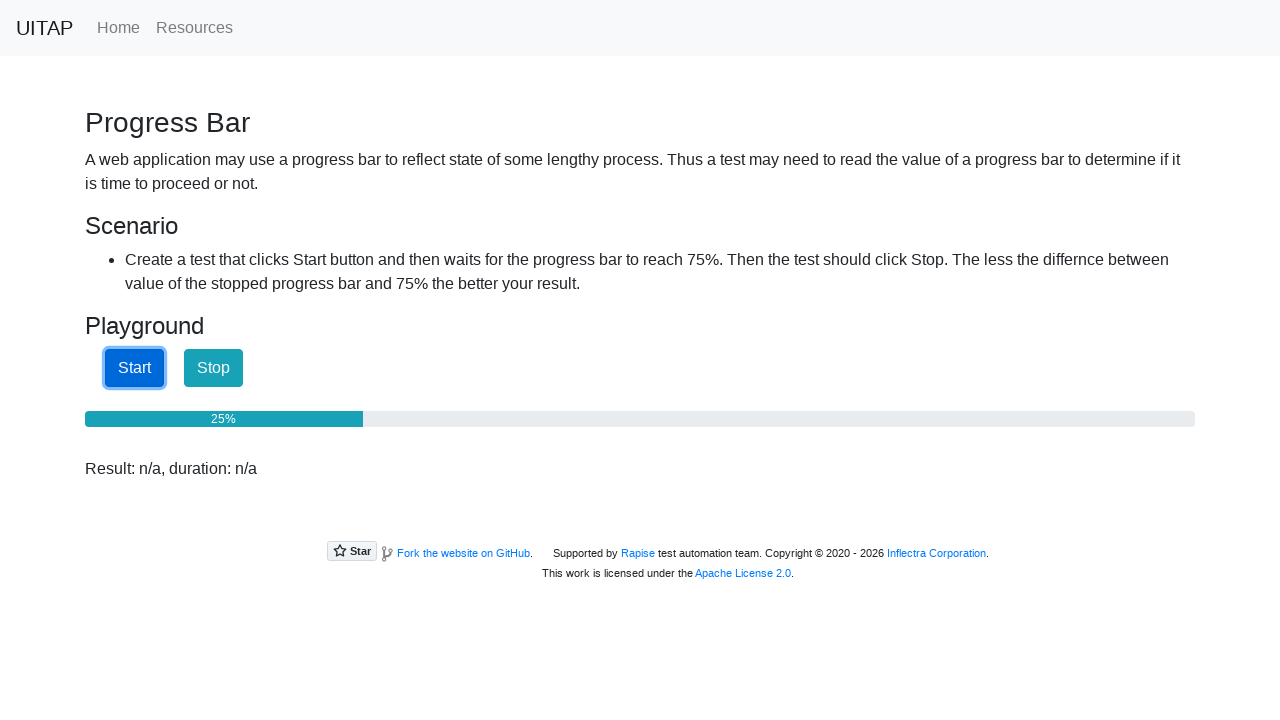

Progress bar is at 25%
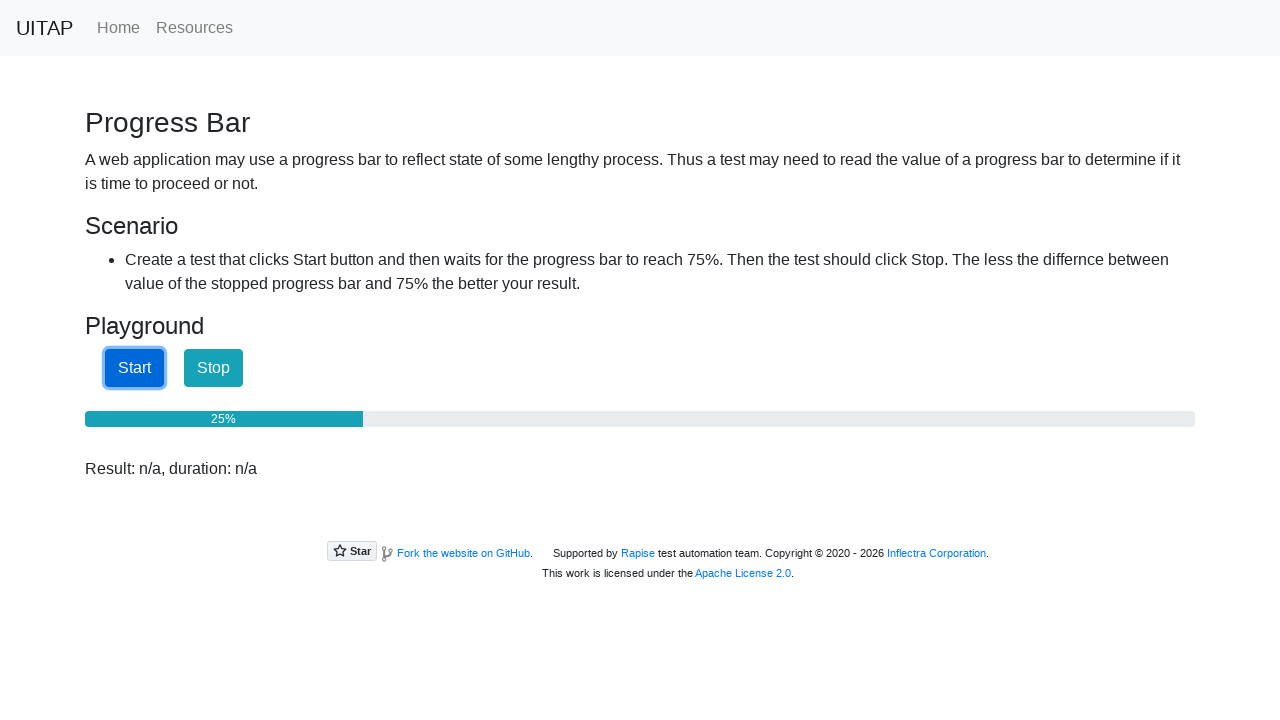

Progress bar is at 25%
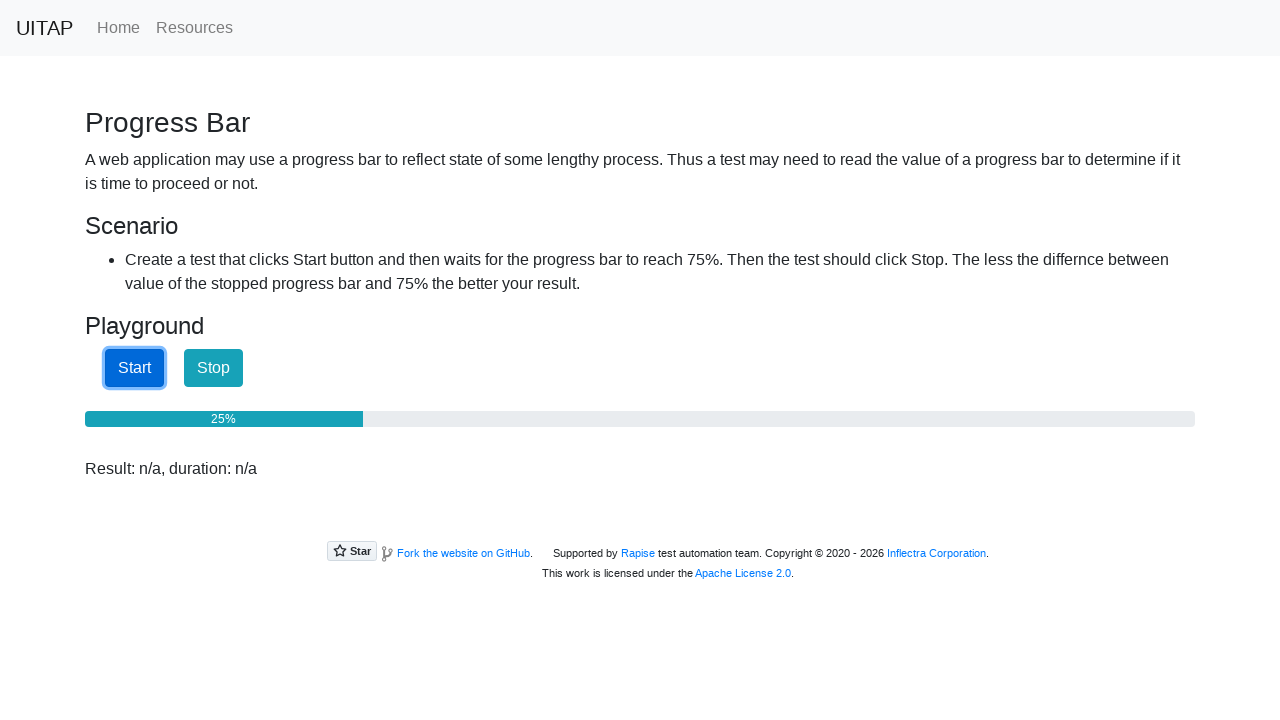

Progress bar is at 25%
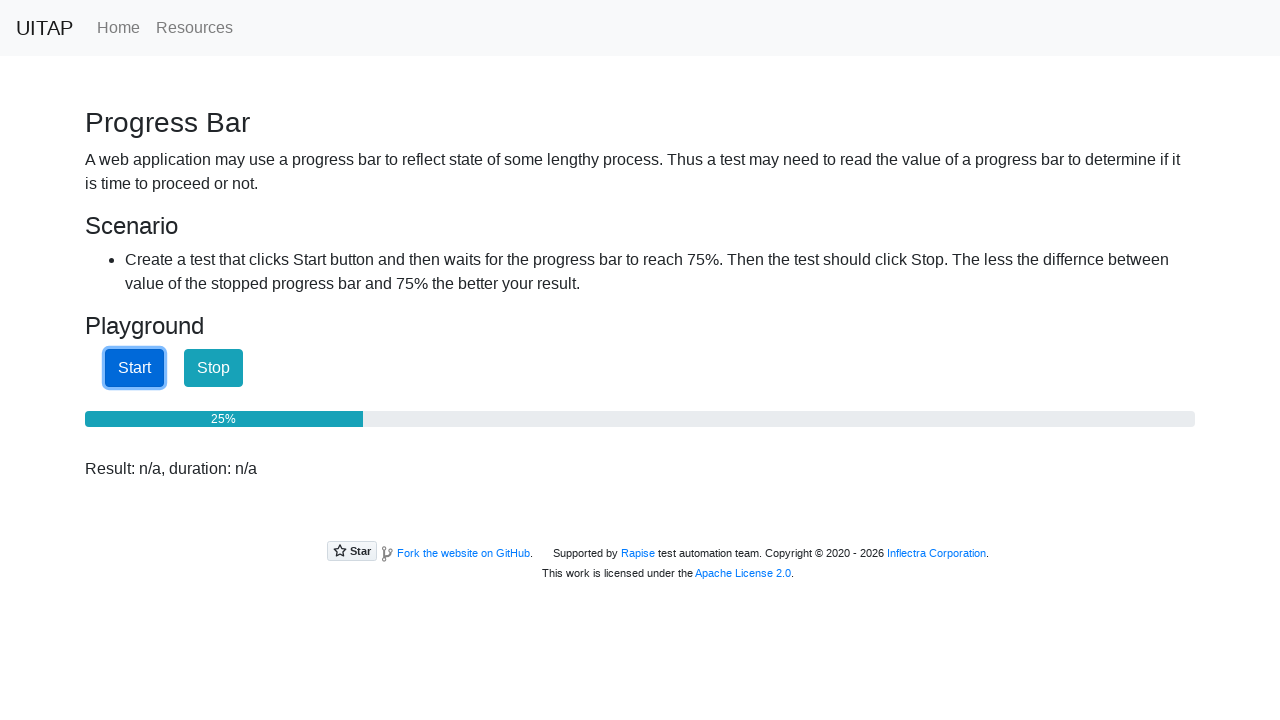

Progress bar is at 25%
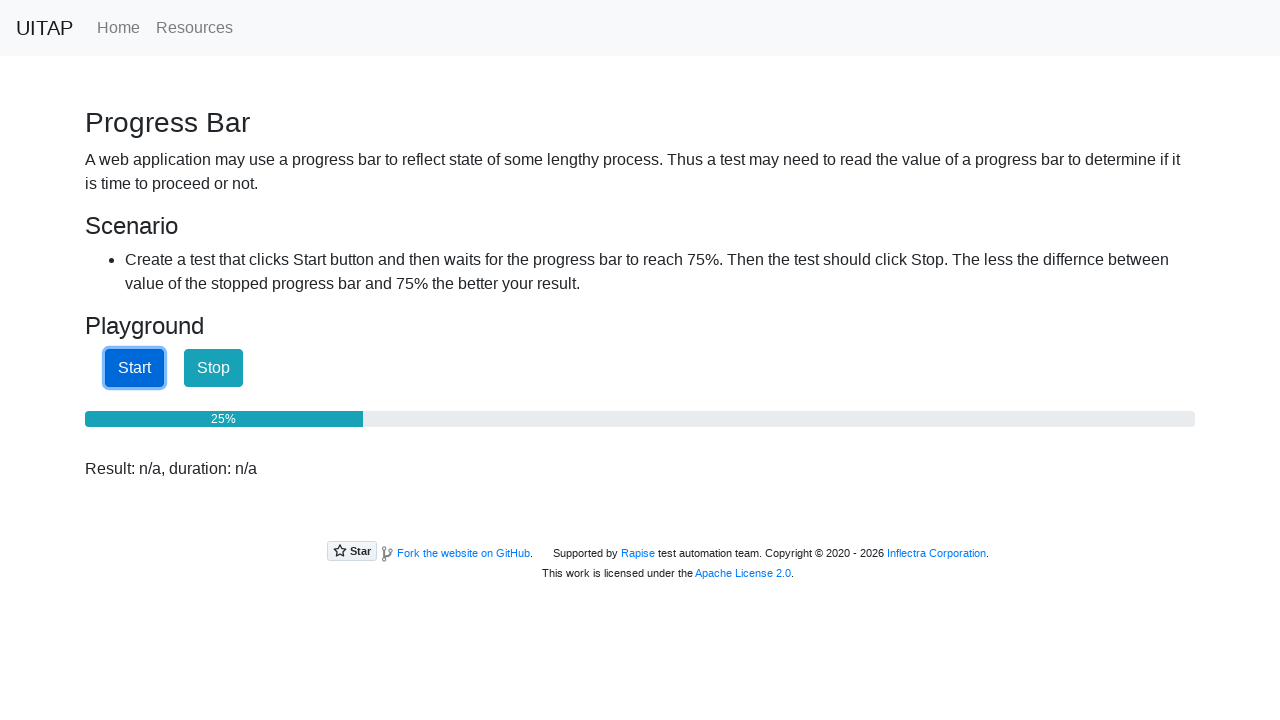

Progress bar is at 26%
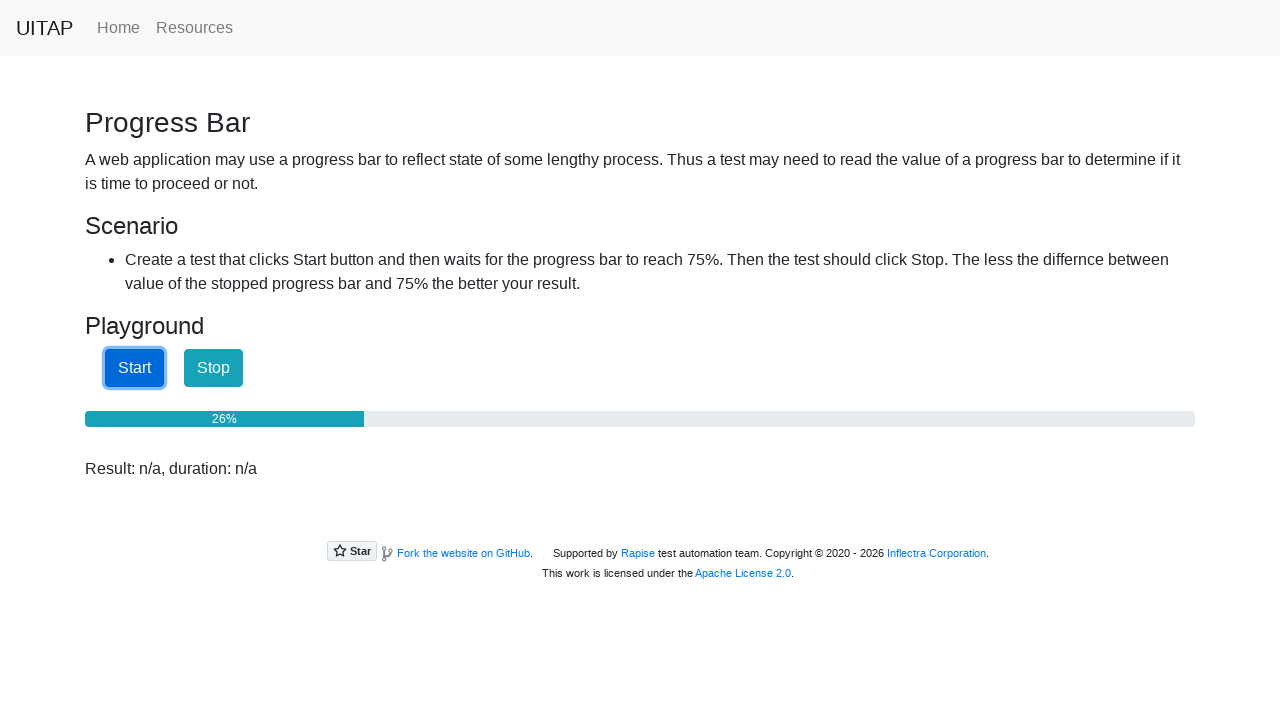

Progress bar is at 26%
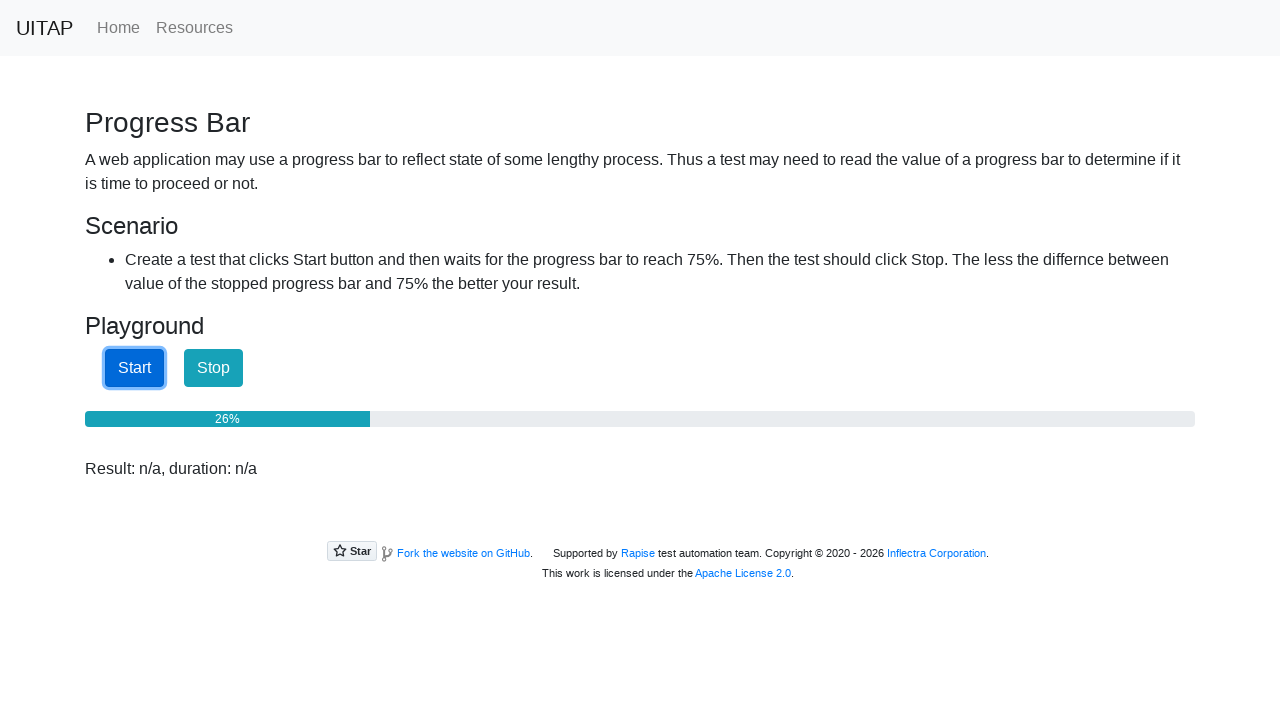

Progress bar is at 26%
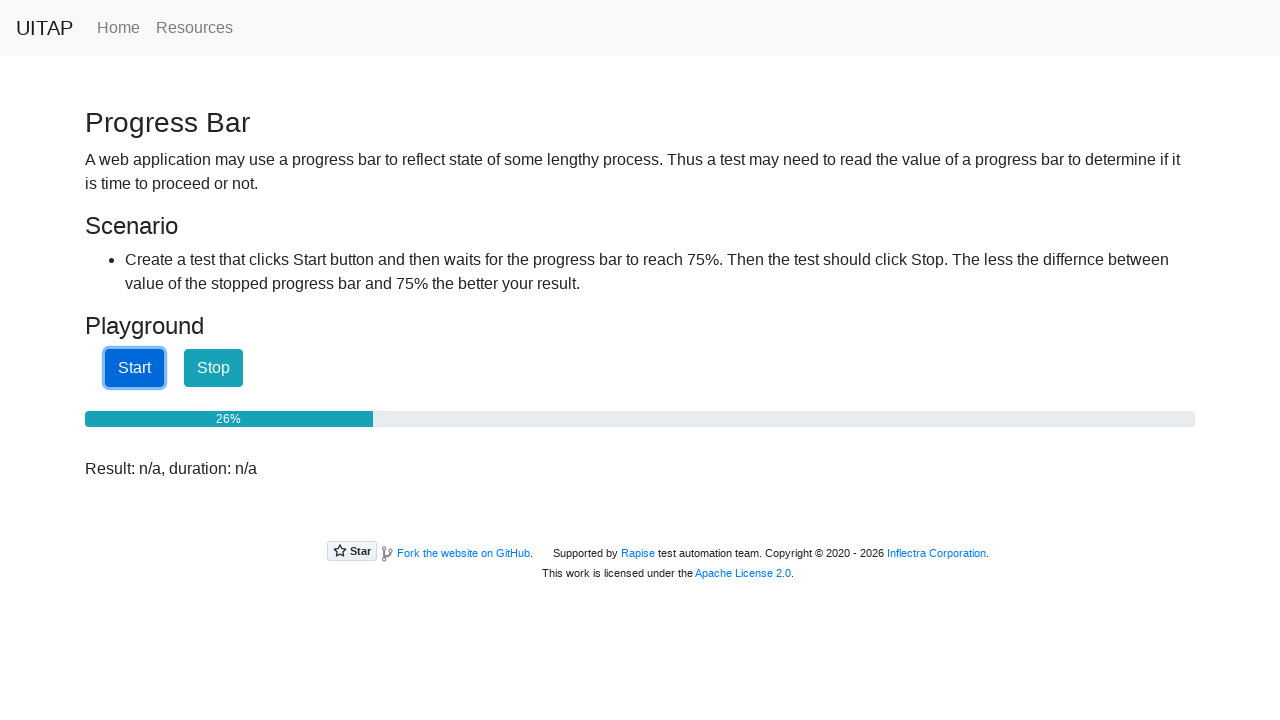

Progress bar is at 27%
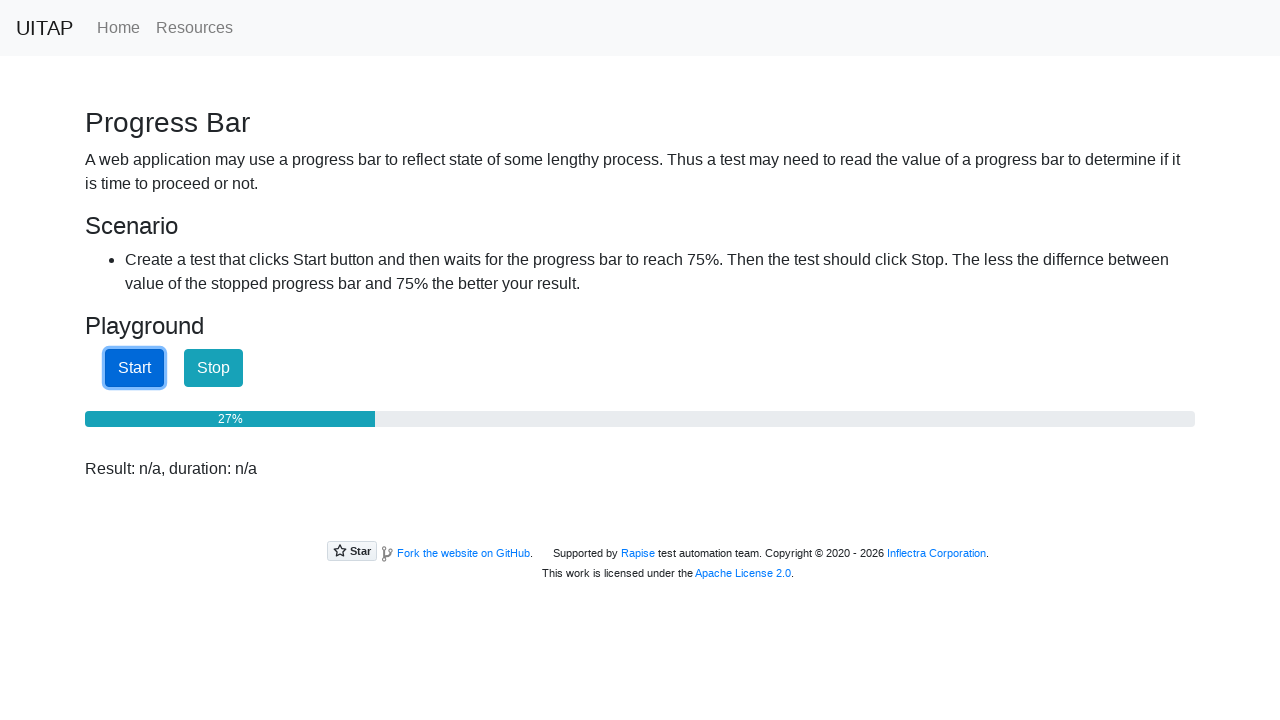

Progress bar is at 27%
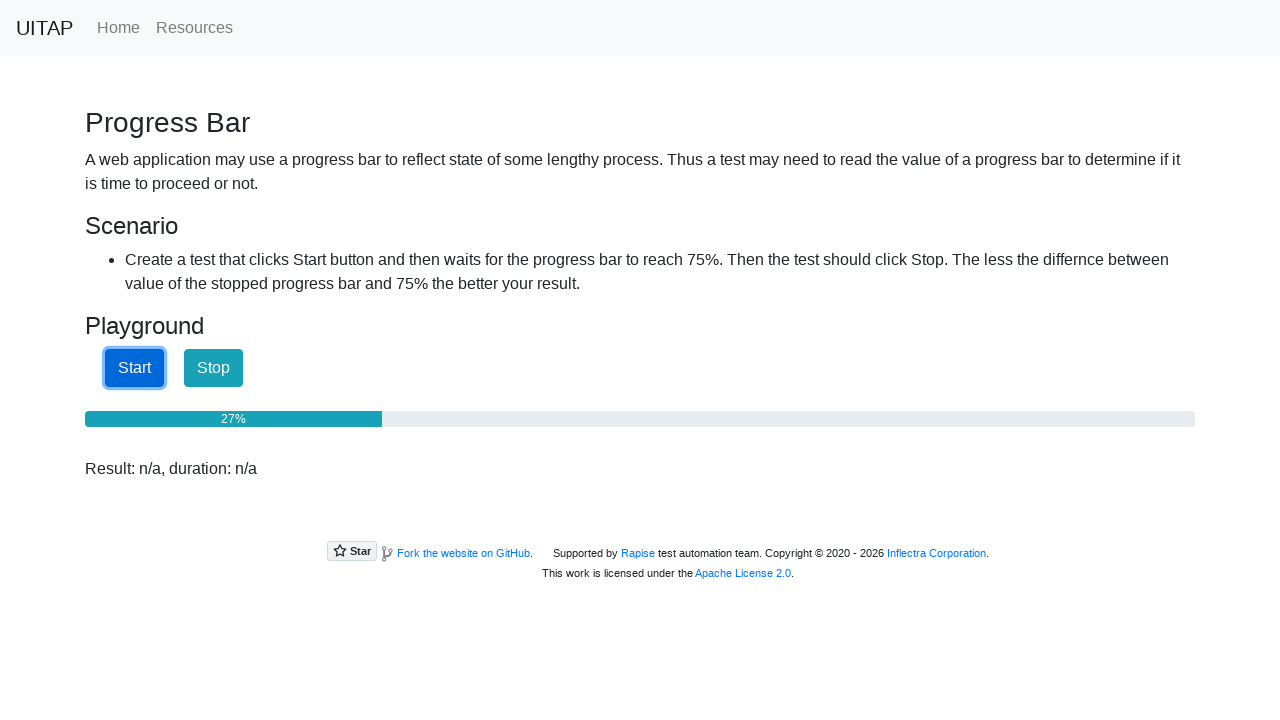

Progress bar is at 27%
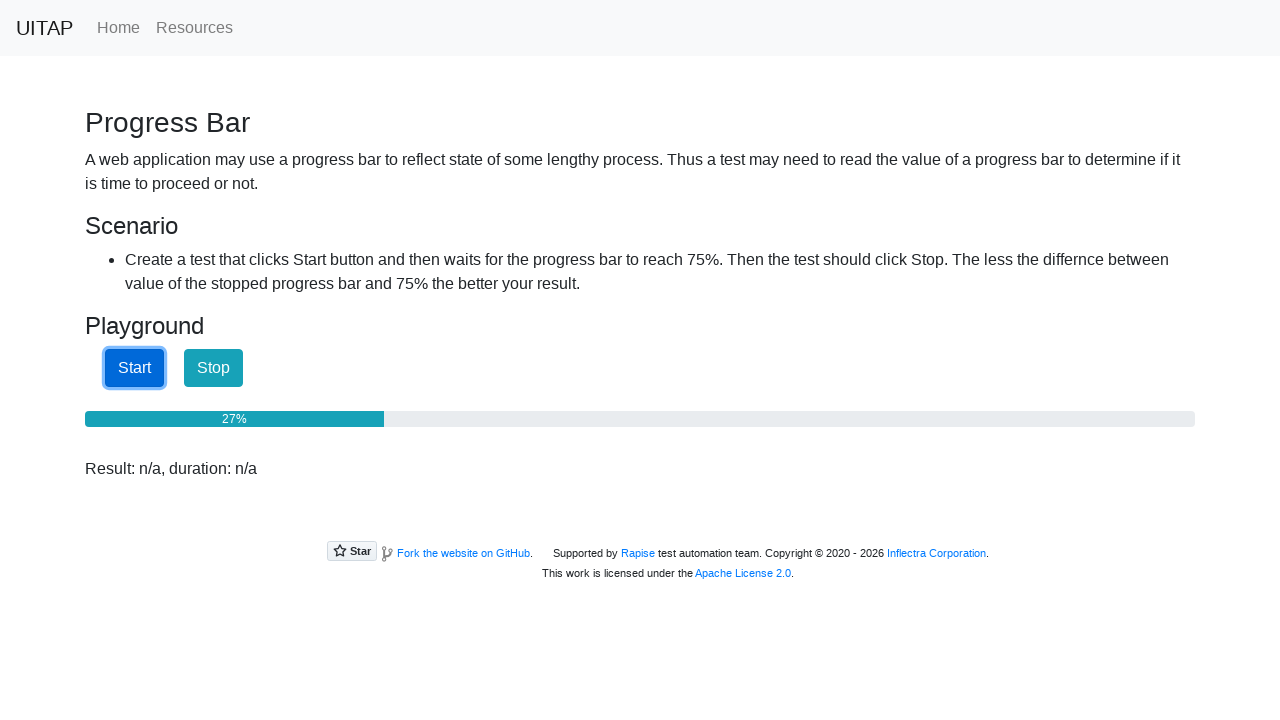

Progress bar is at 28%
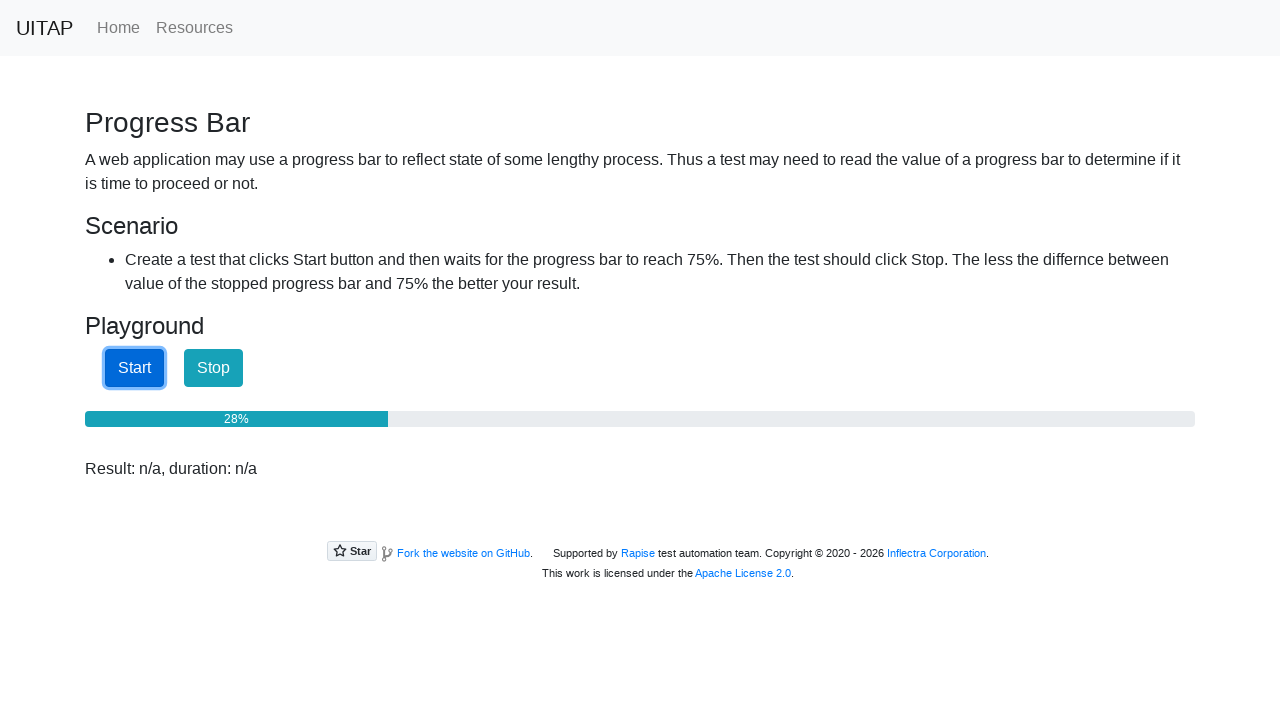

Progress bar is at 28%
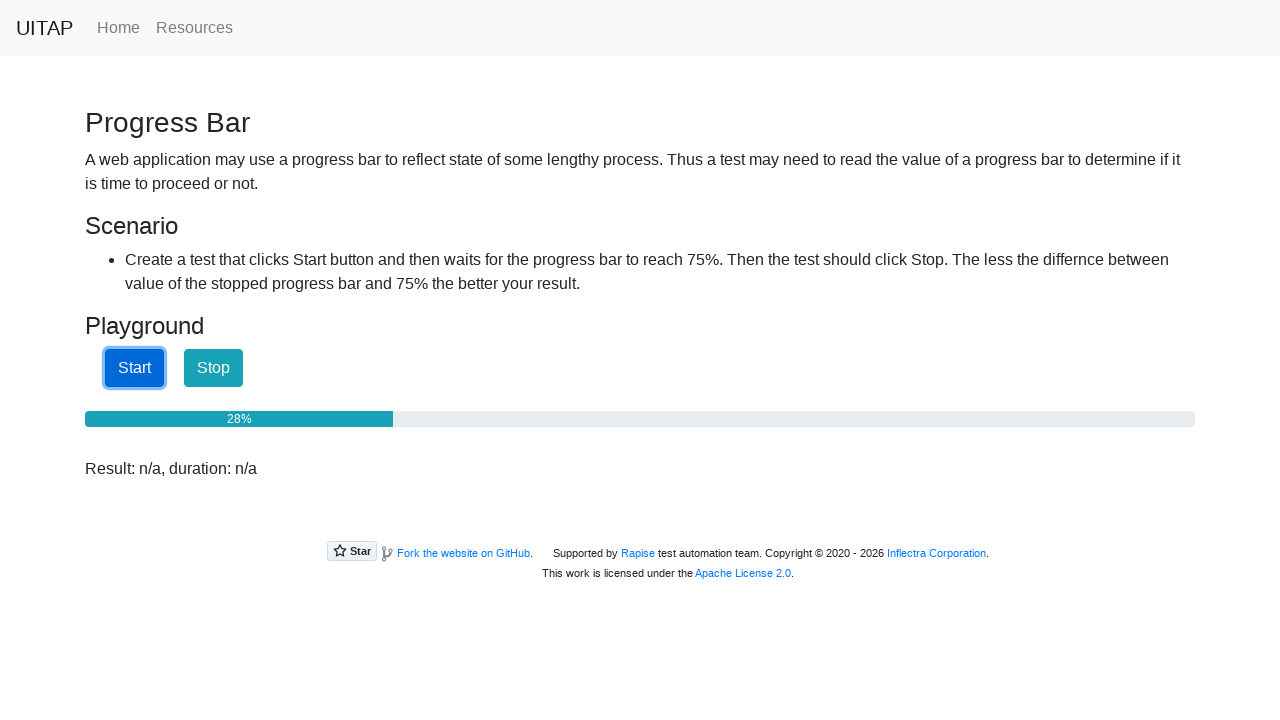

Progress bar is at 28%
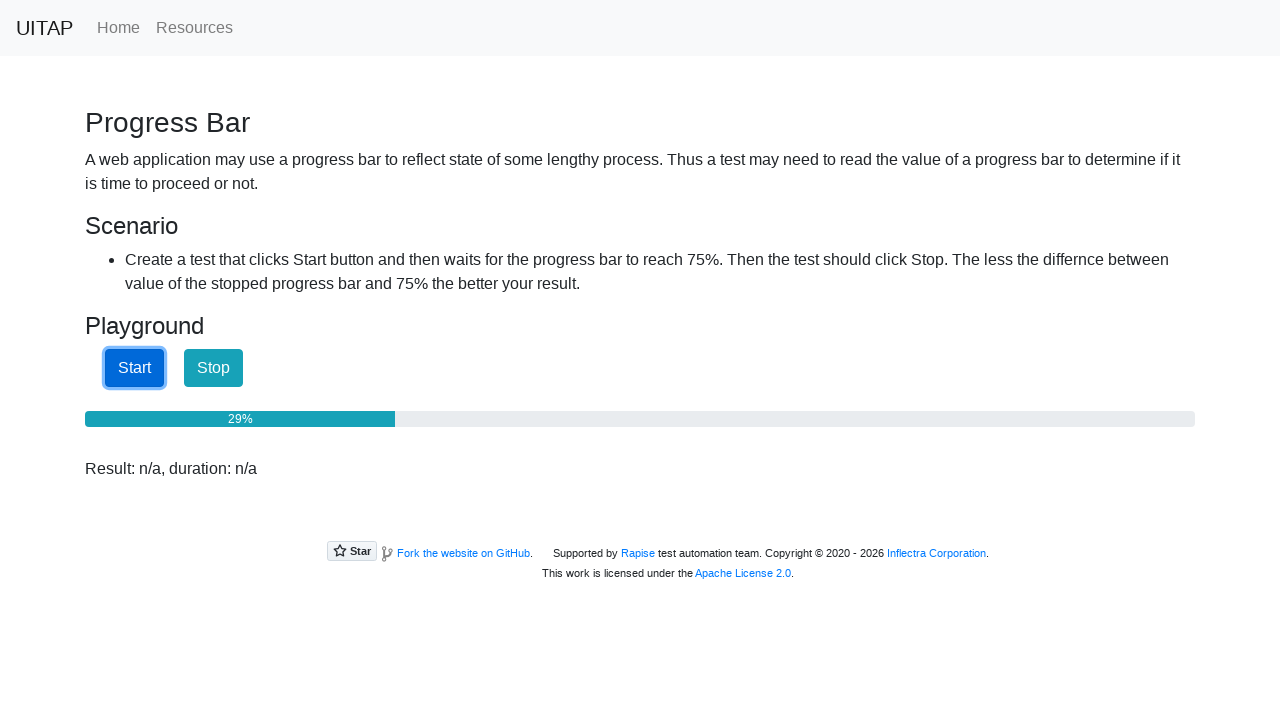

Progress bar is at 29%
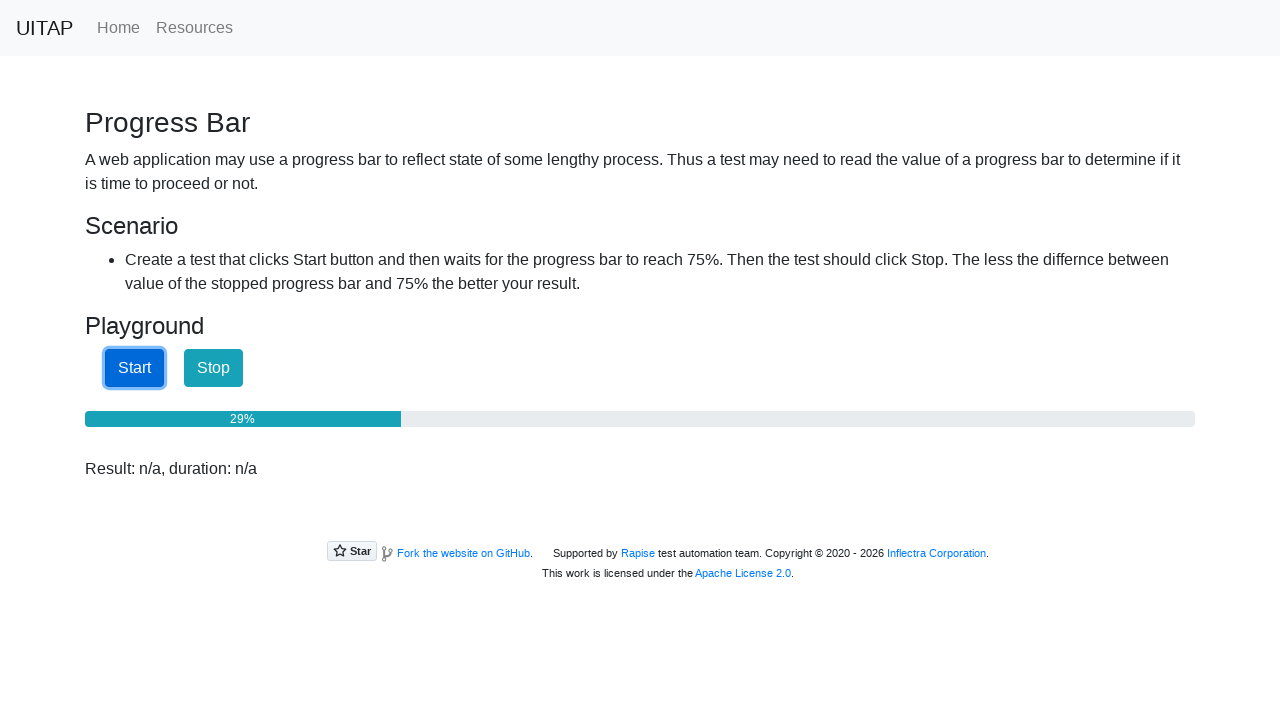

Progress bar is at 29%
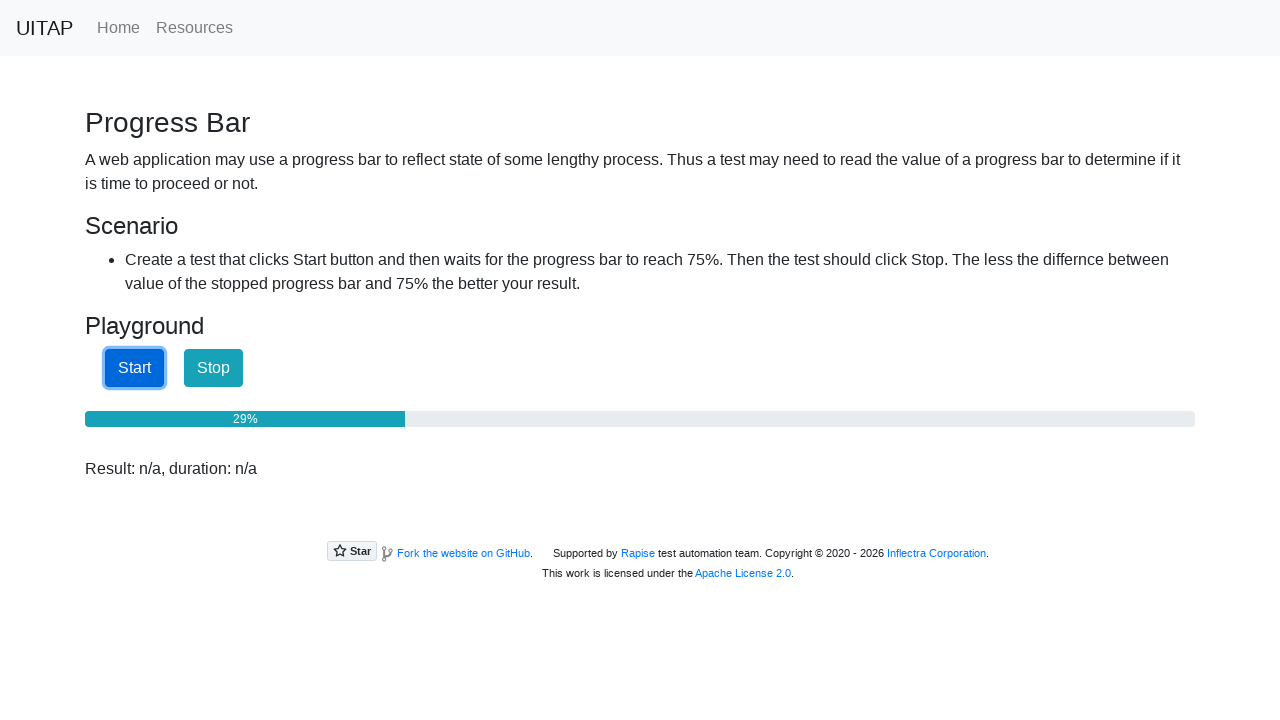

Progress bar is at 29%
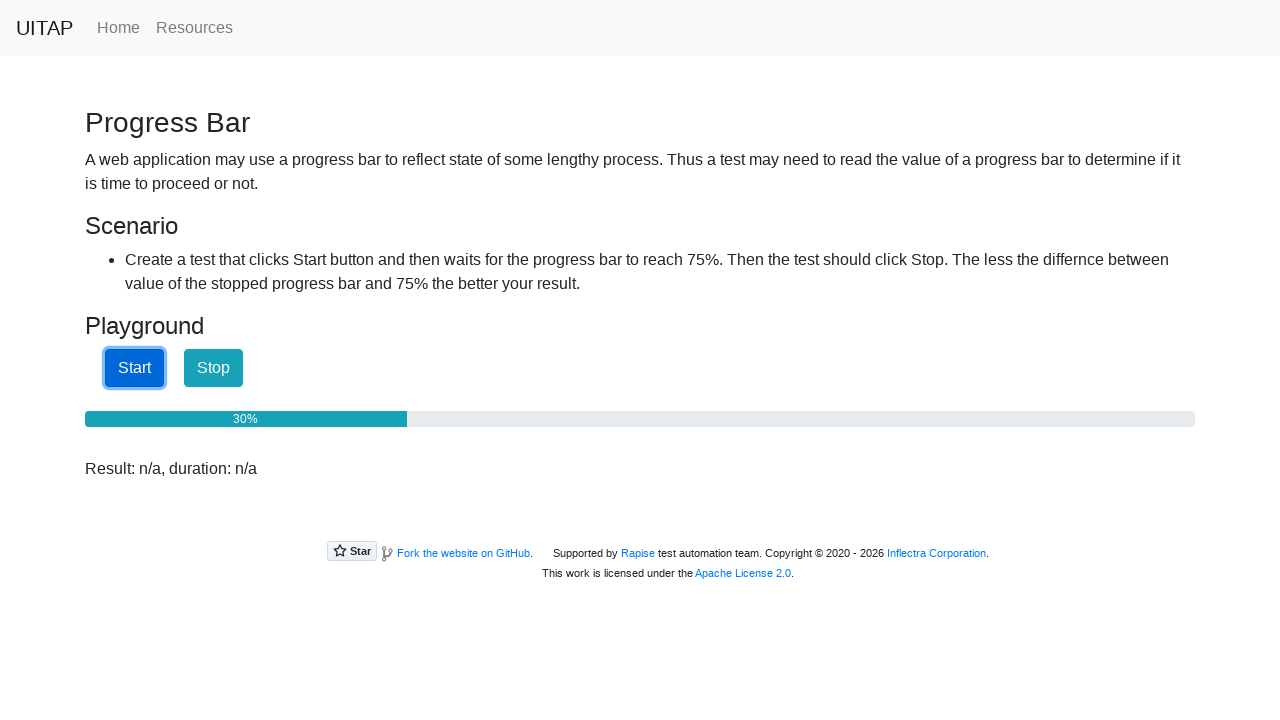

Progress bar is at 30%
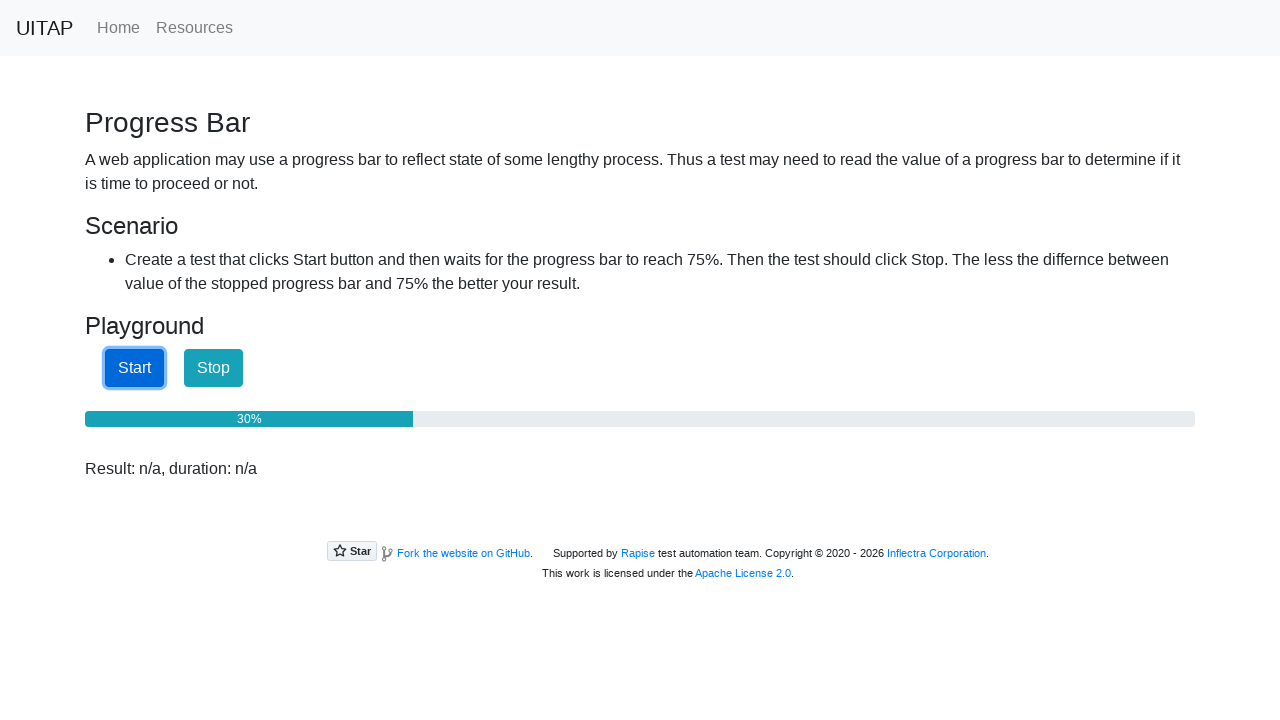

Progress bar is at 30%
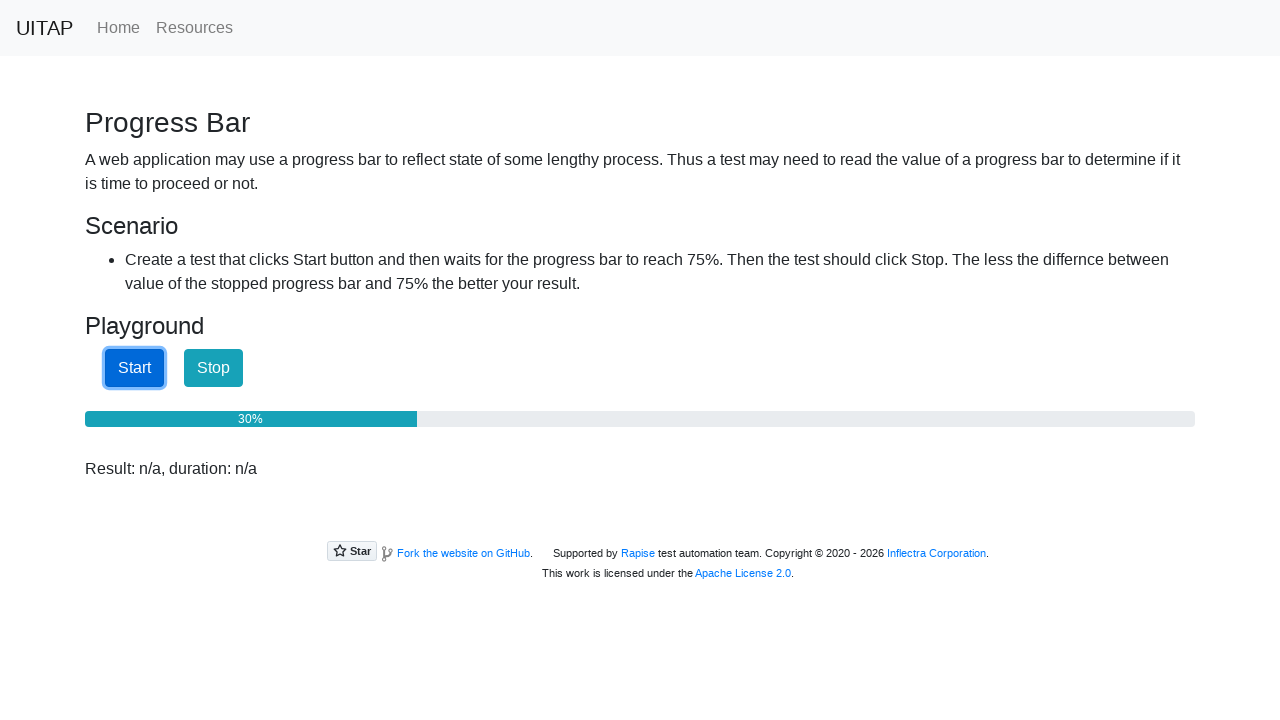

Progress bar is at 31%
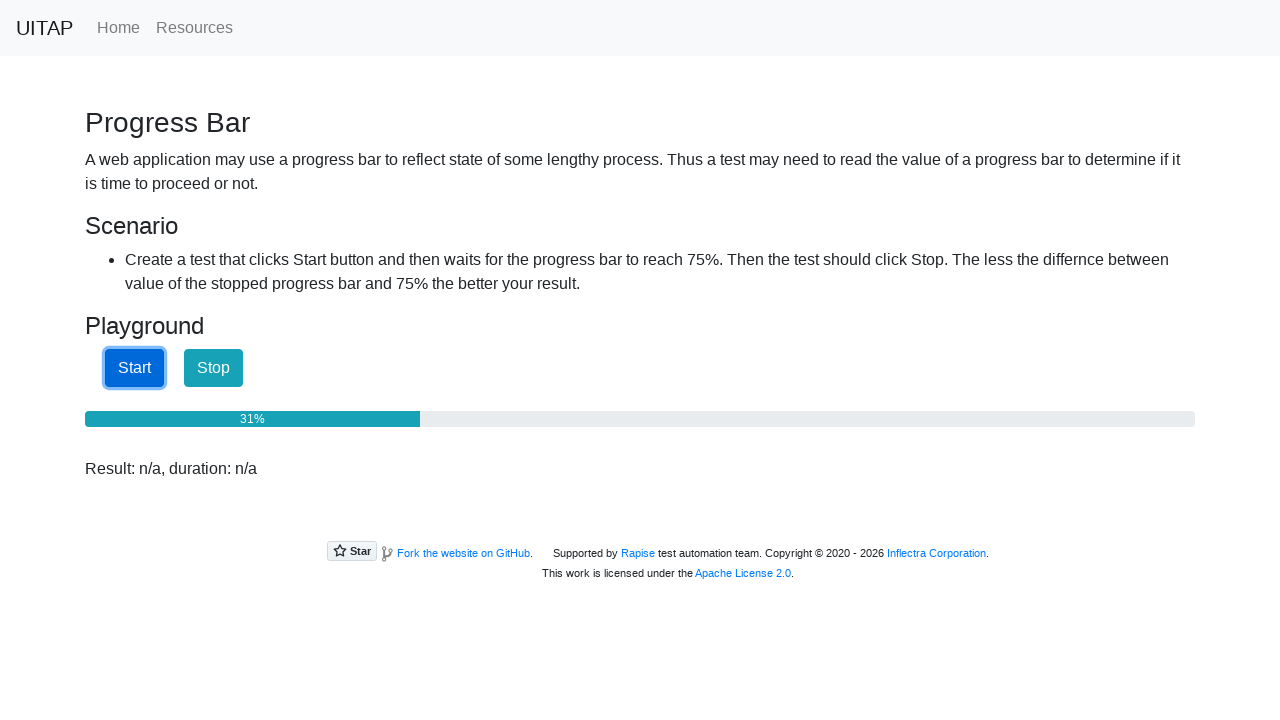

Progress bar is at 31%
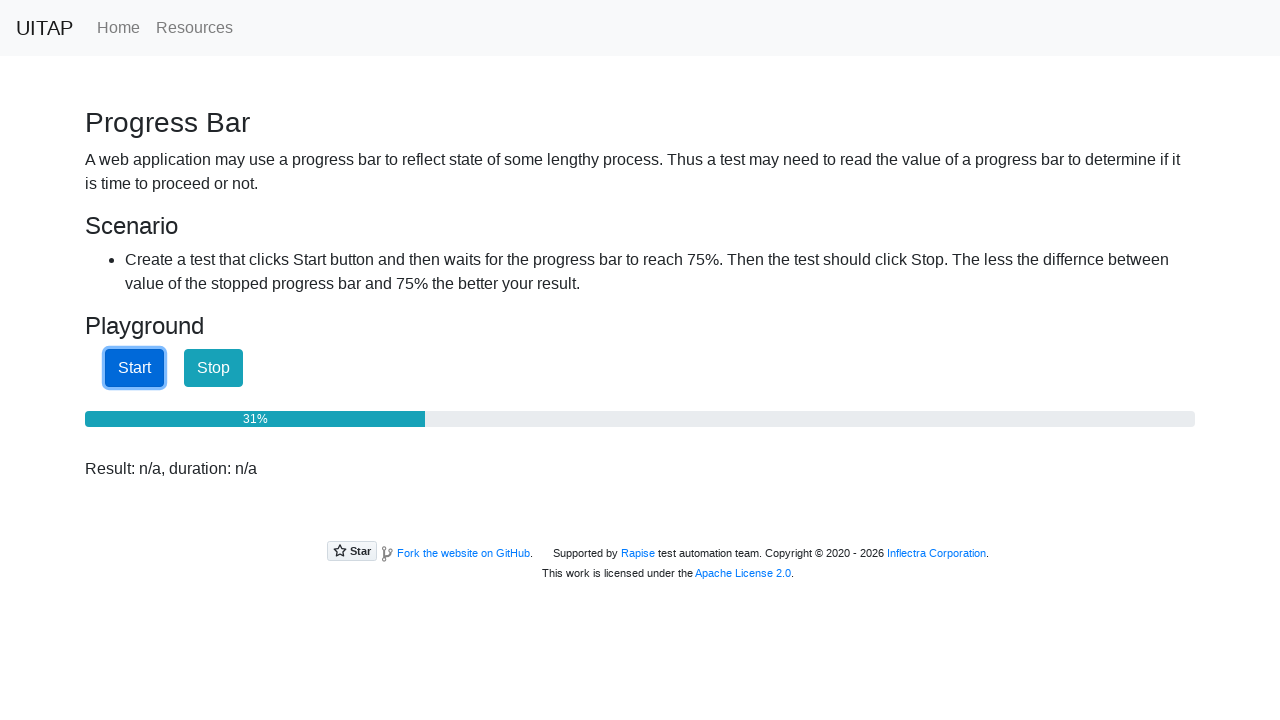

Progress bar is at 31%
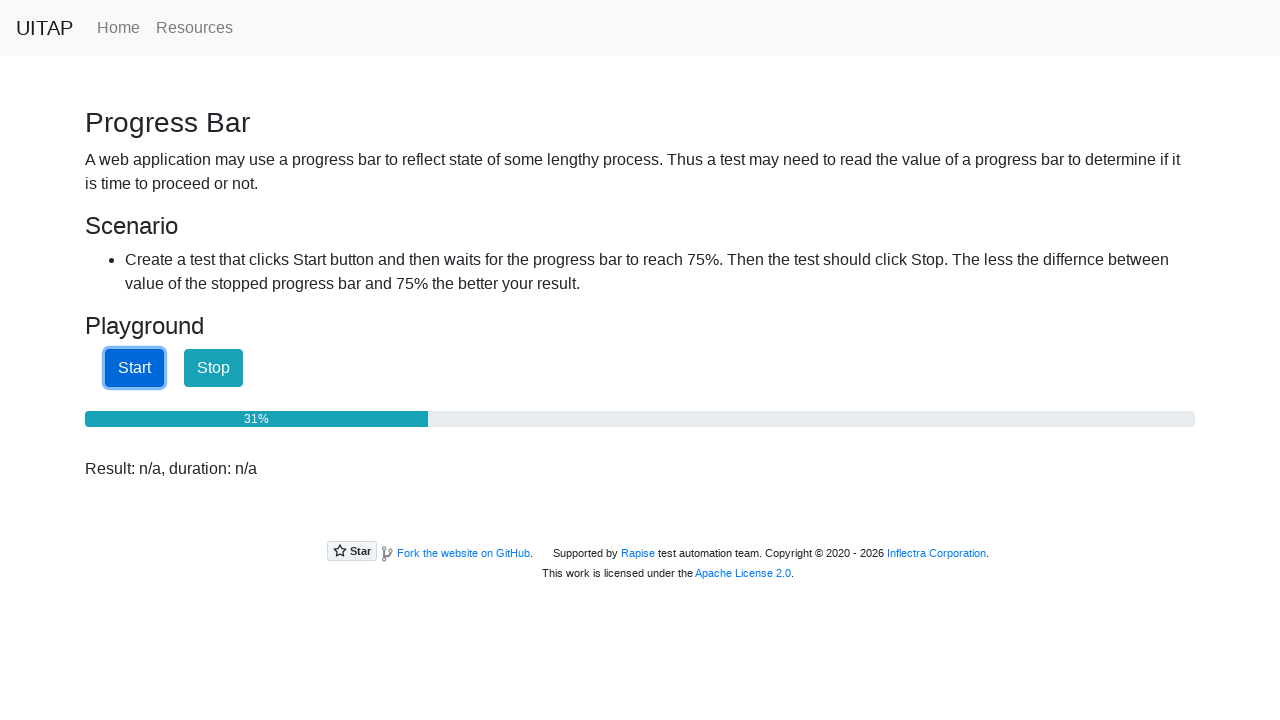

Progress bar is at 32%
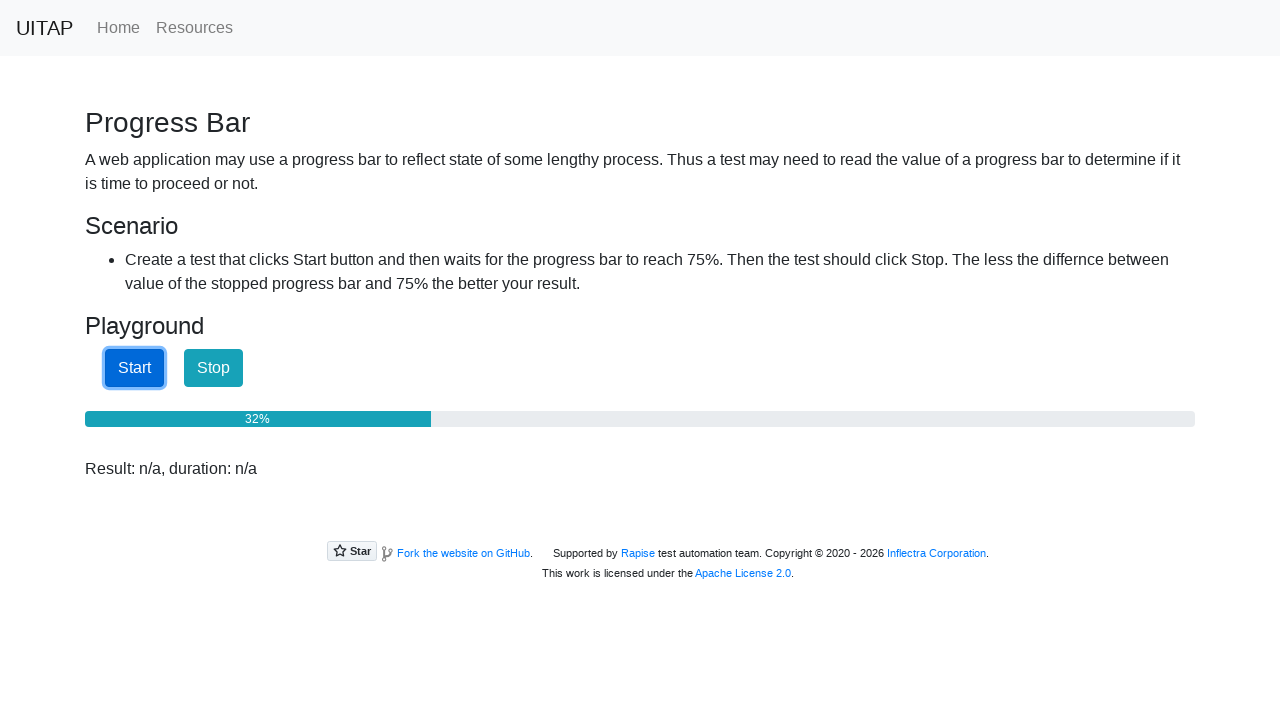

Progress bar is at 32%
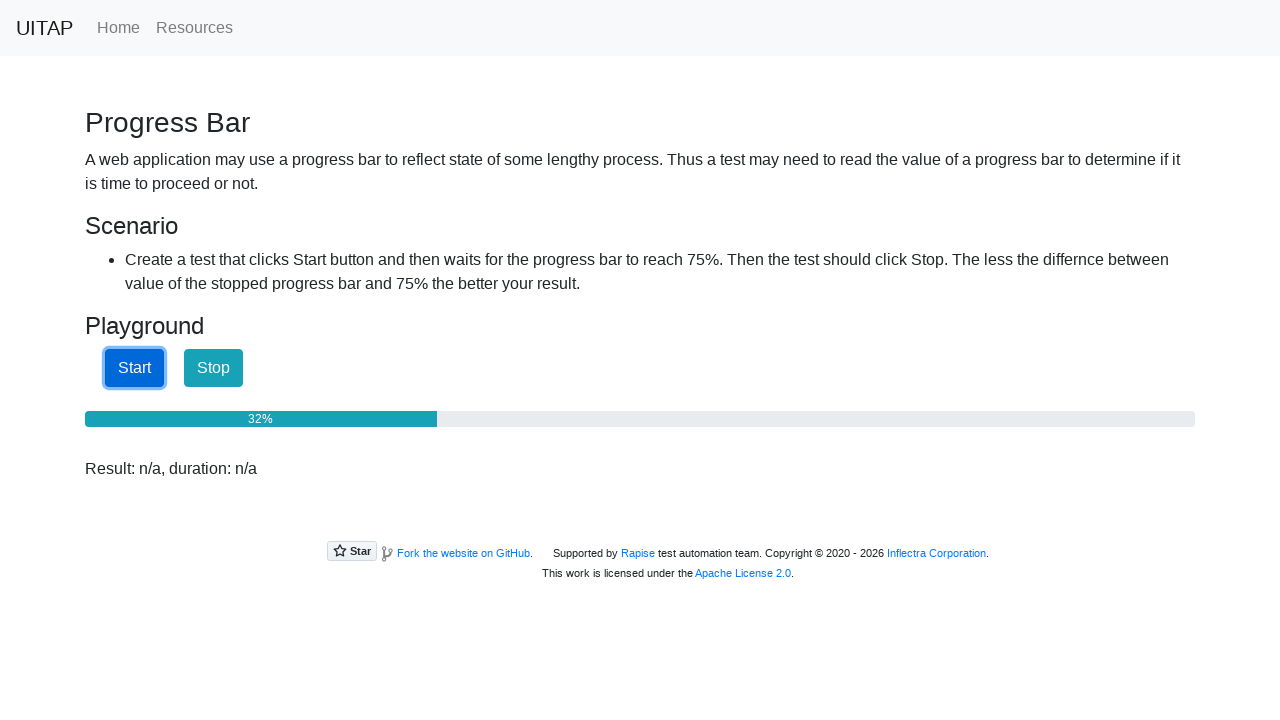

Progress bar is at 32%
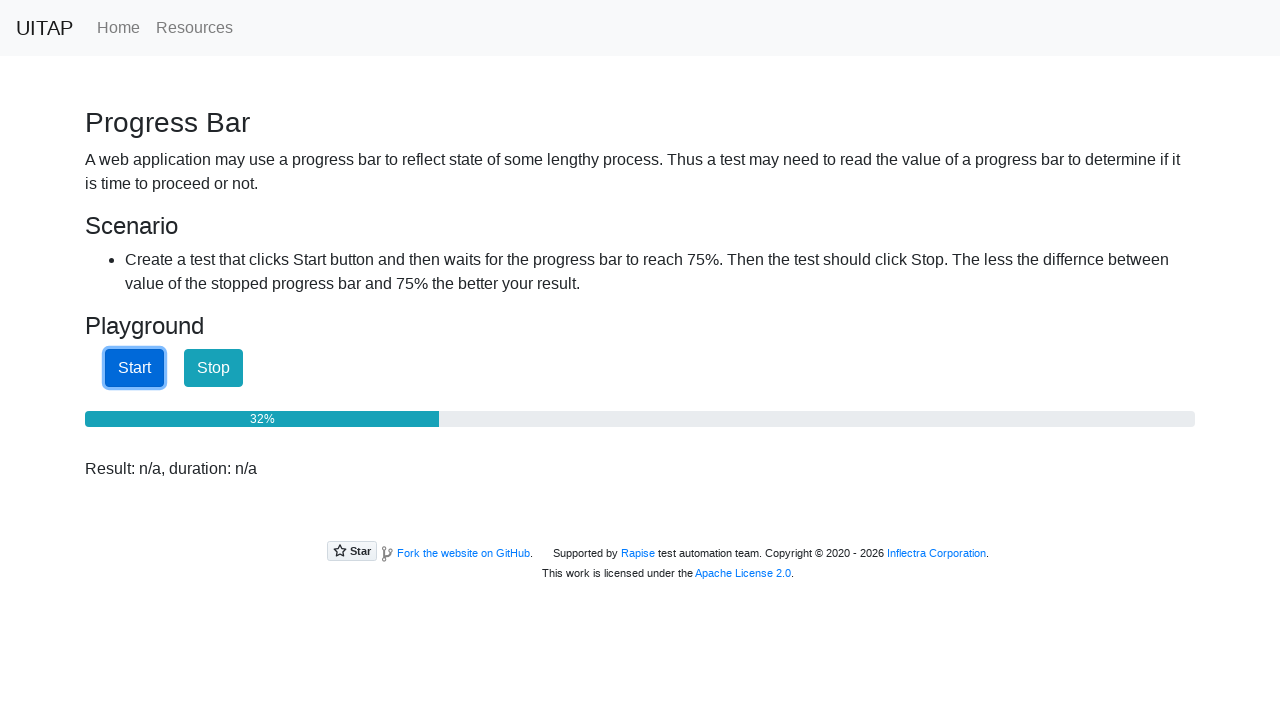

Progress bar is at 33%
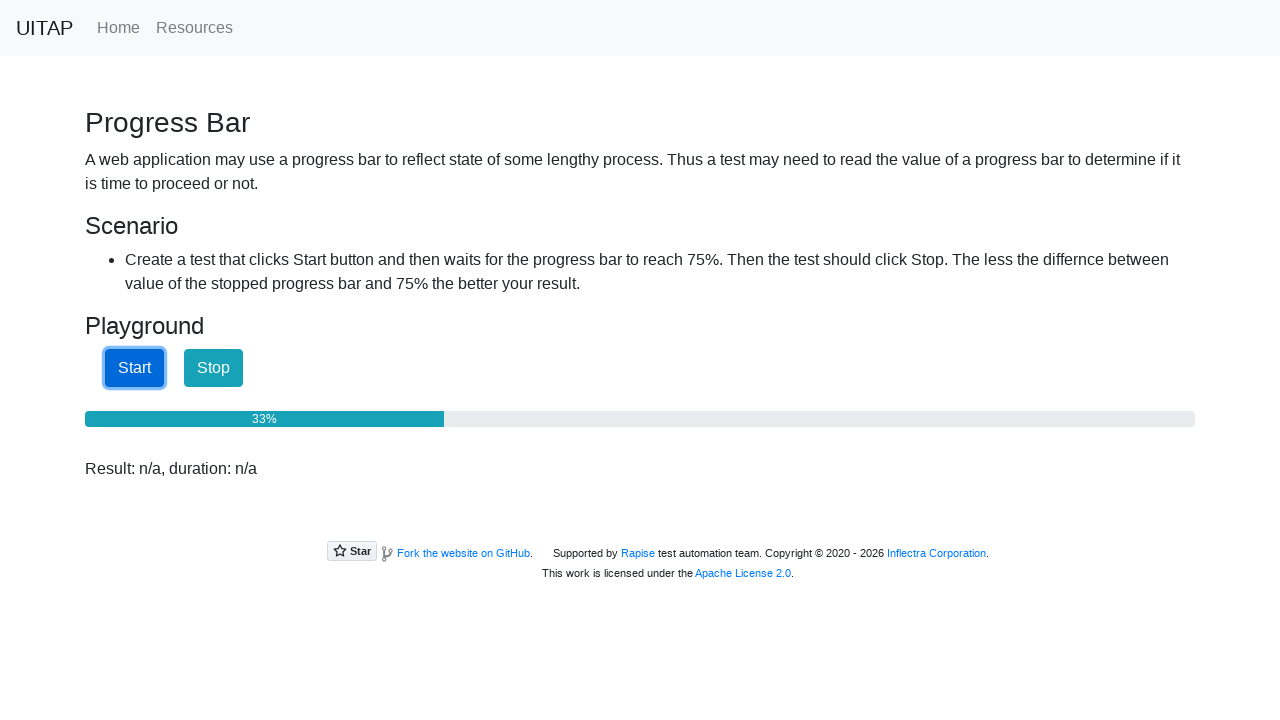

Progress bar is at 33%
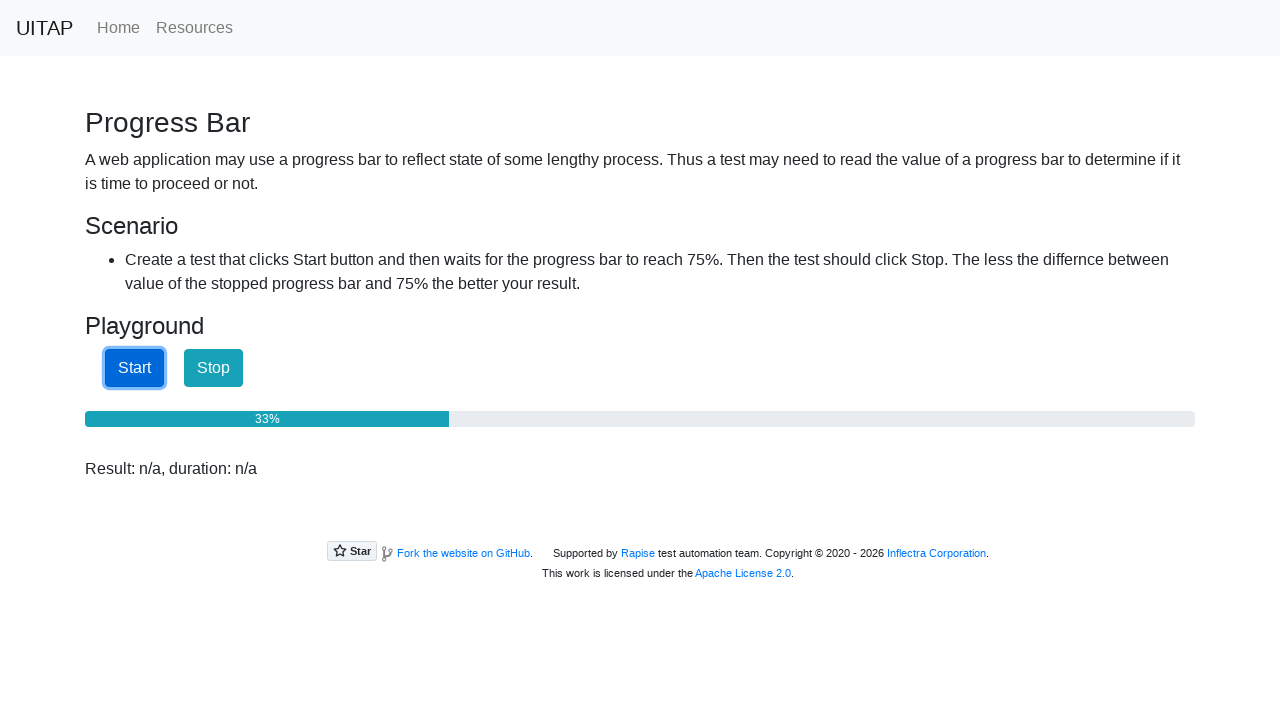

Progress bar is at 33%
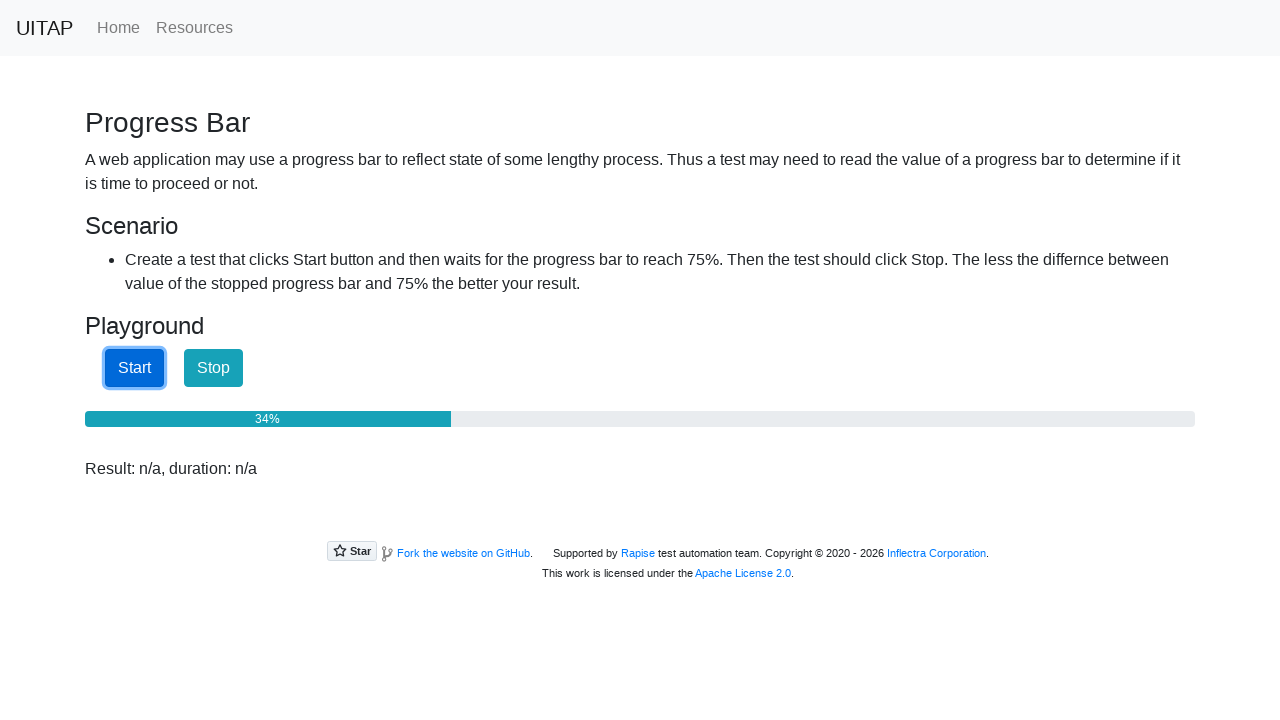

Progress bar is at 34%
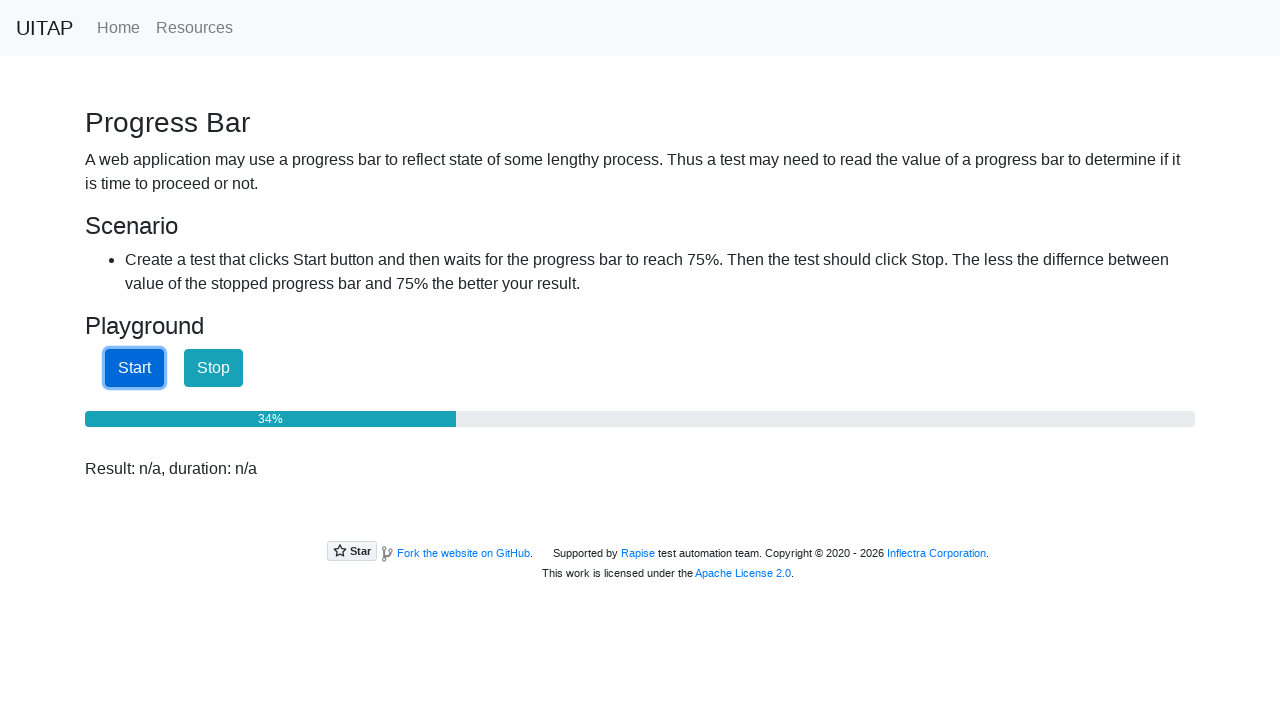

Progress bar is at 34%
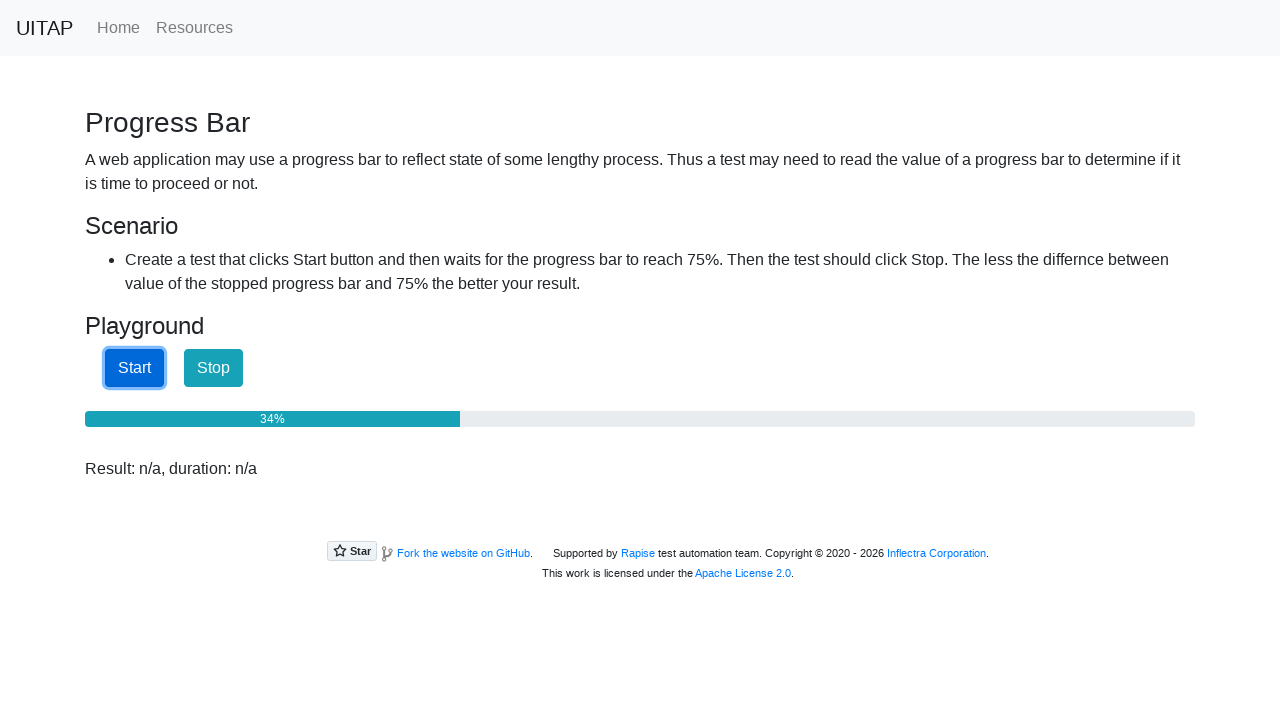

Progress bar is at 35%
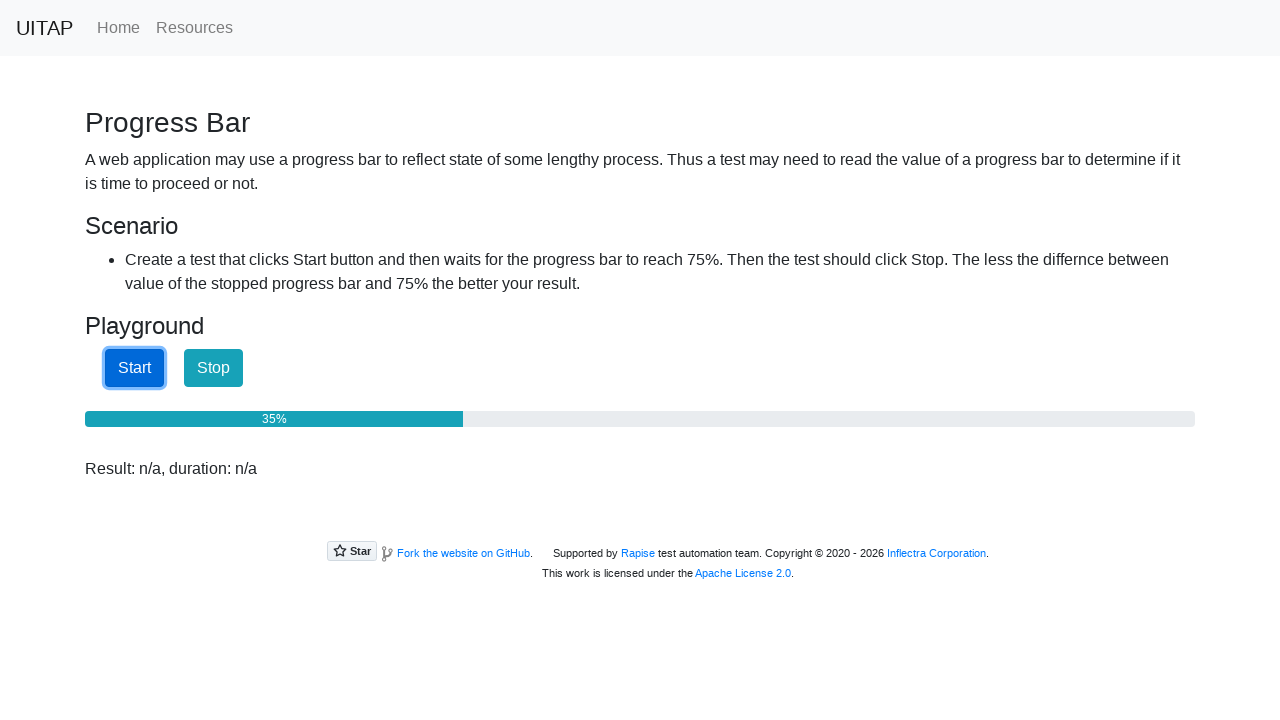

Progress bar is at 35%
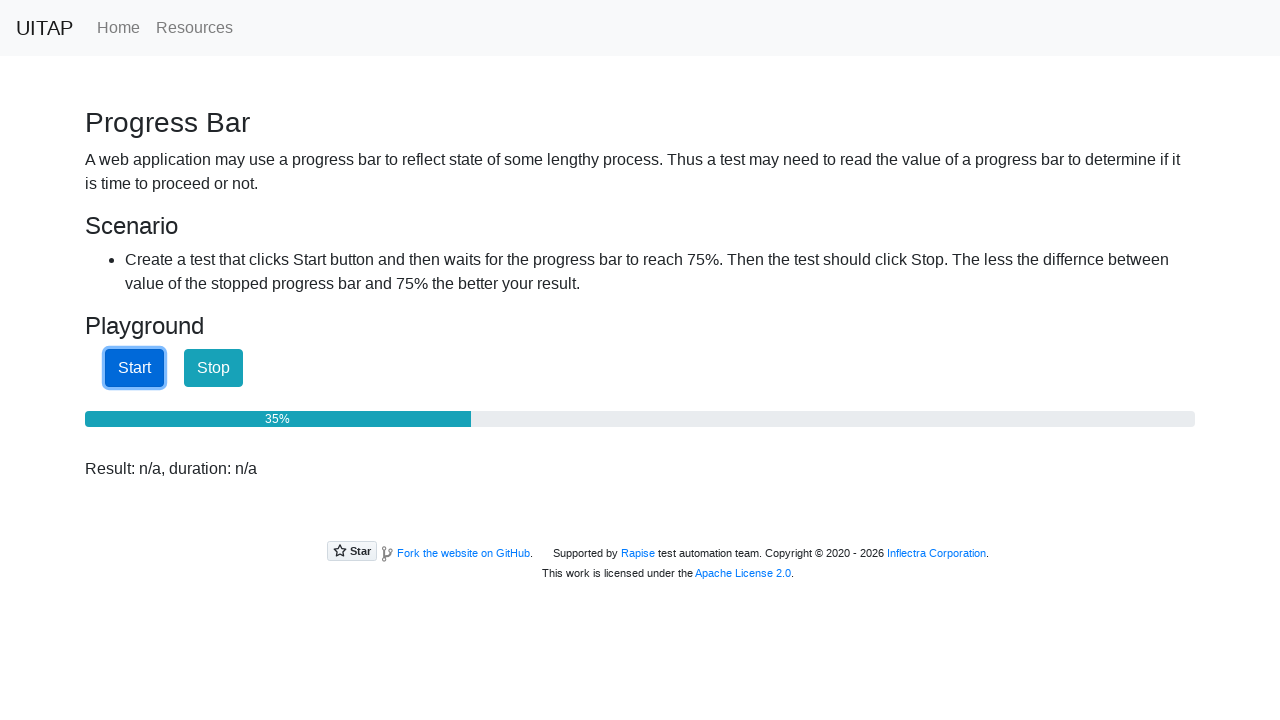

Progress bar is at 35%
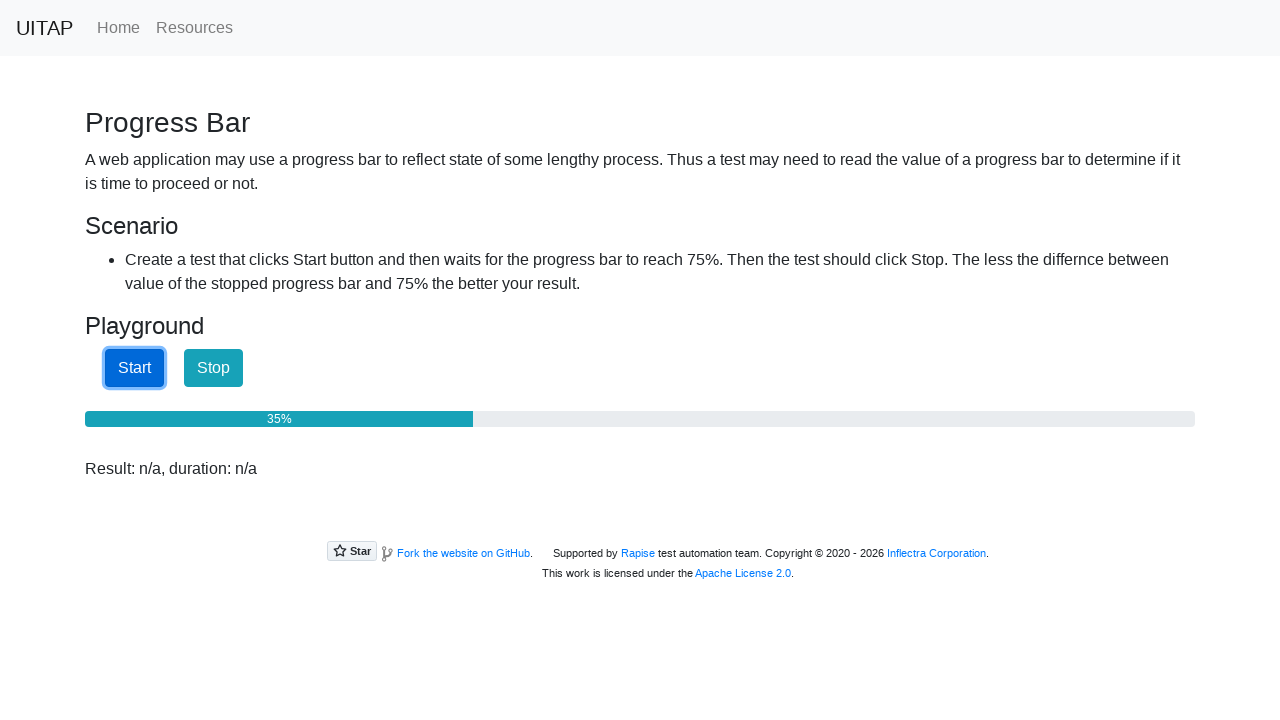

Progress bar is at 36%
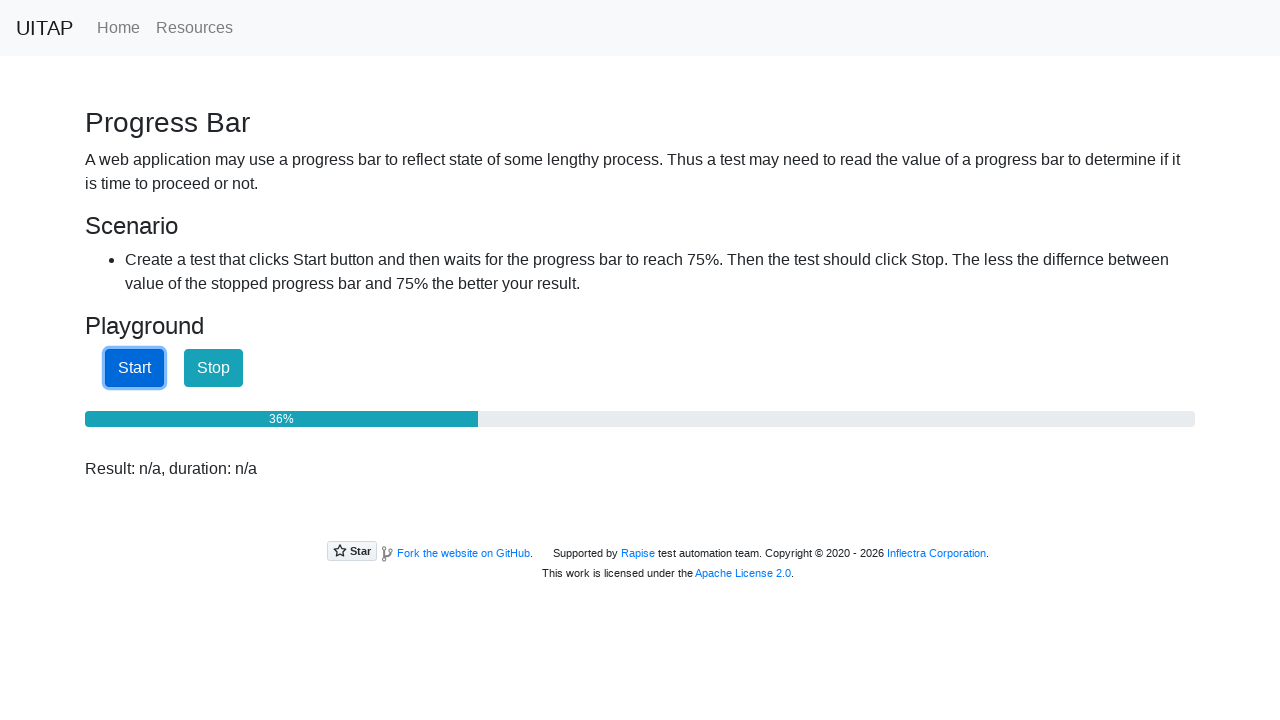

Progress bar is at 36%
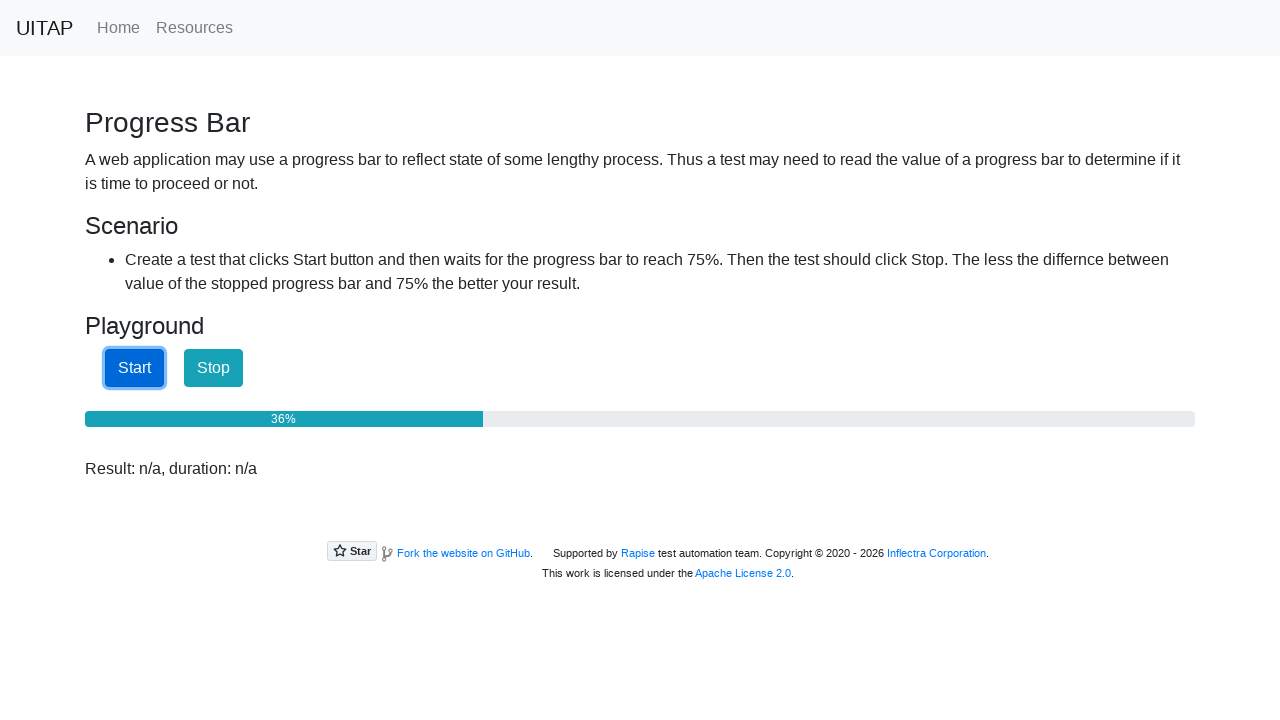

Progress bar is at 37%
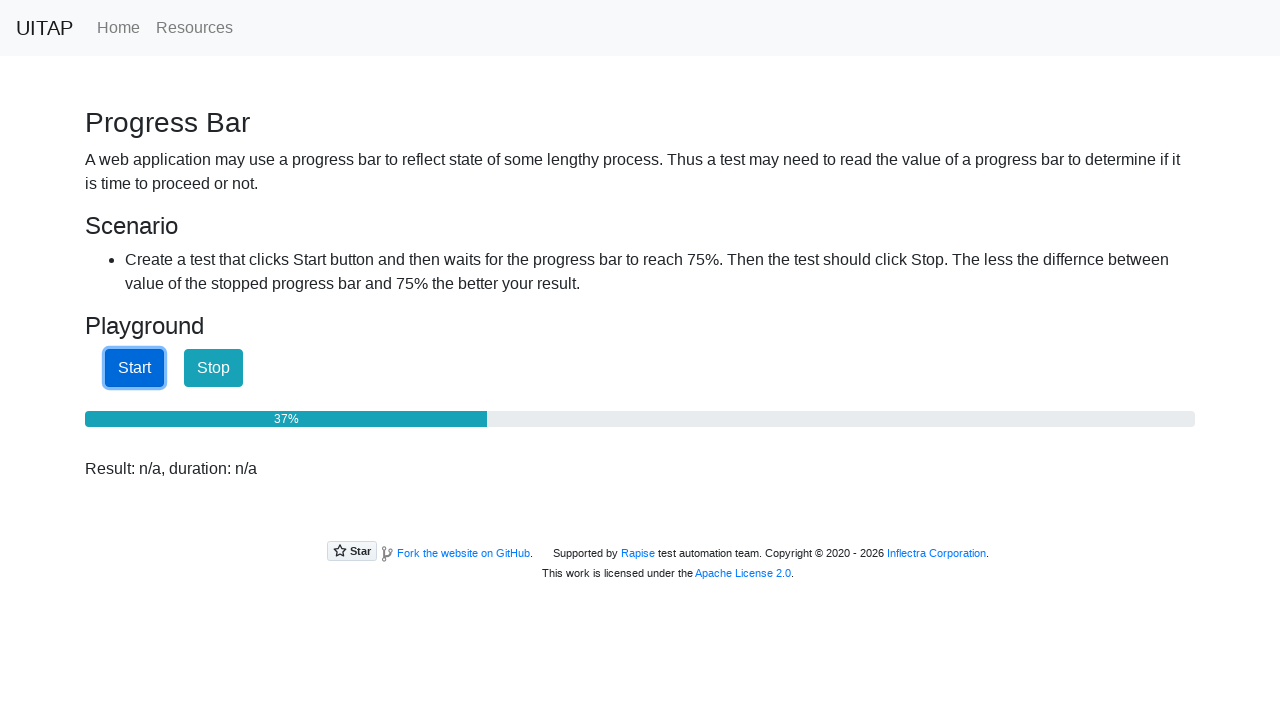

Progress bar is at 37%
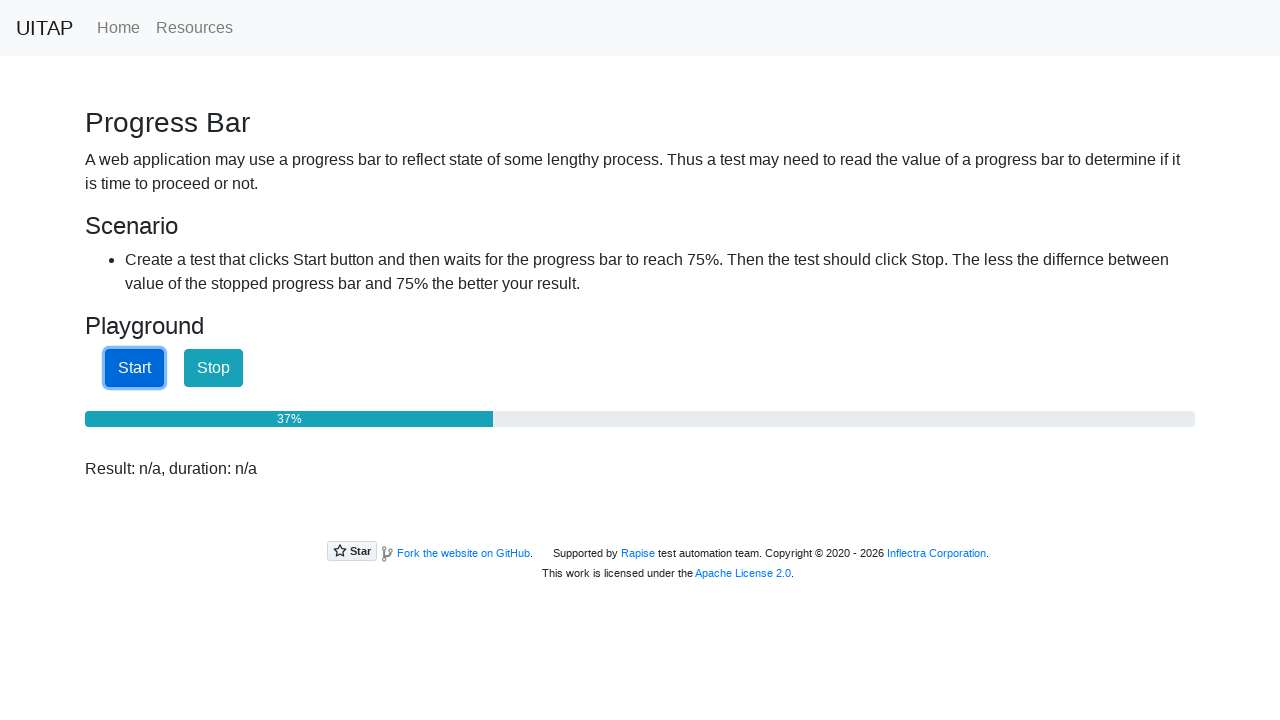

Progress bar is at 37%
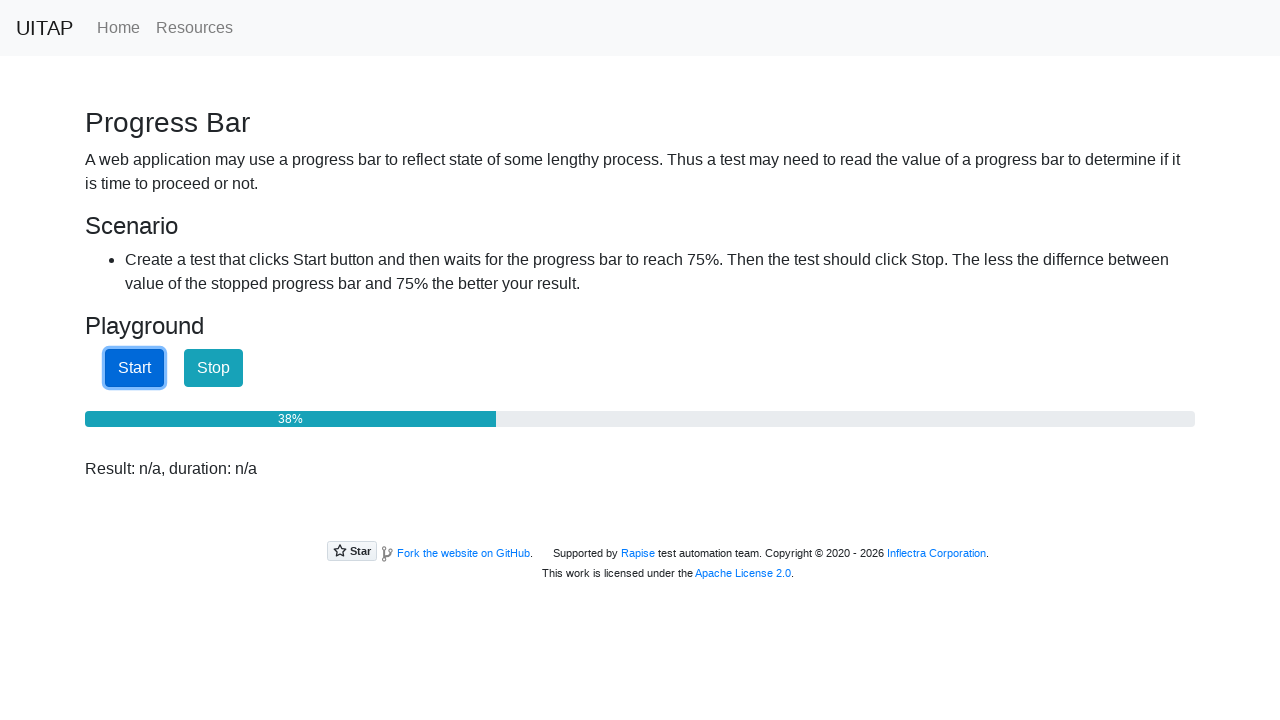

Progress bar is at 38%
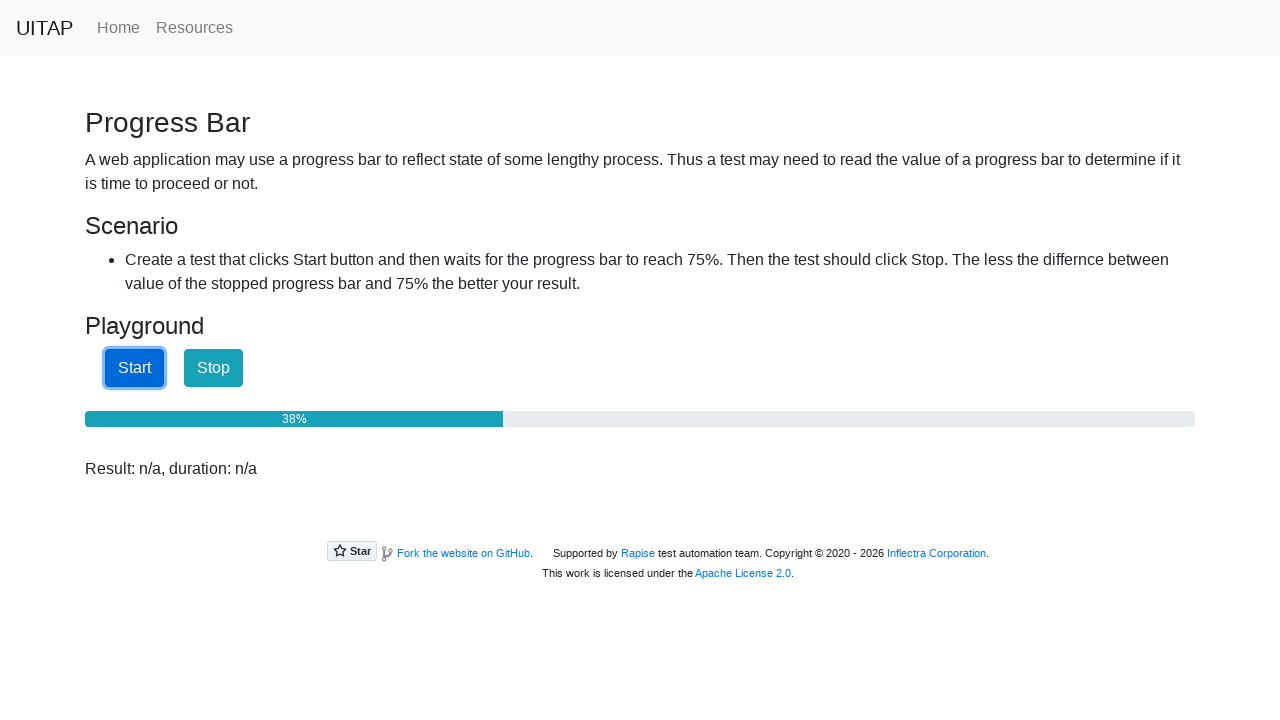

Progress bar is at 38%
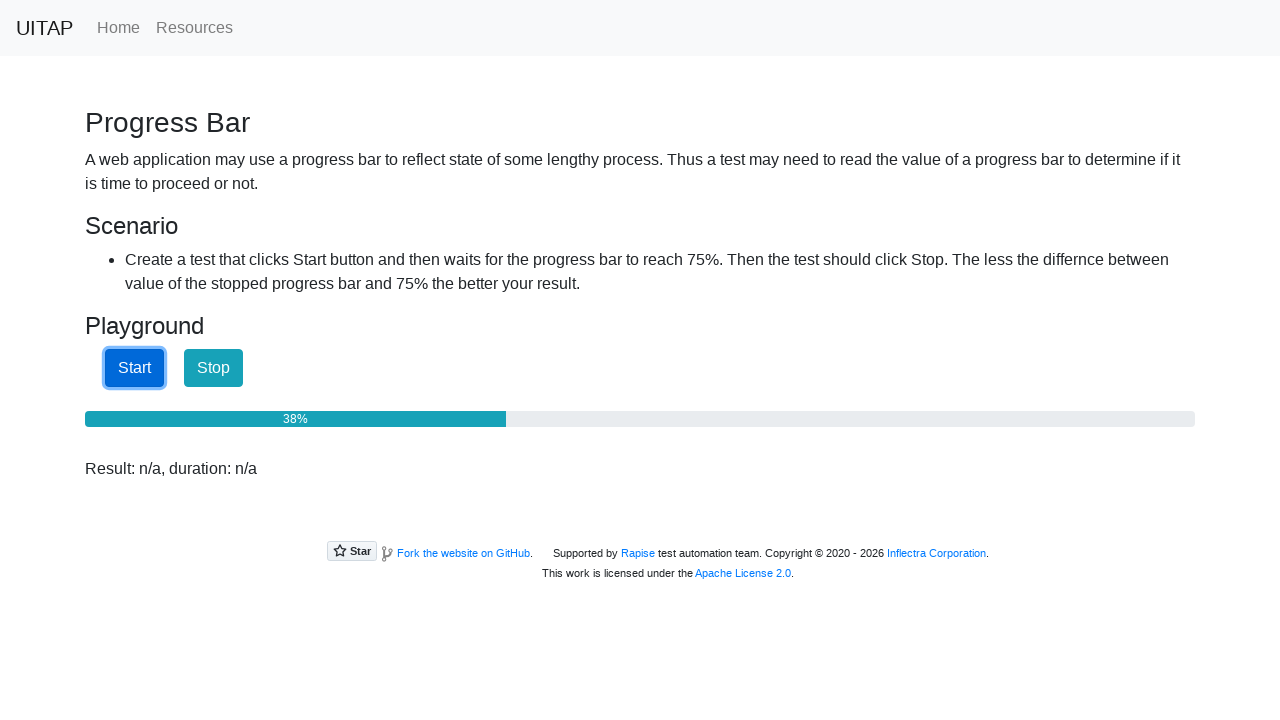

Progress bar is at 39%
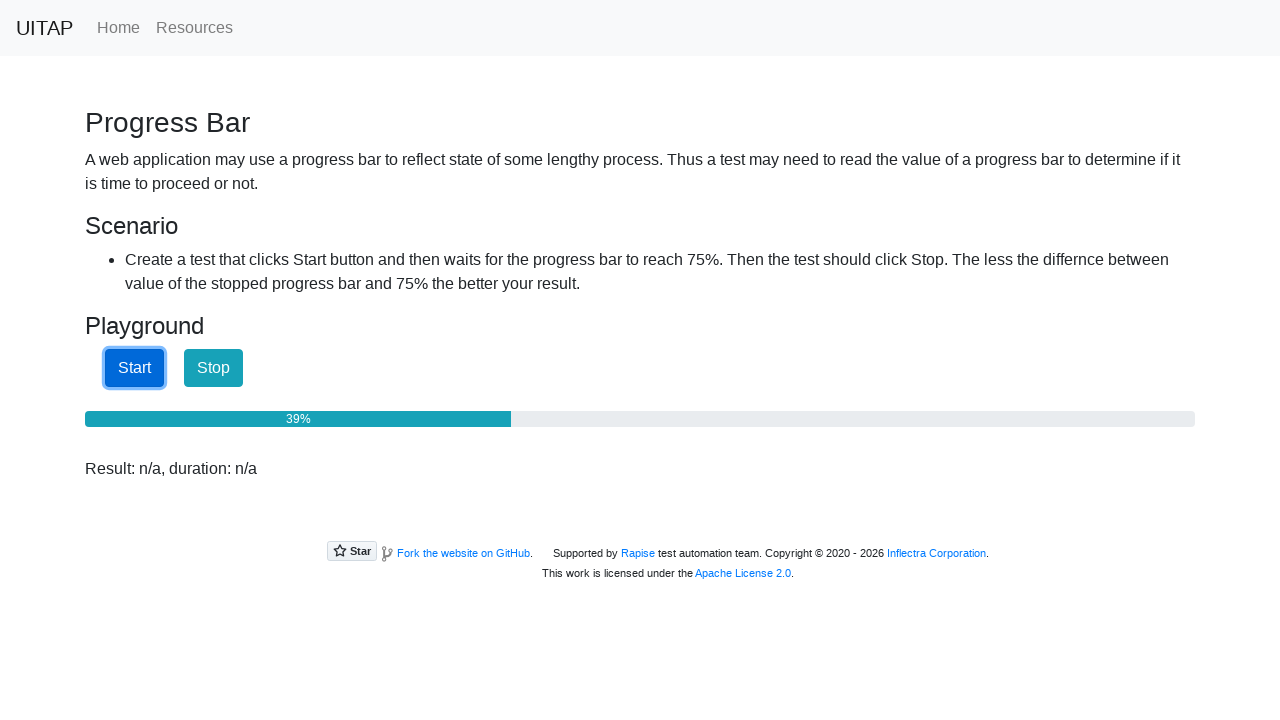

Progress bar is at 39%
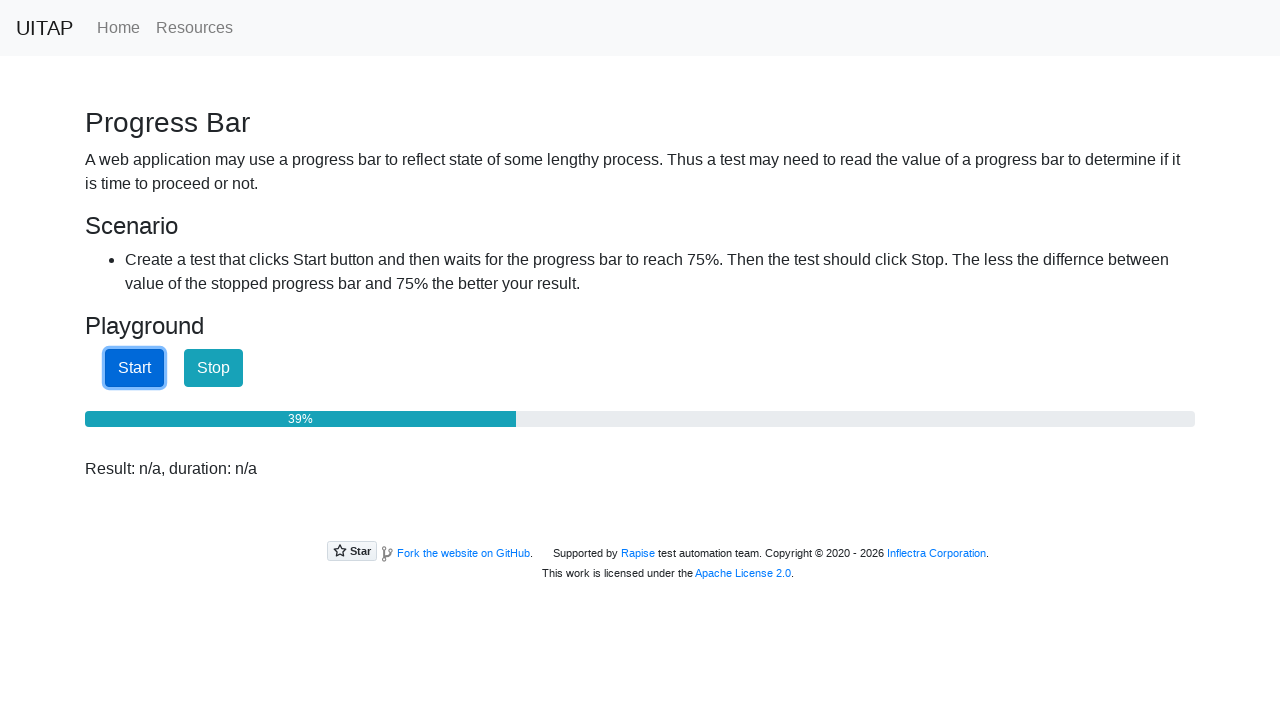

Progress bar is at 40%
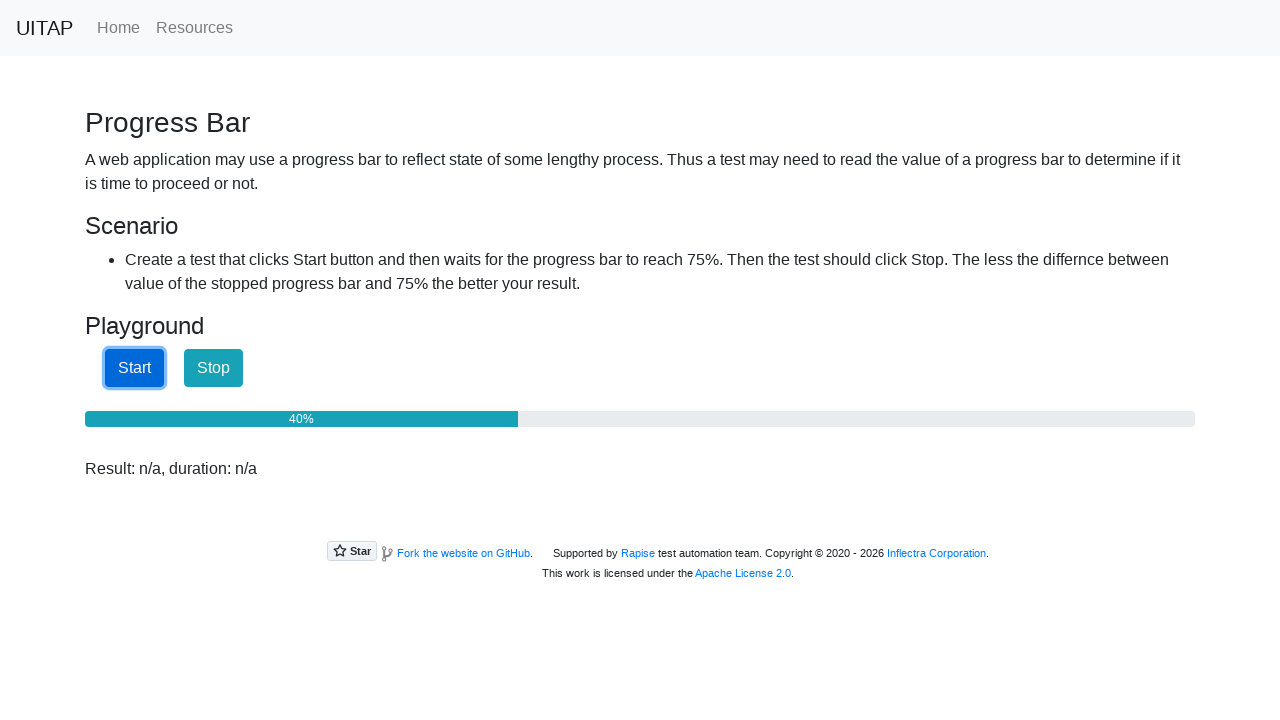

Progress bar is at 40%
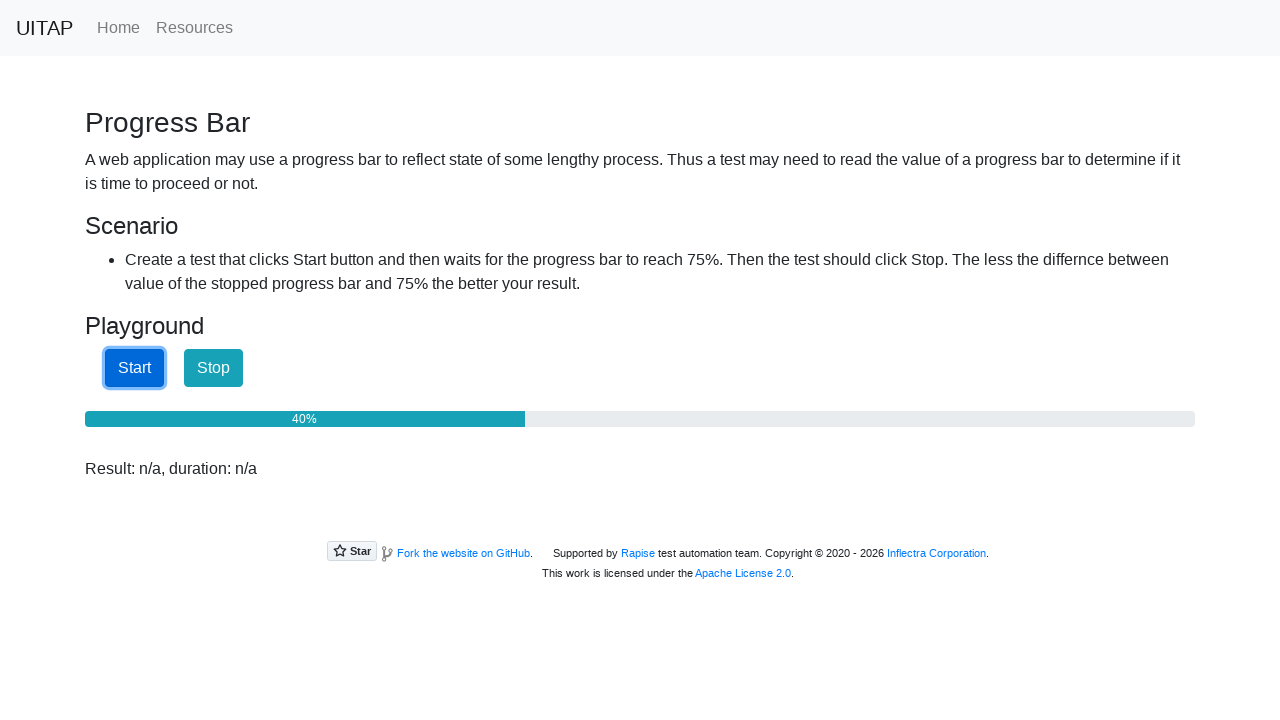

Progress bar is at 40%
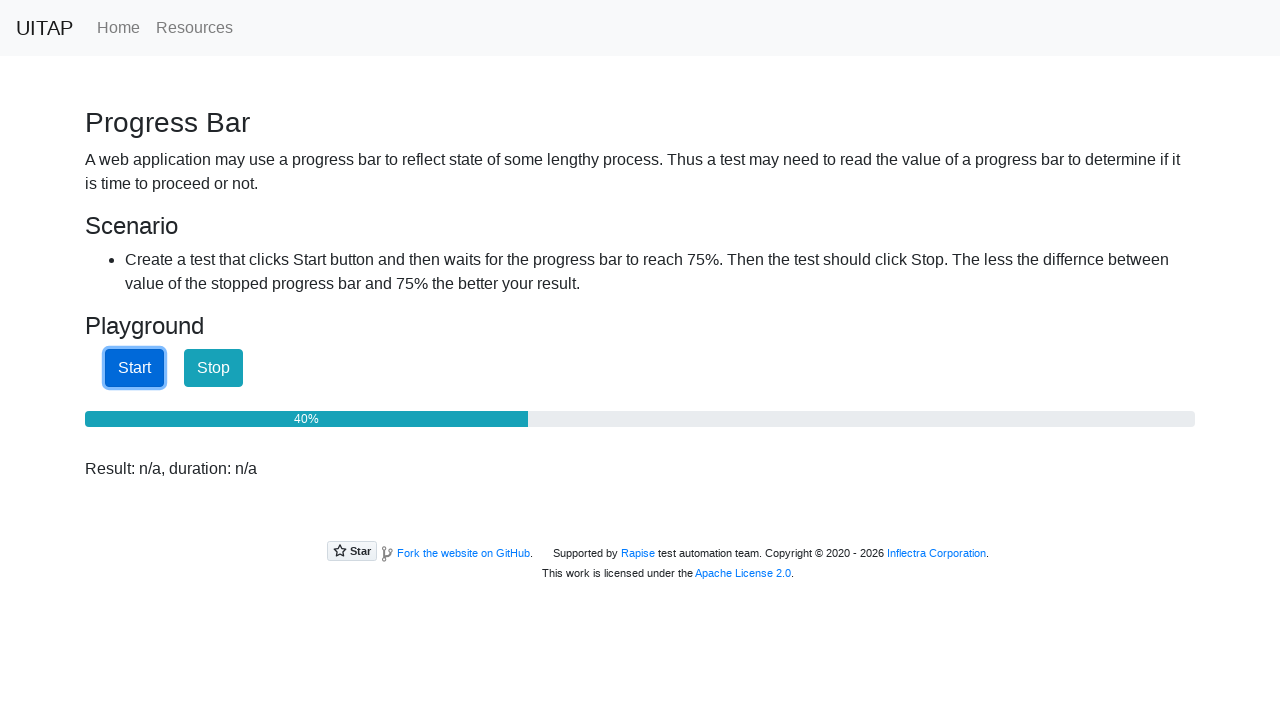

Progress bar is at 41%
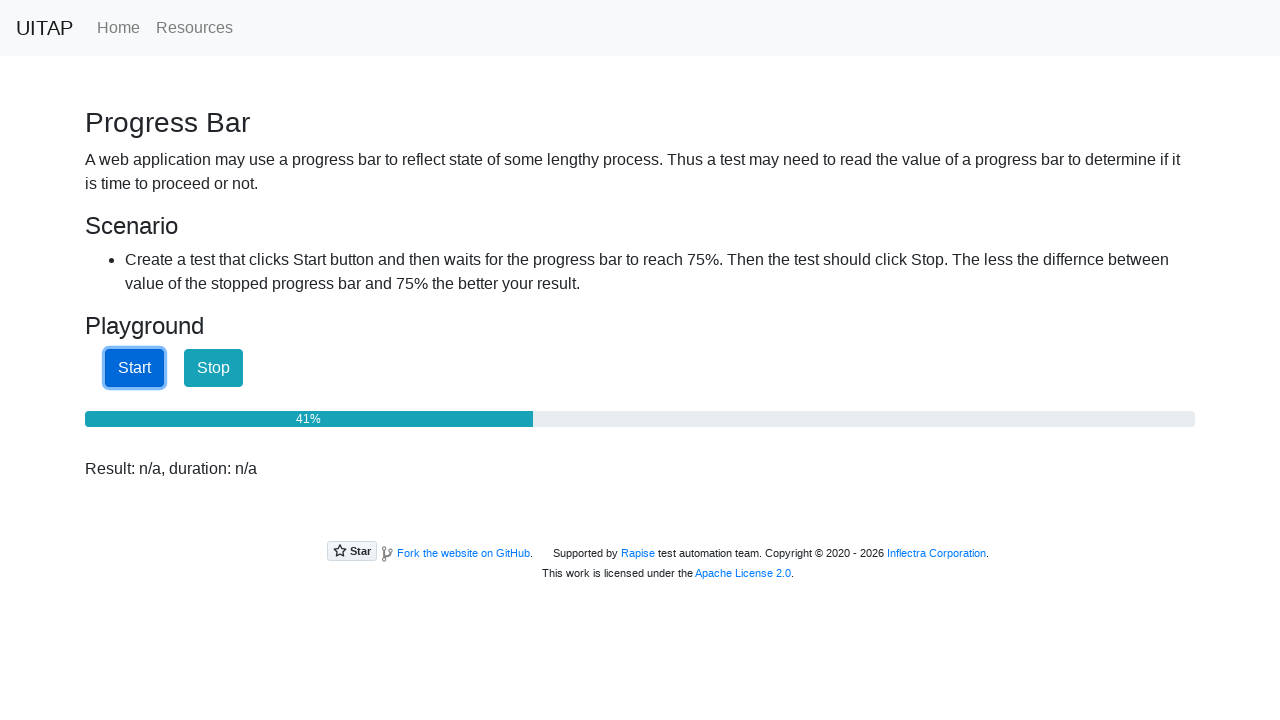

Progress bar is at 41%
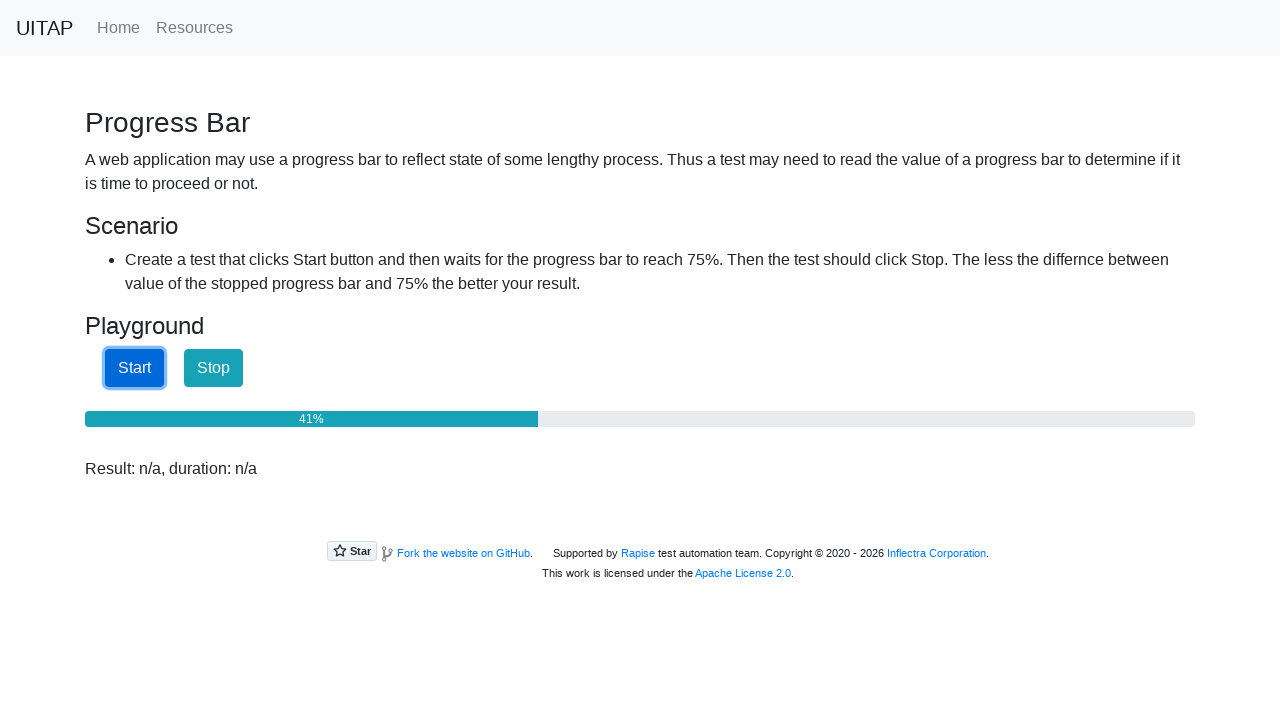

Progress bar is at 42%
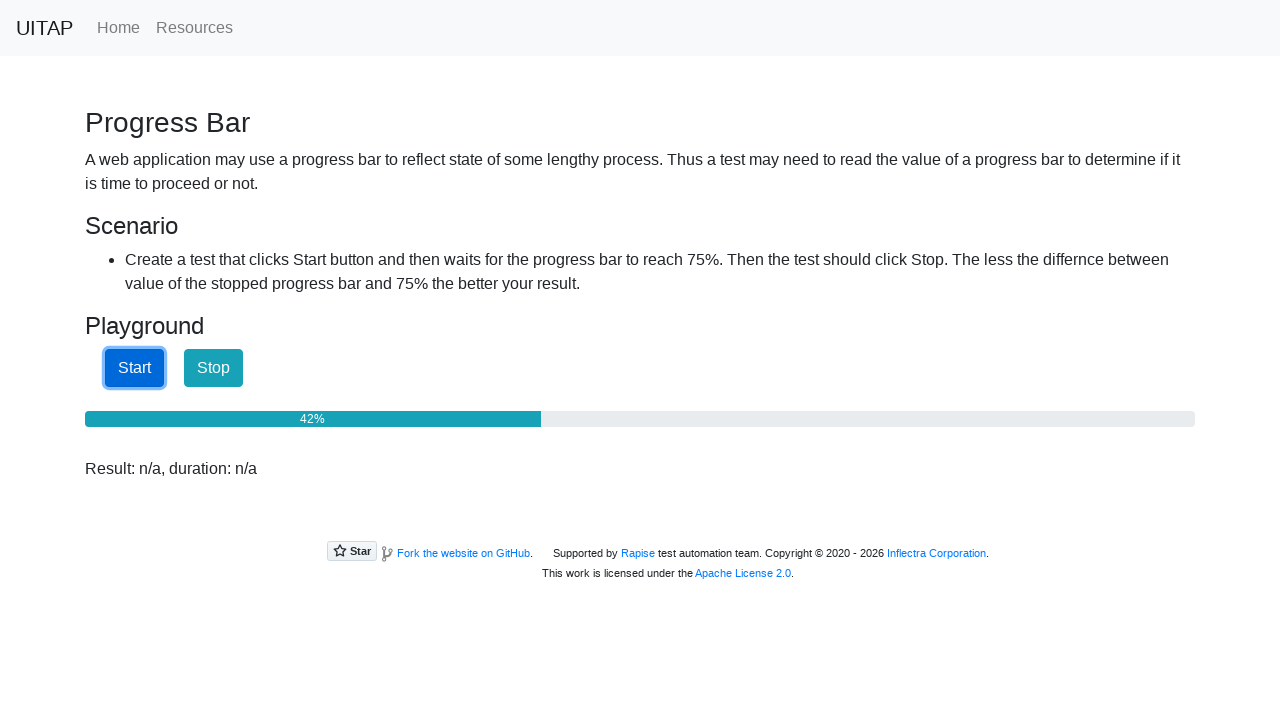

Progress bar is at 42%
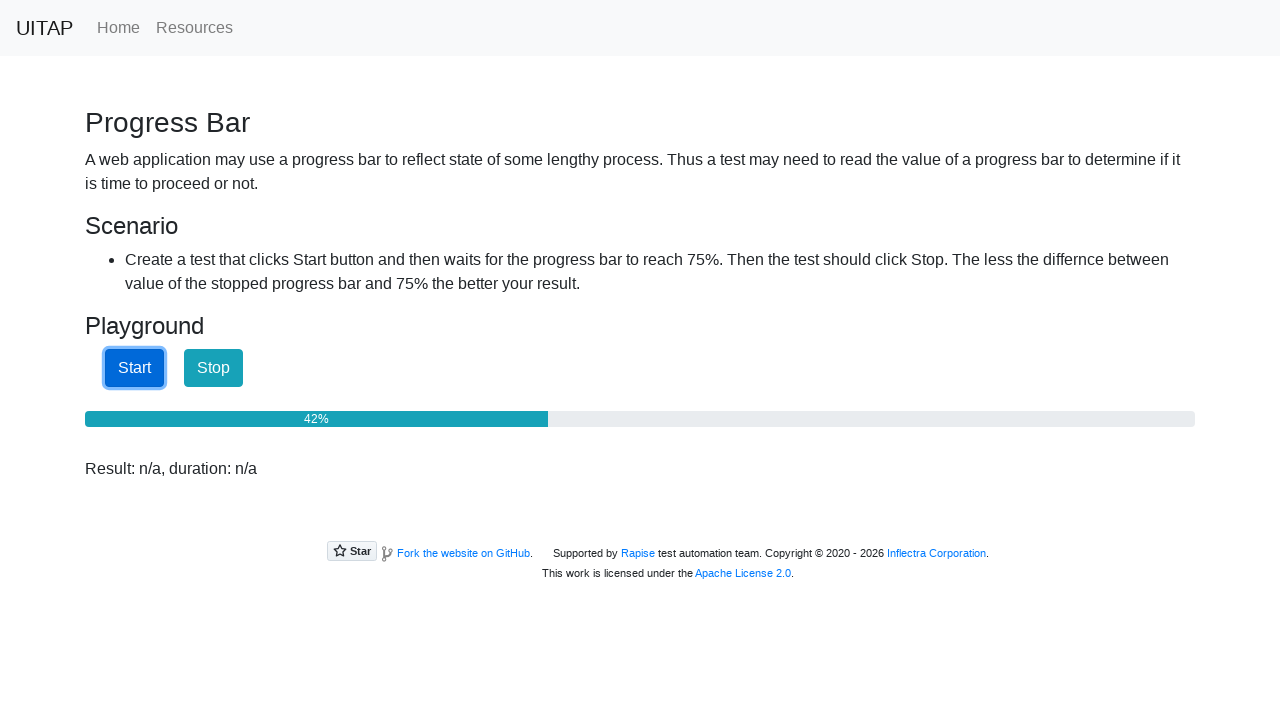

Progress bar is at 42%
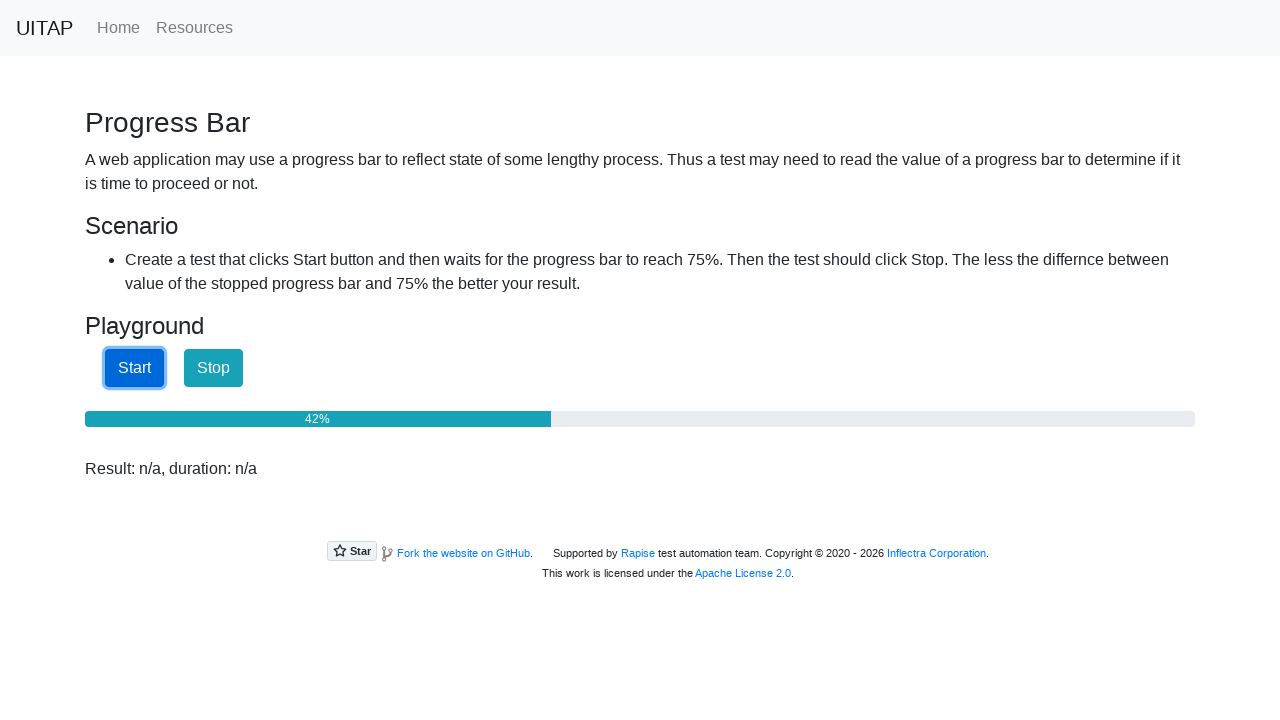

Progress bar is at 43%
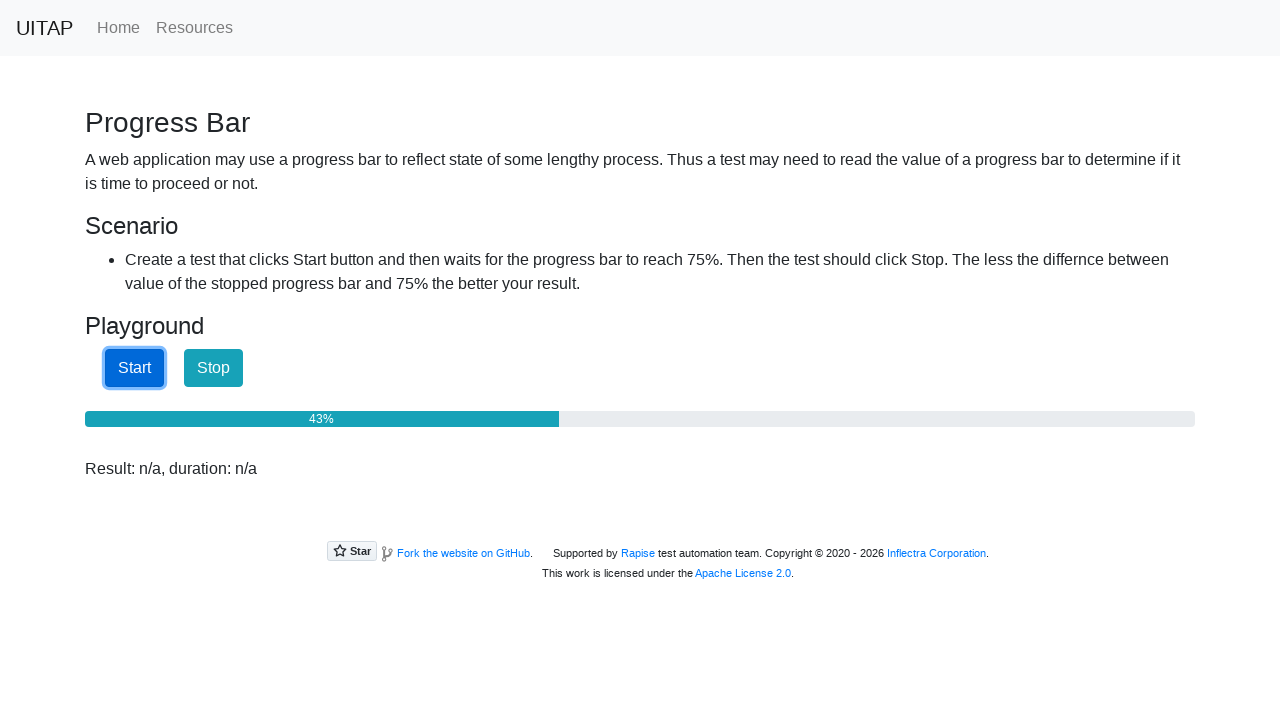

Progress bar is at 43%
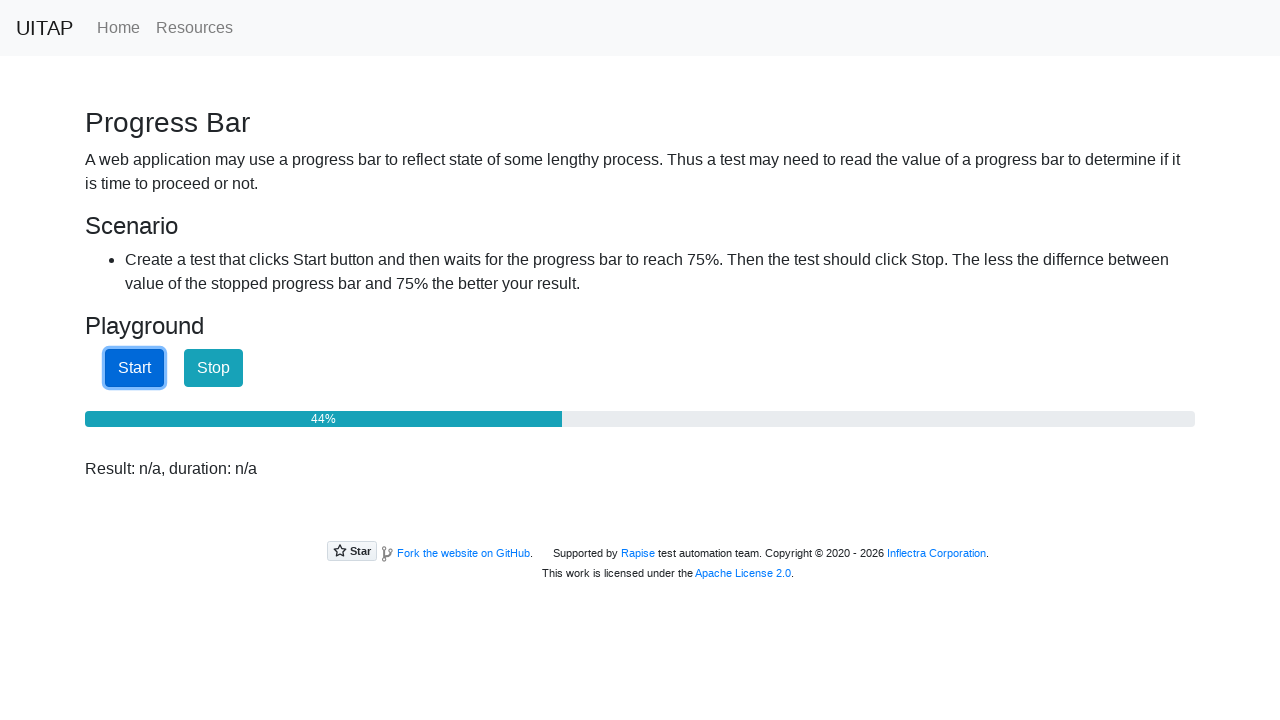

Progress bar is at 44%
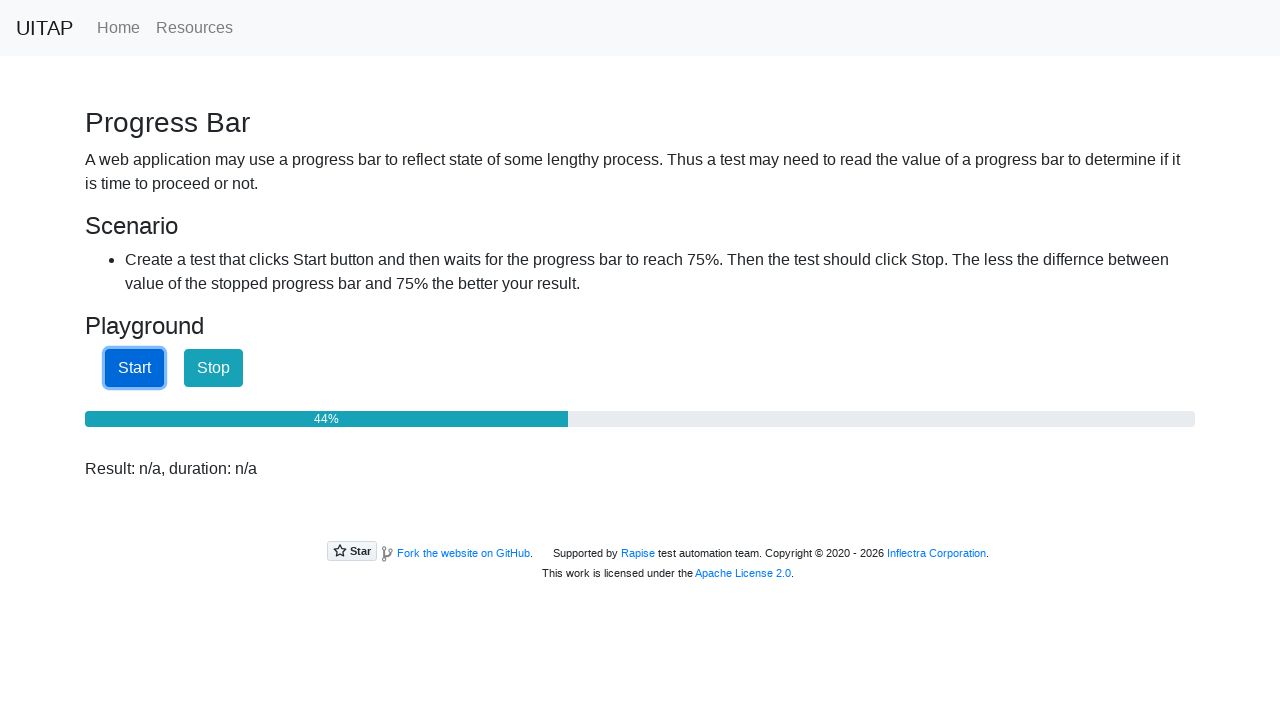

Progress bar is at 44%
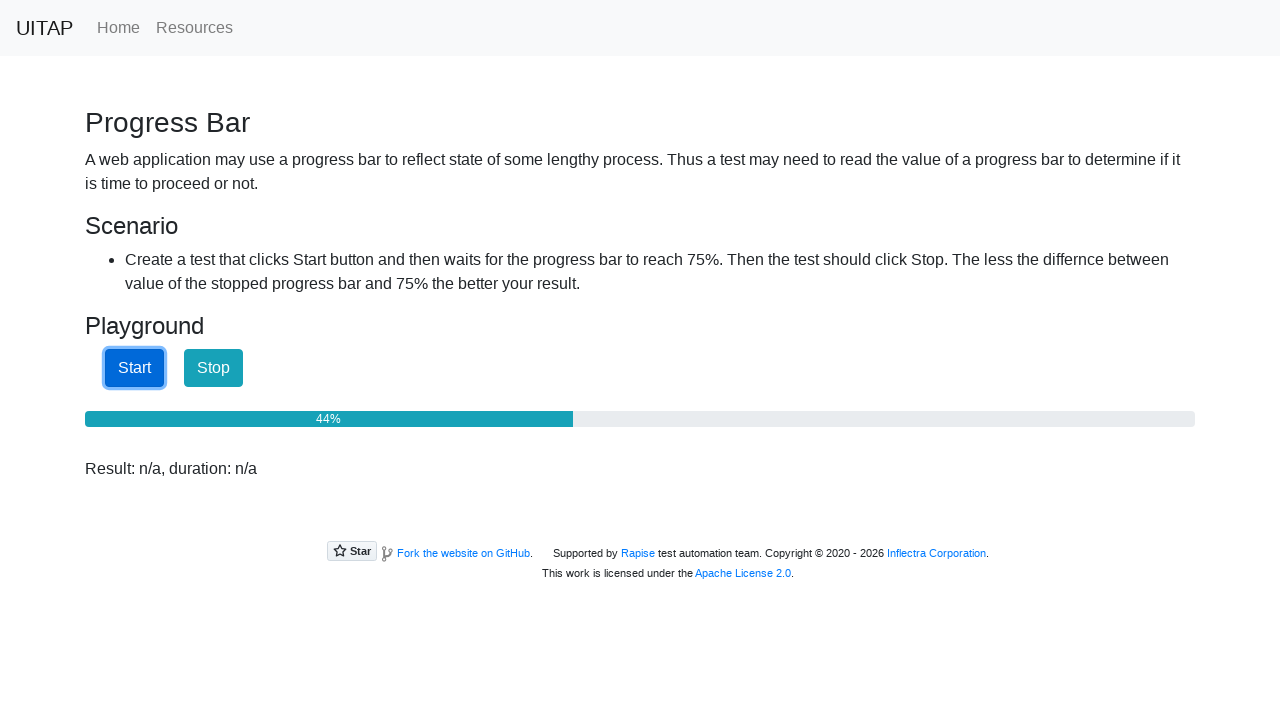

Progress bar is at 45%
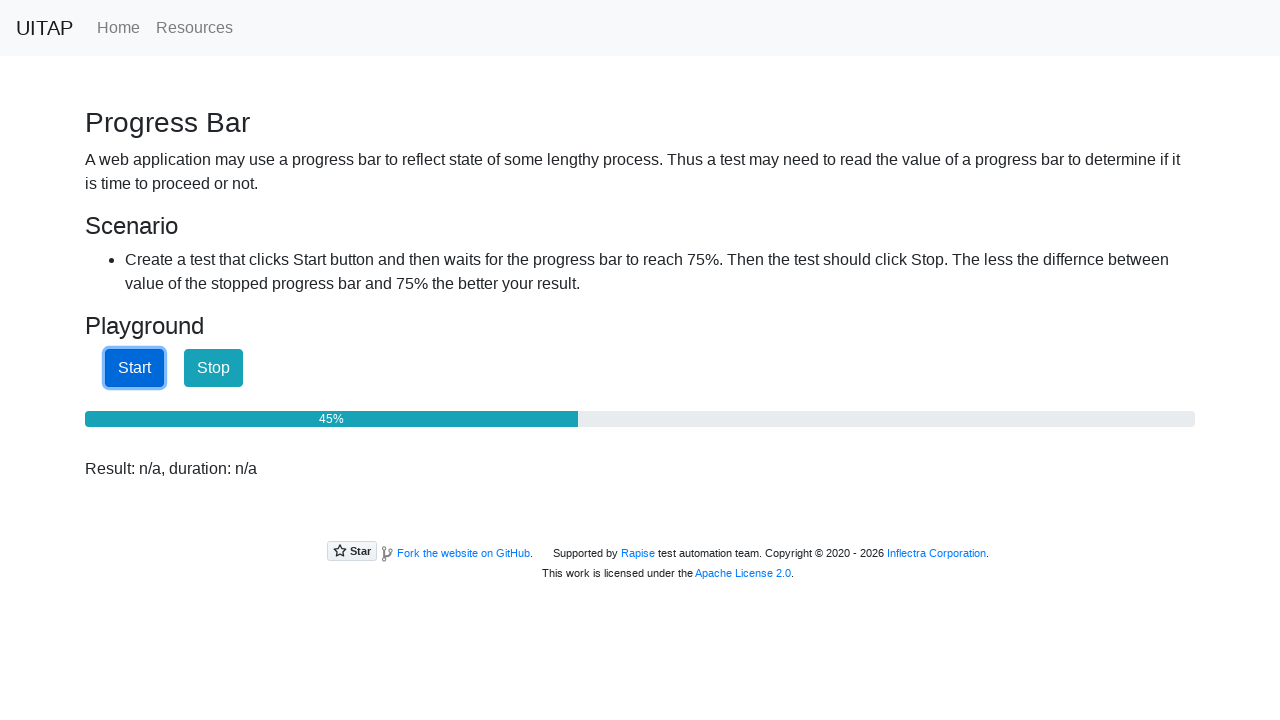

Progress bar is at 45%
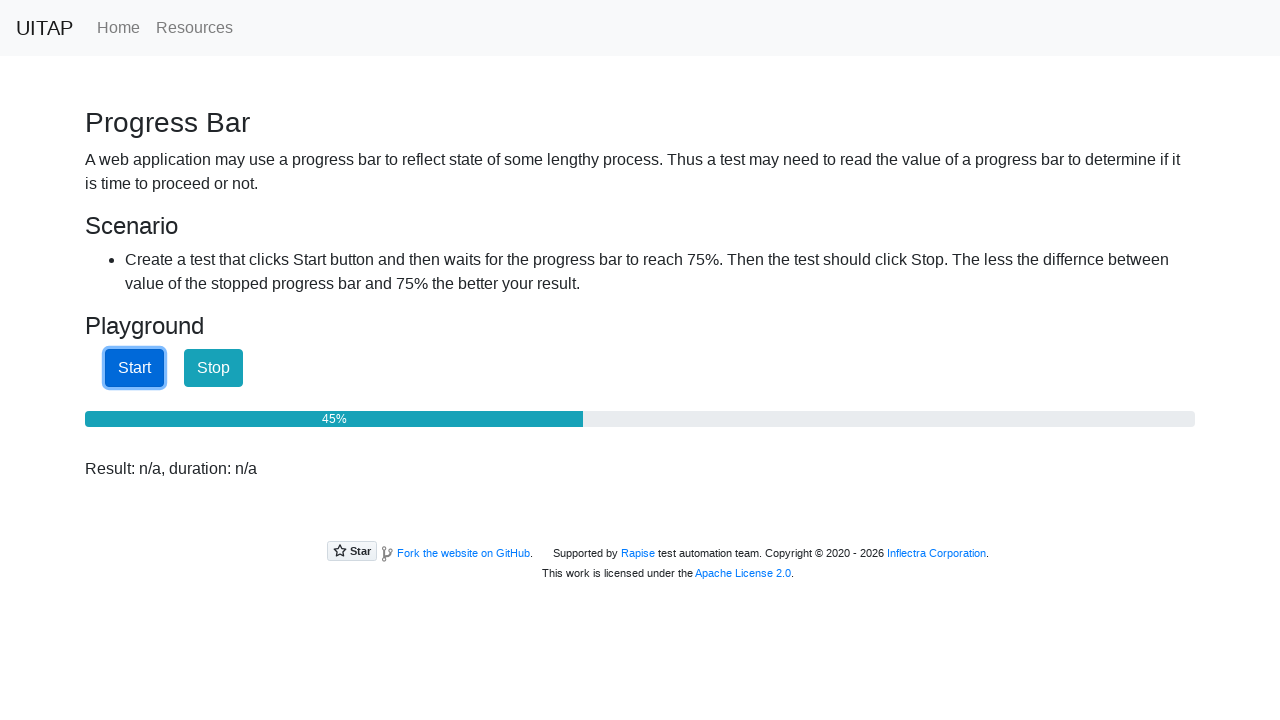

Progress bar is at 46%
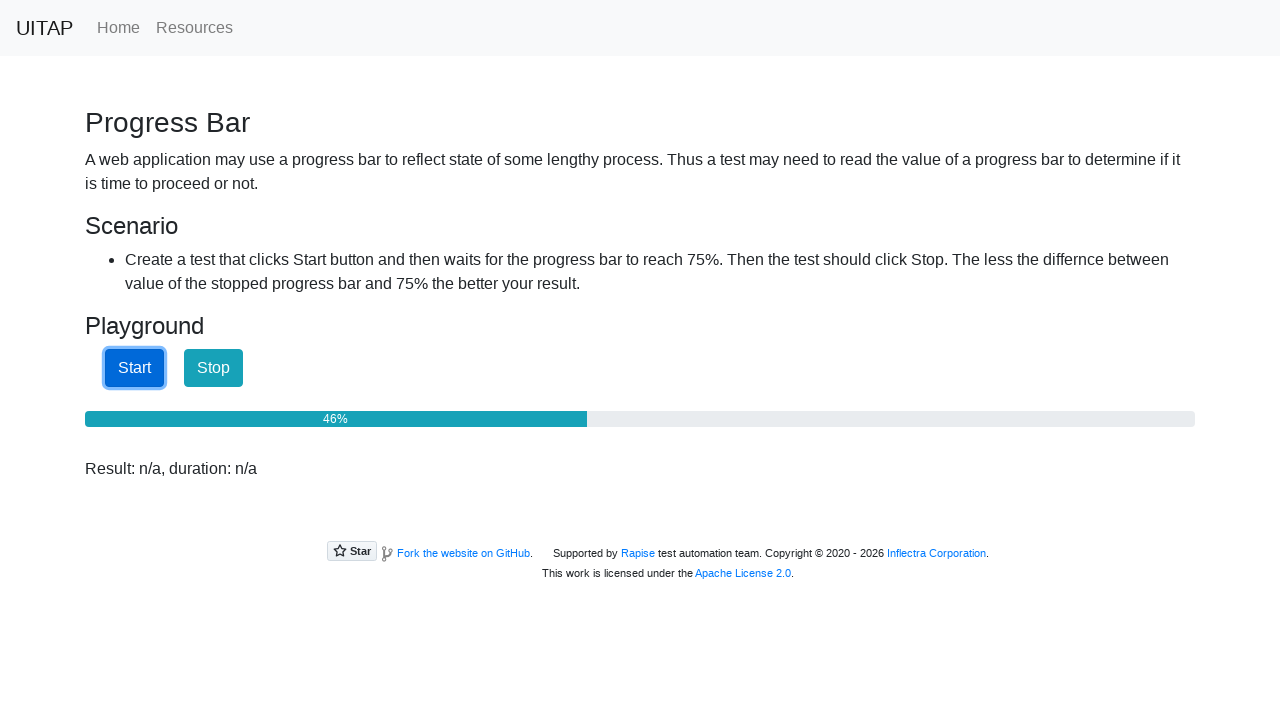

Progress bar is at 46%
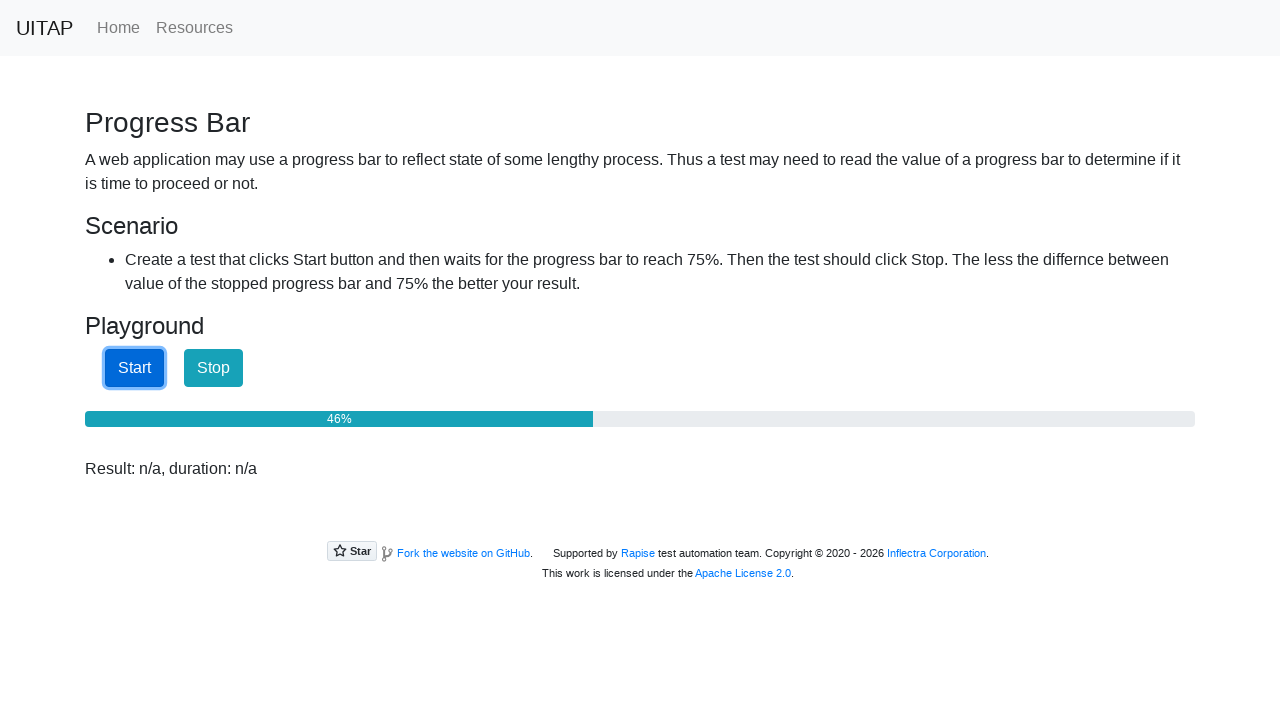

Progress bar is at 46%
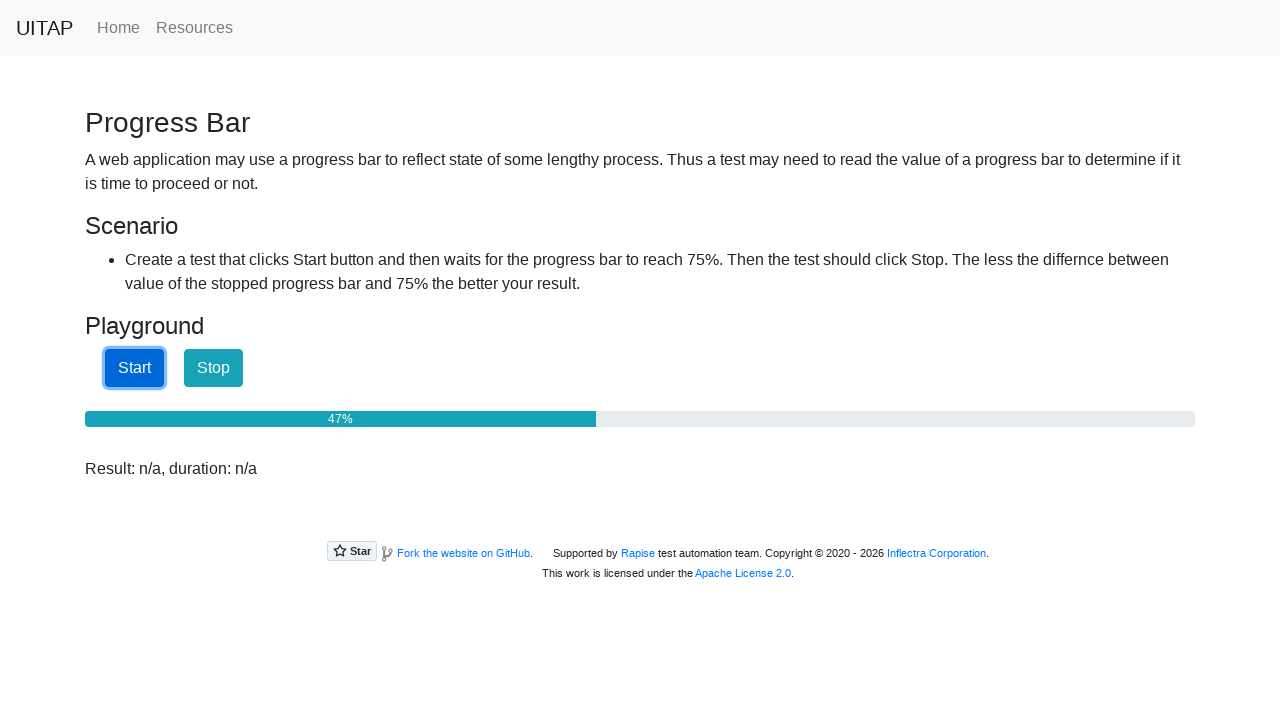

Progress bar is at 47%
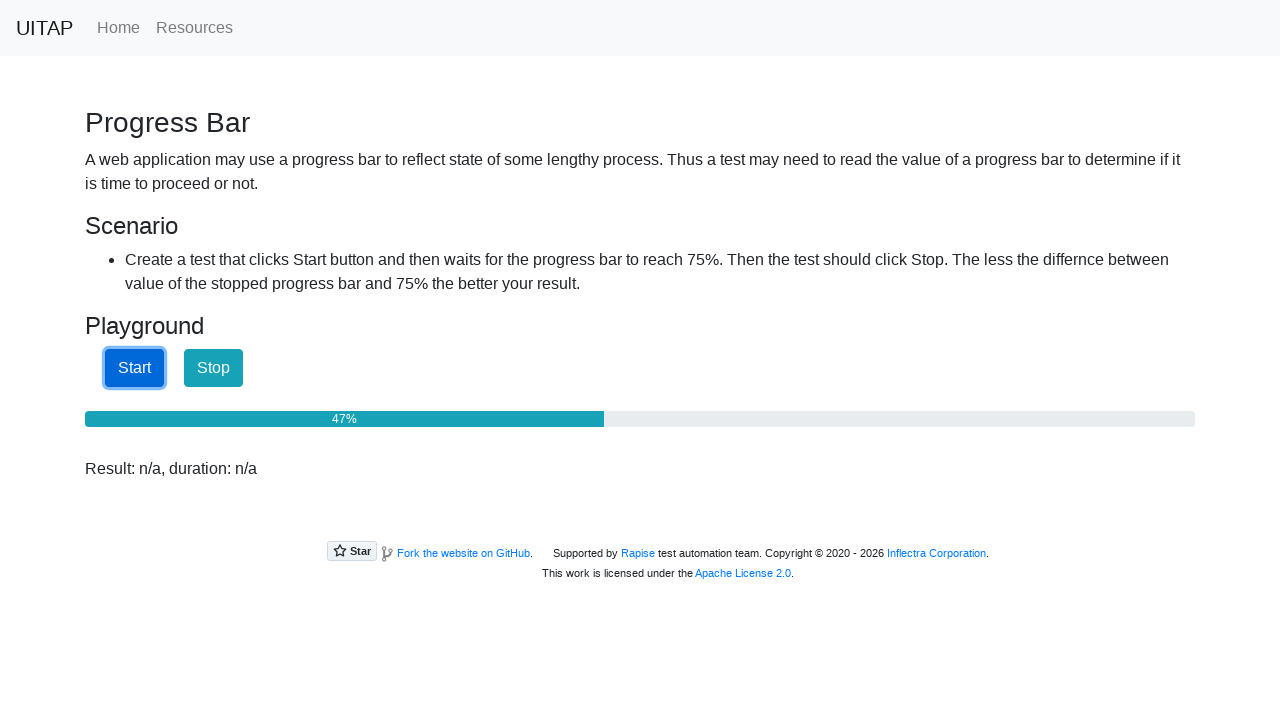

Progress bar is at 47%
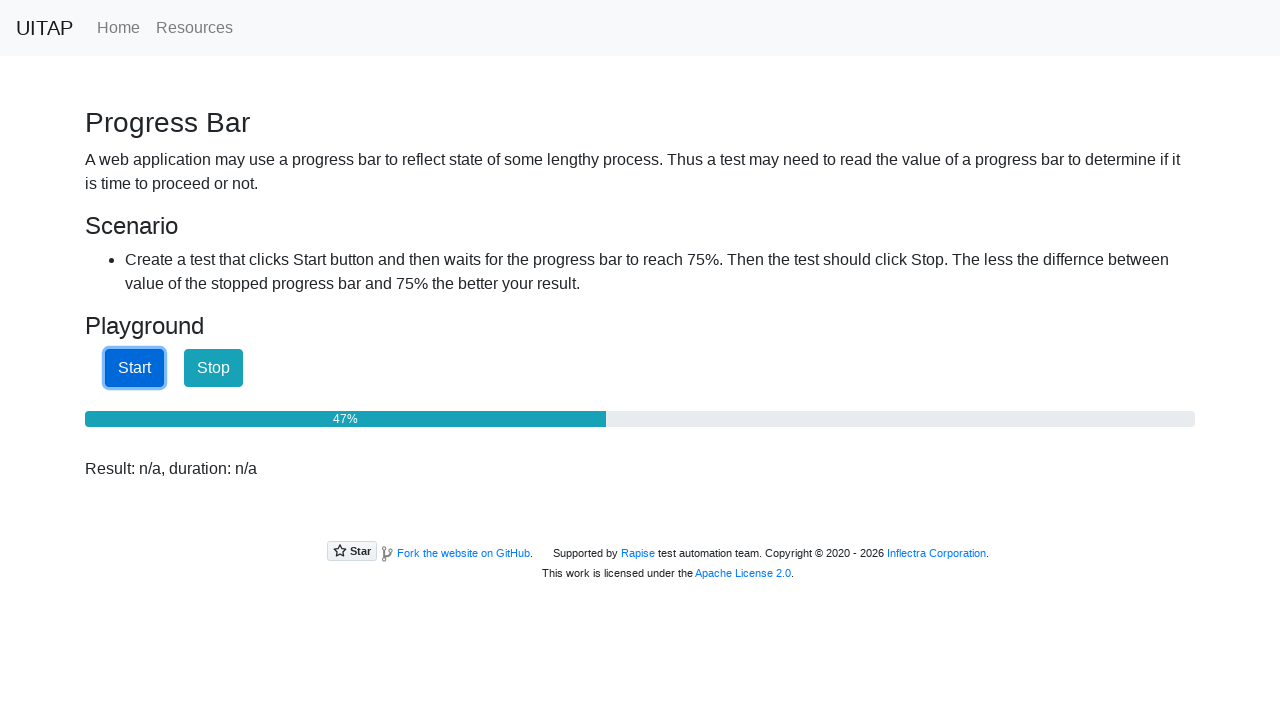

Progress bar is at 48%
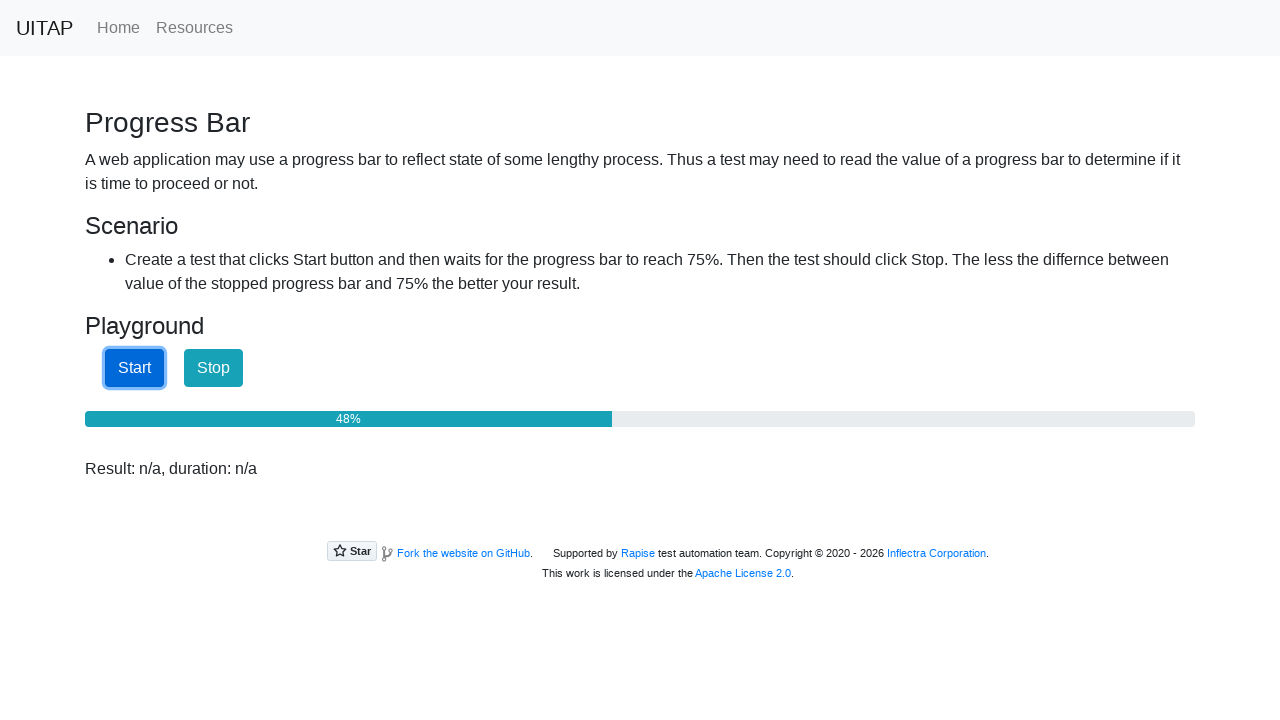

Progress bar is at 48%
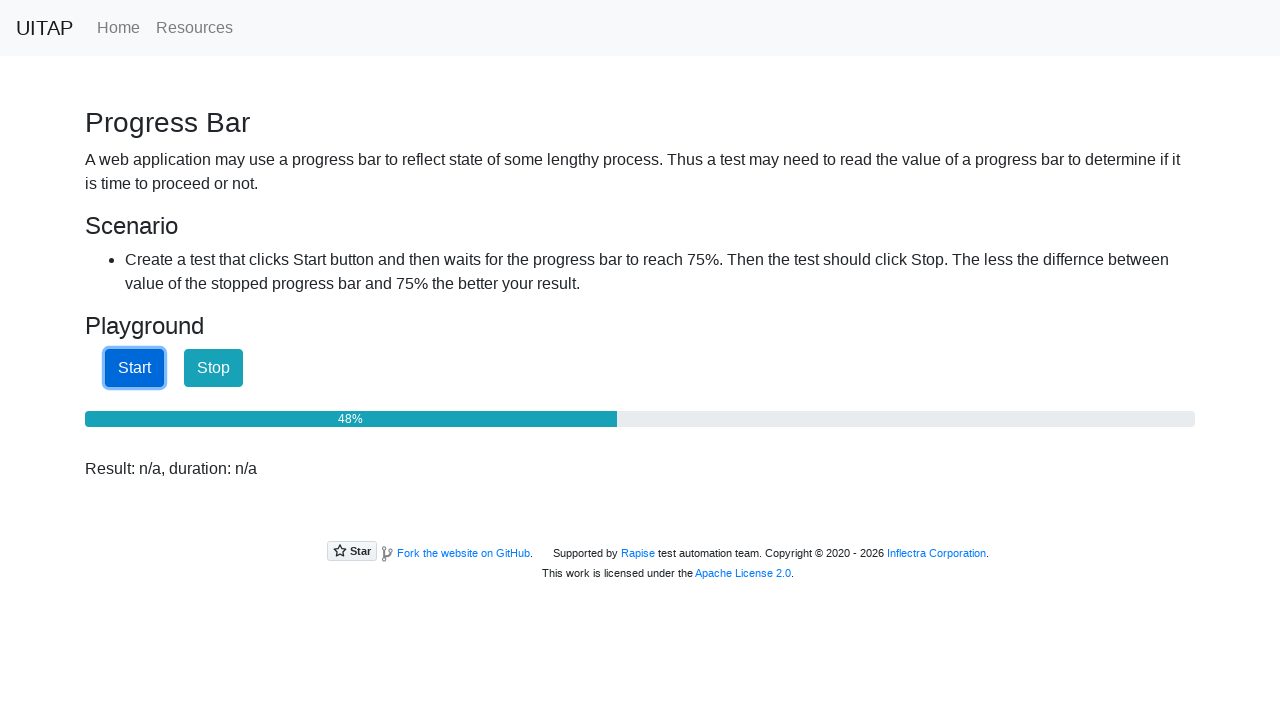

Progress bar is at 49%
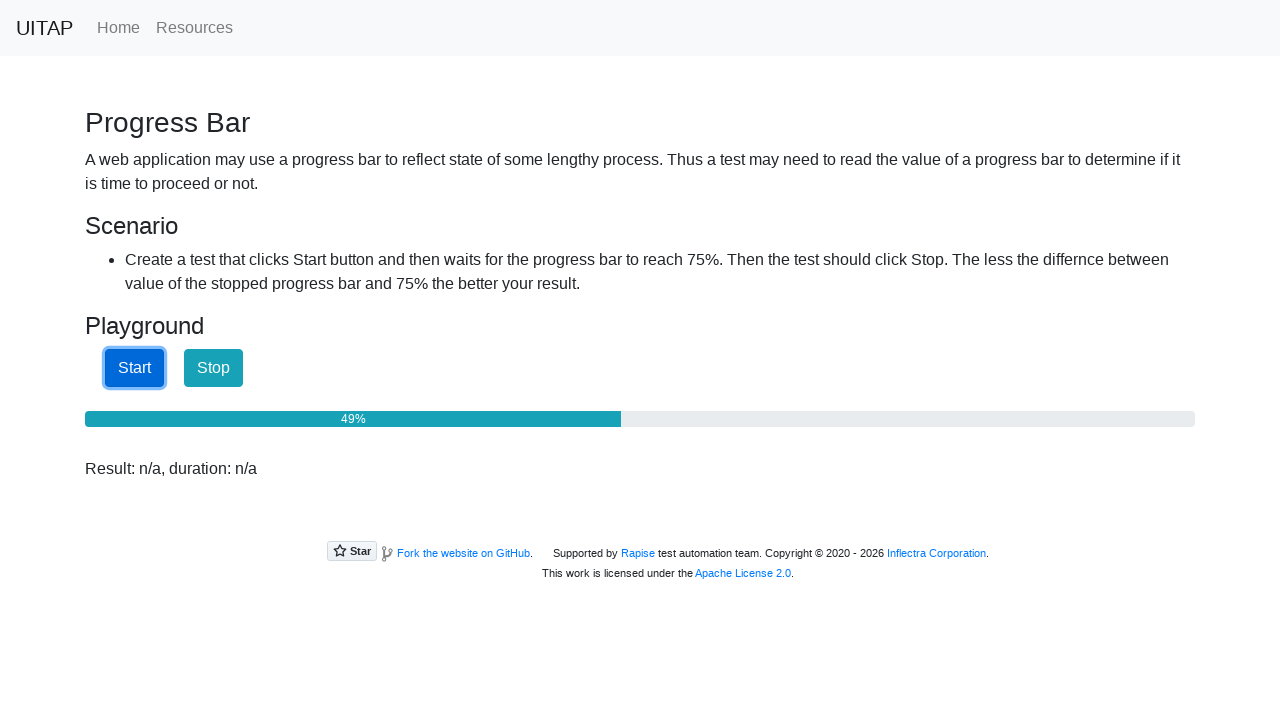

Progress bar is at 49%
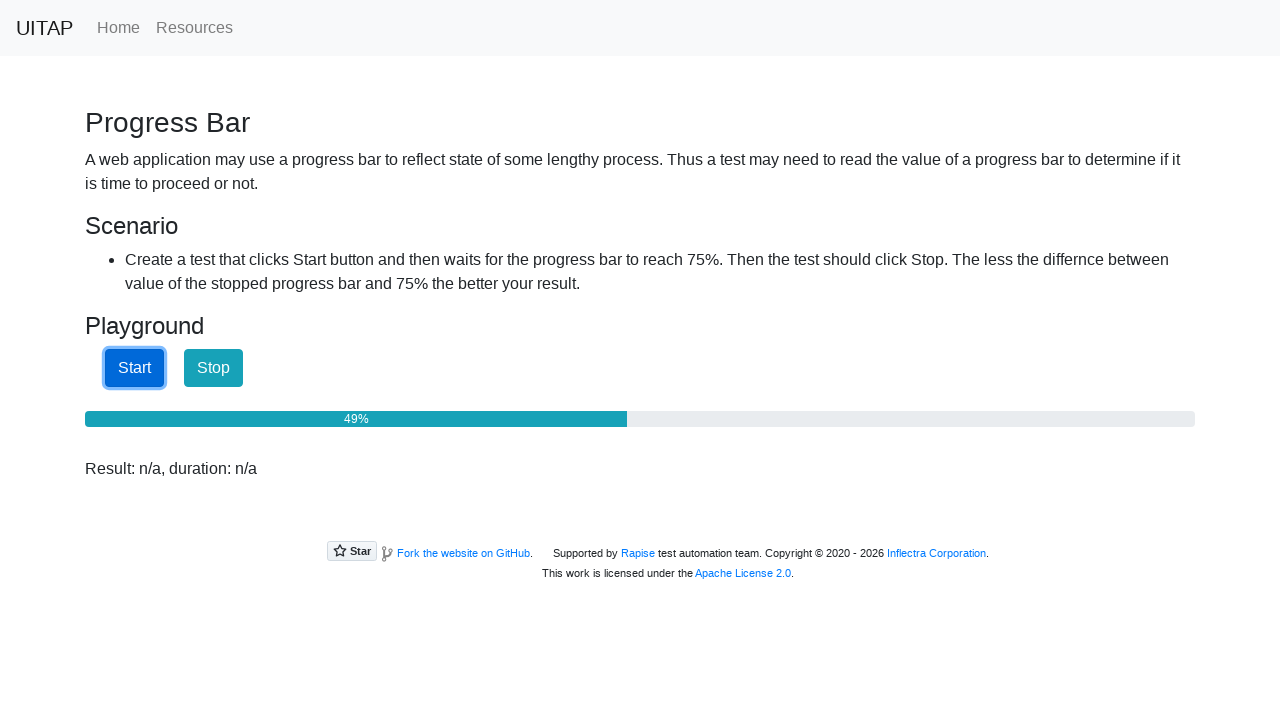

Progress bar is at 49%
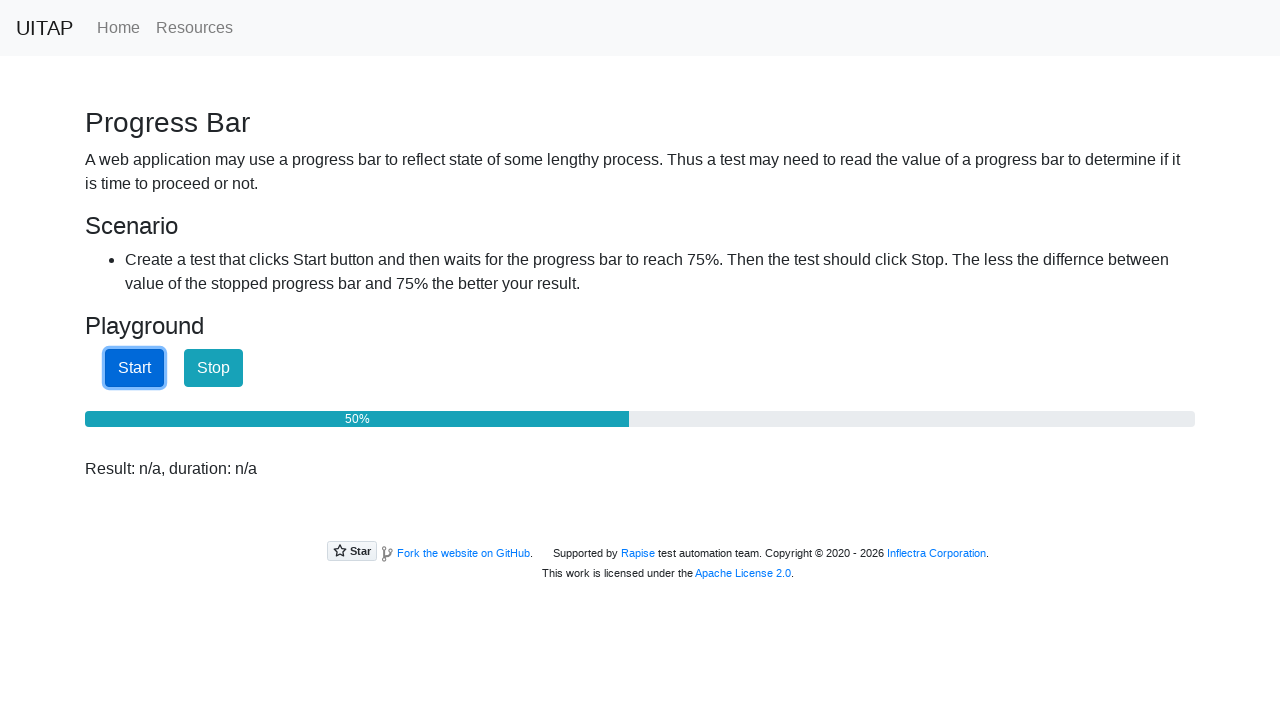

Progress bar is at 50%
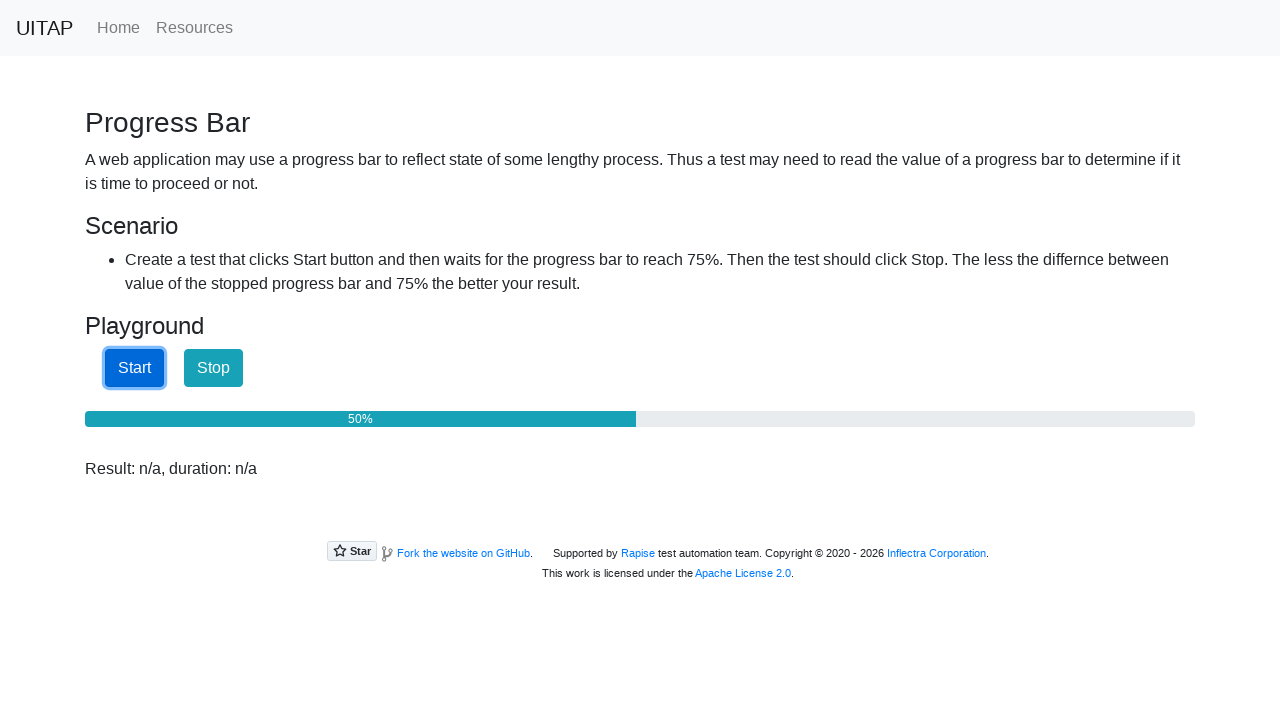

Progress bar is at 50%
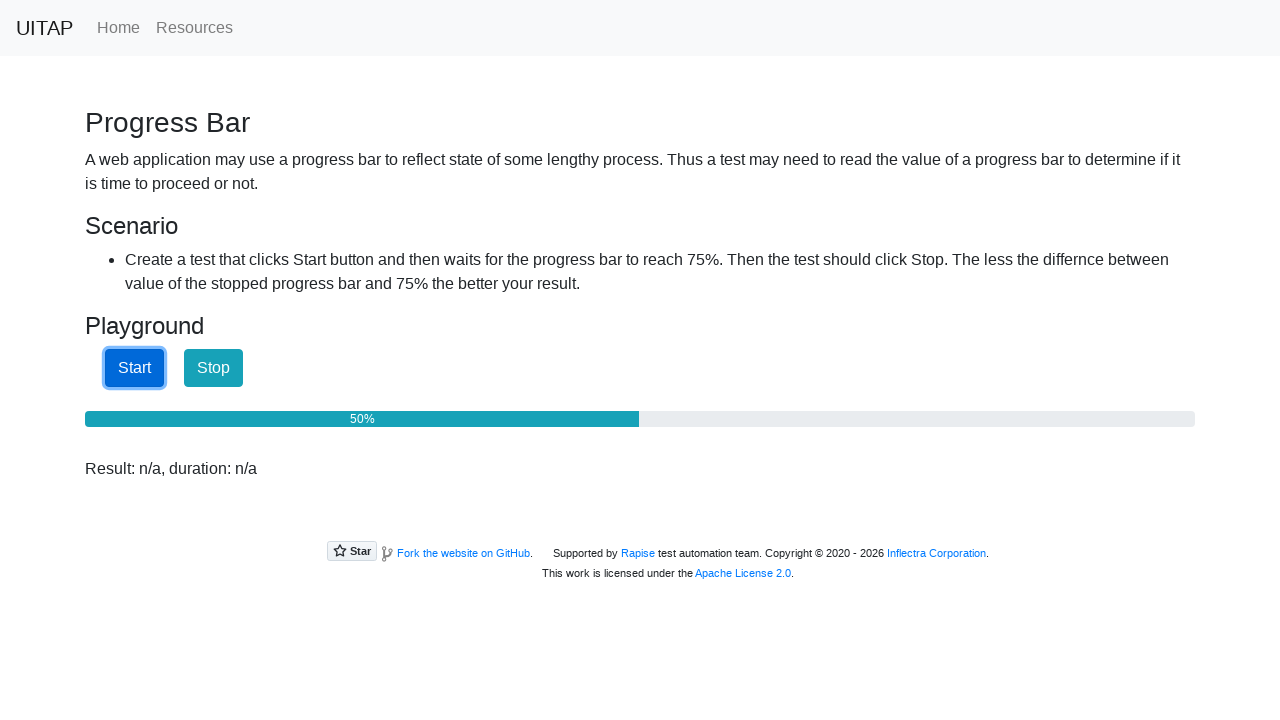

Progress bar is at 51%
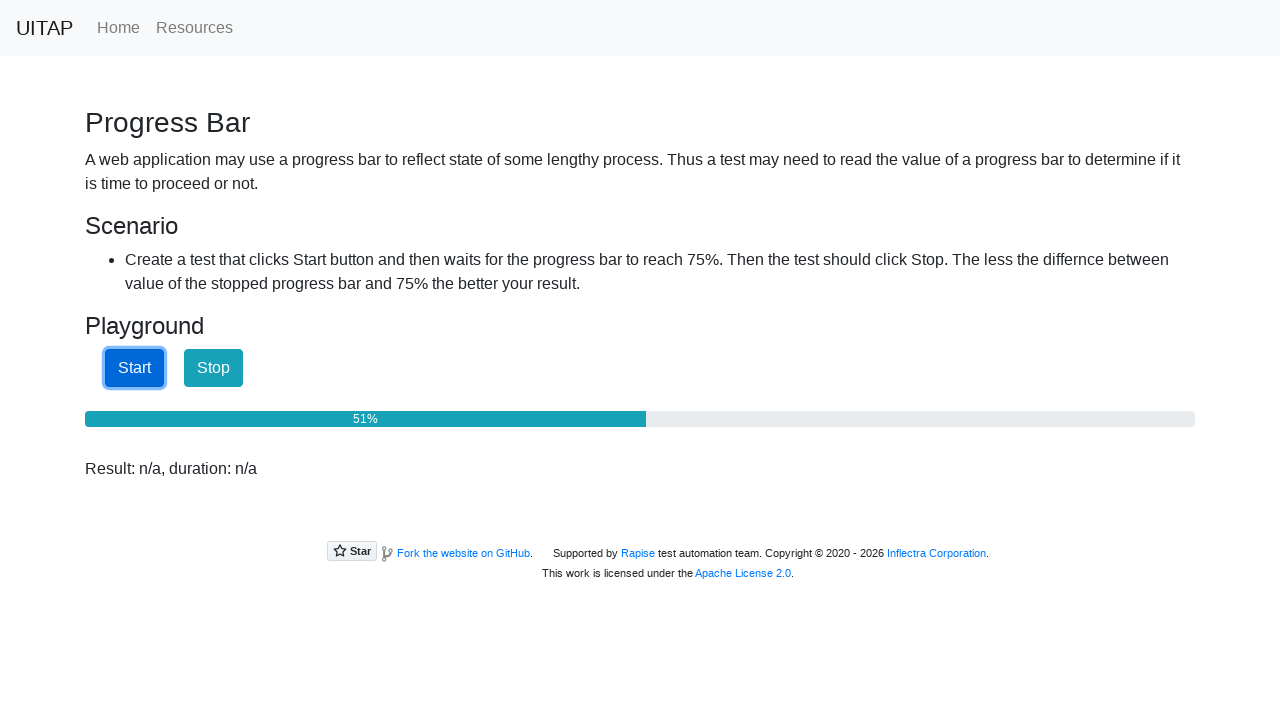

Progress bar is at 51%
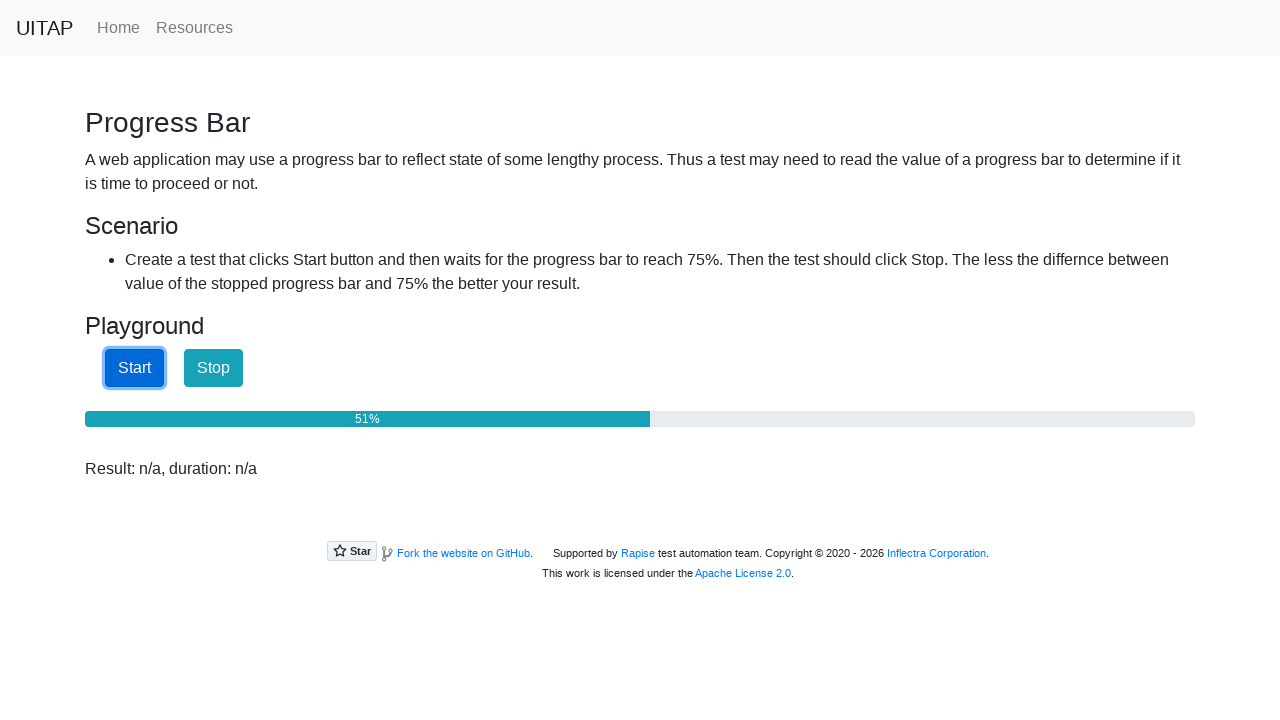

Progress bar is at 52%
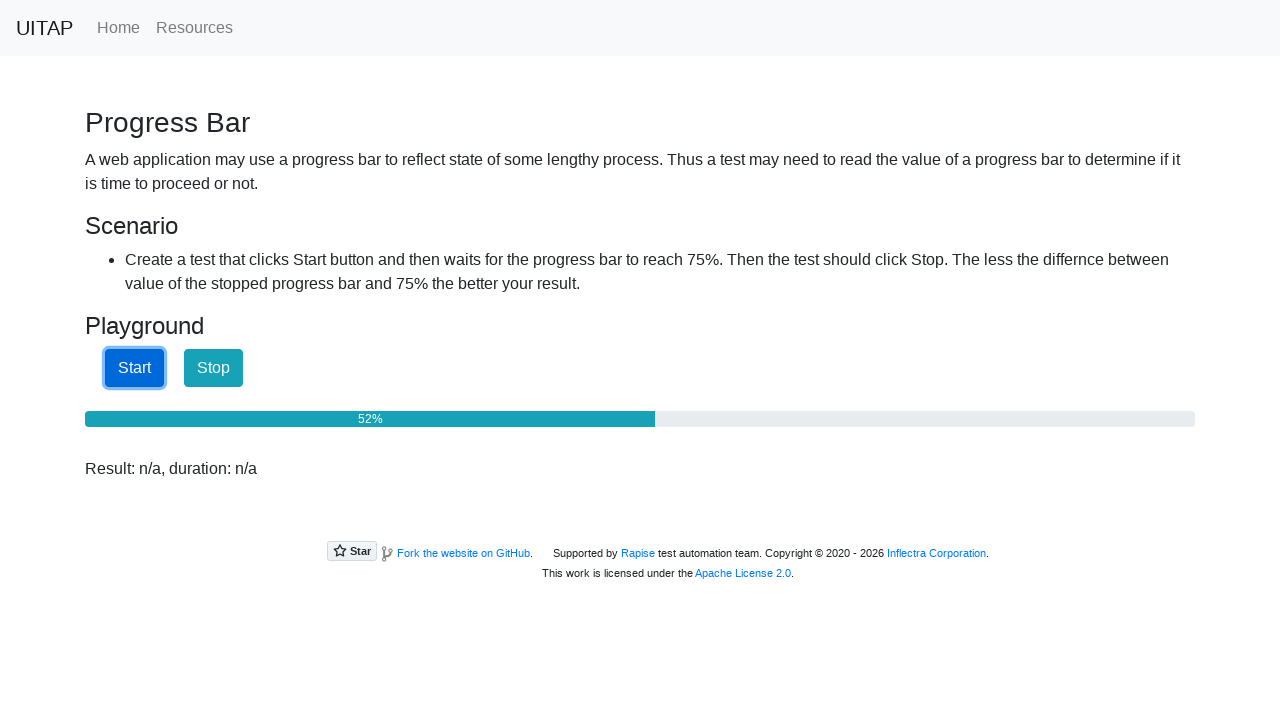

Progress bar is at 52%
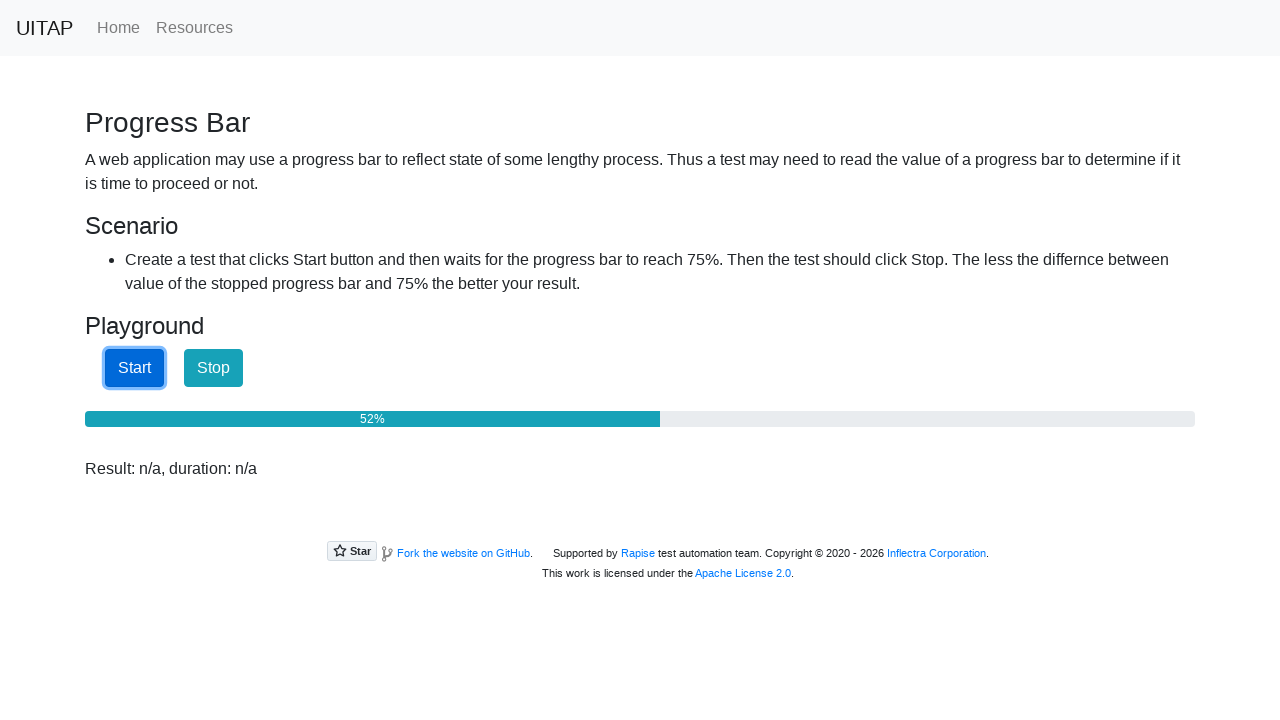

Progress bar is at 53%
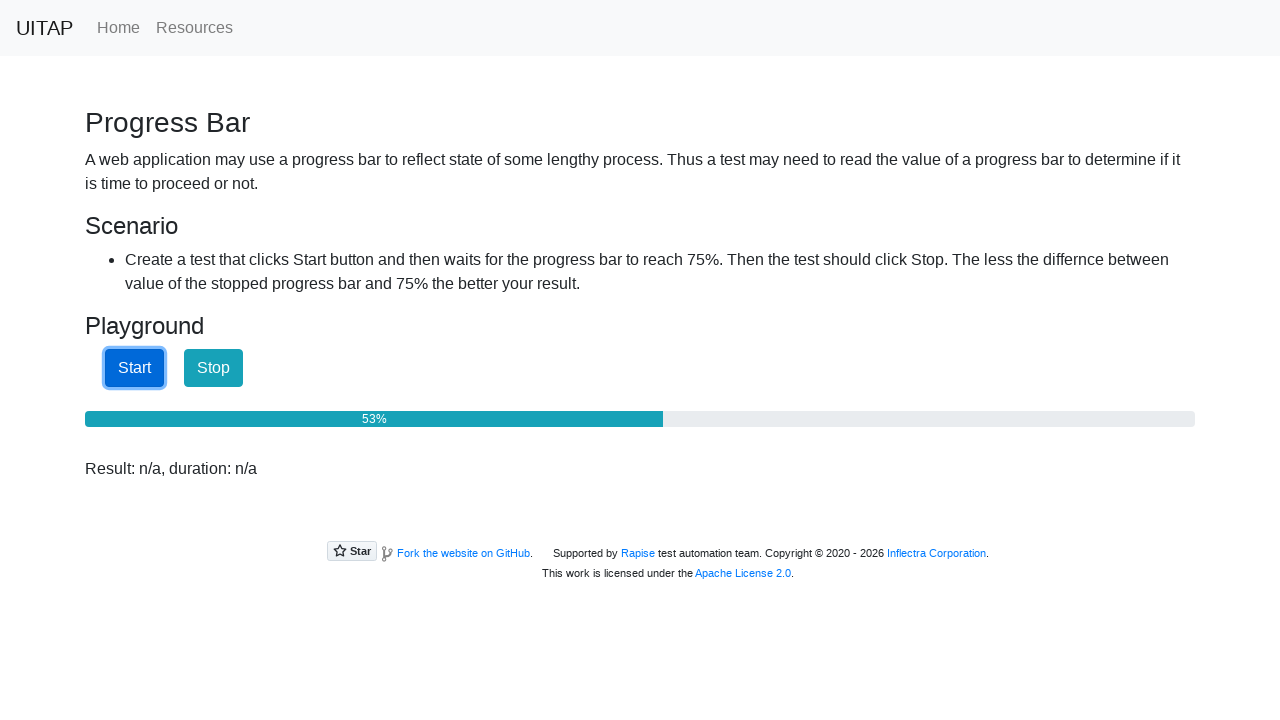

Progress bar is at 53%
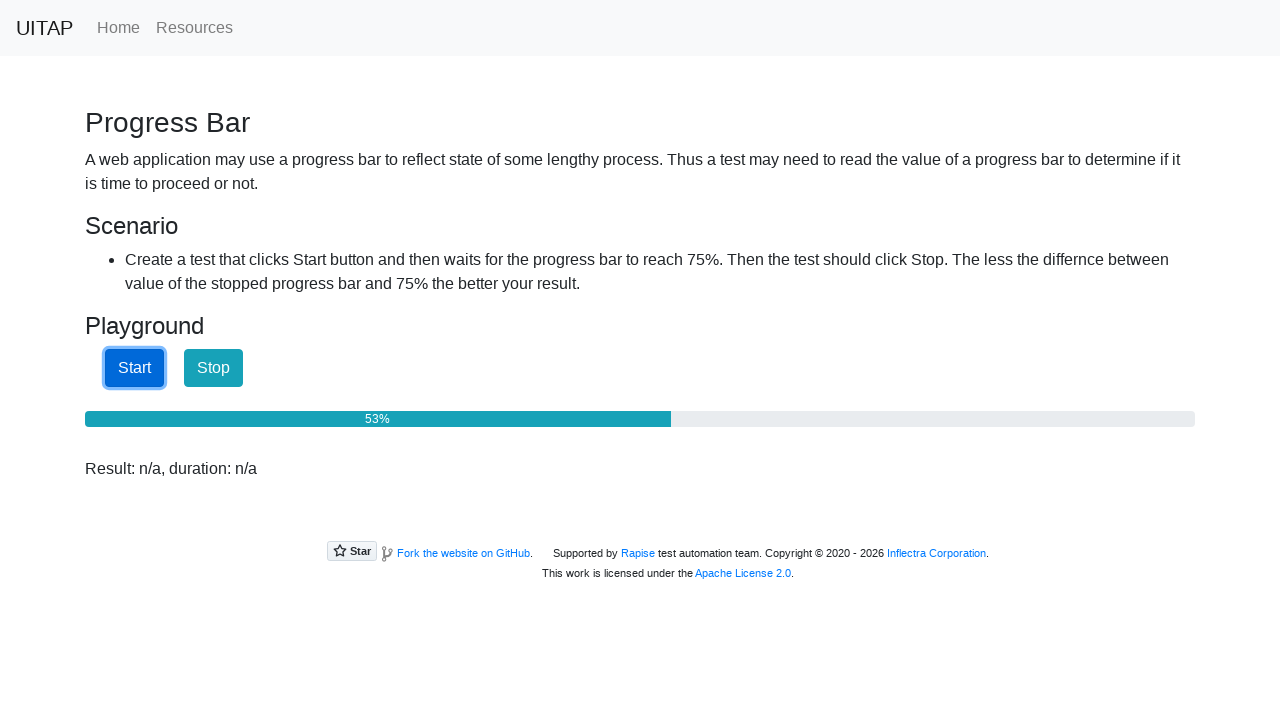

Progress bar is at 53%
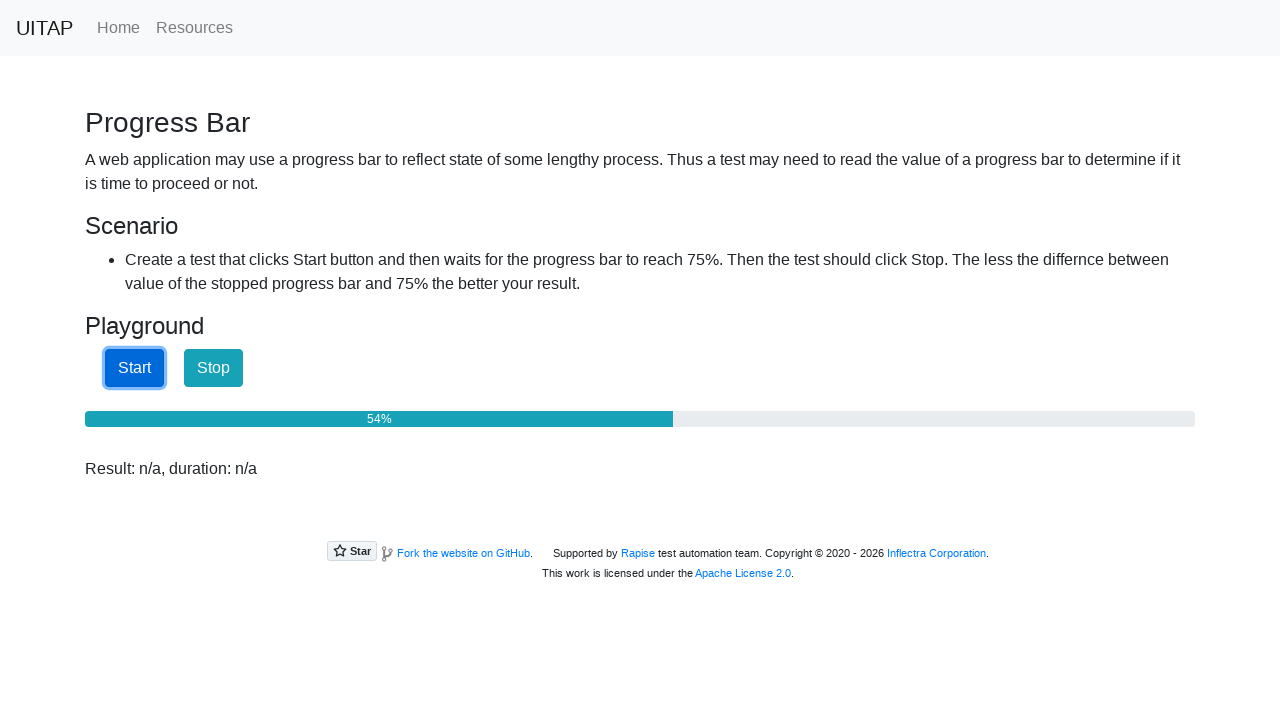

Progress bar is at 54%
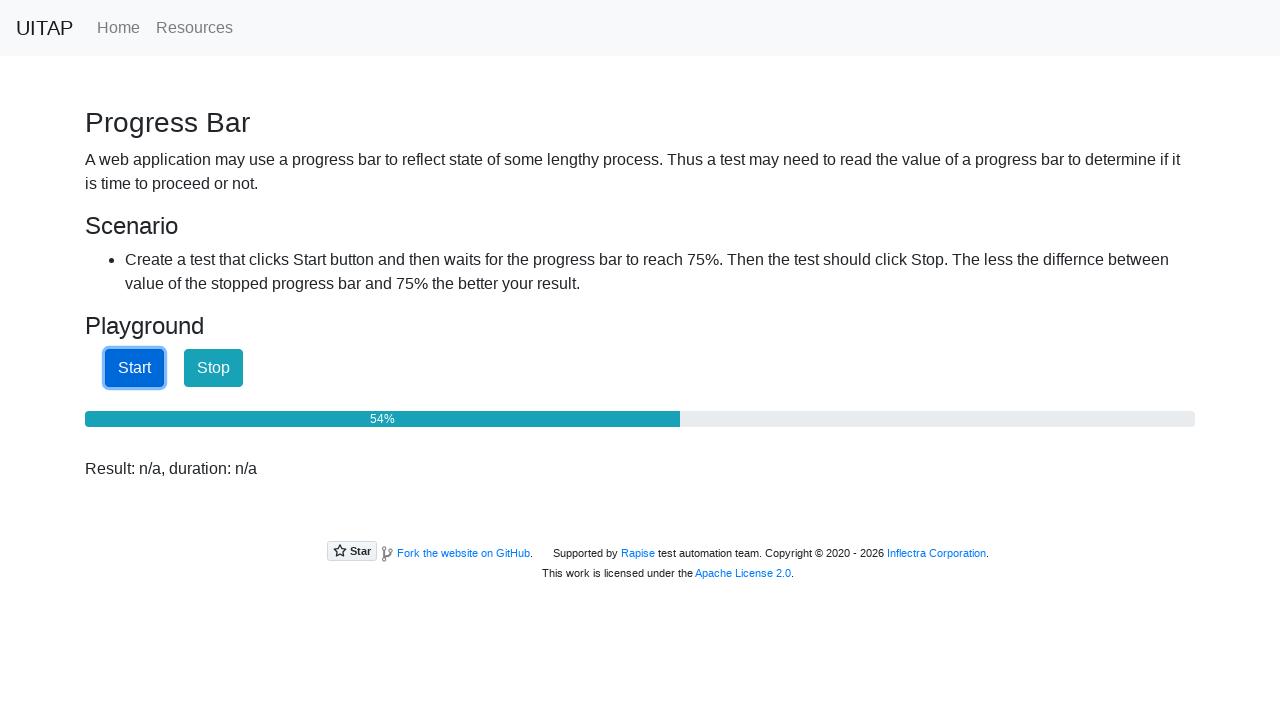

Progress bar is at 54%
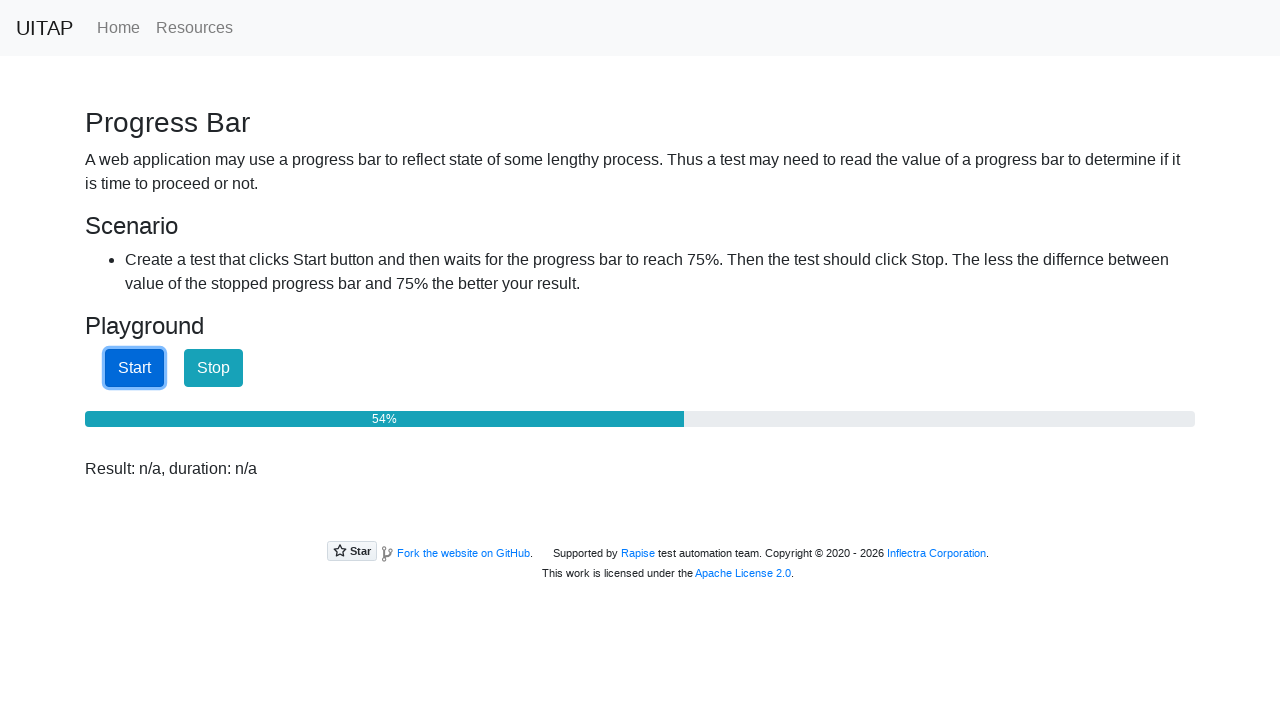

Progress bar is at 55%
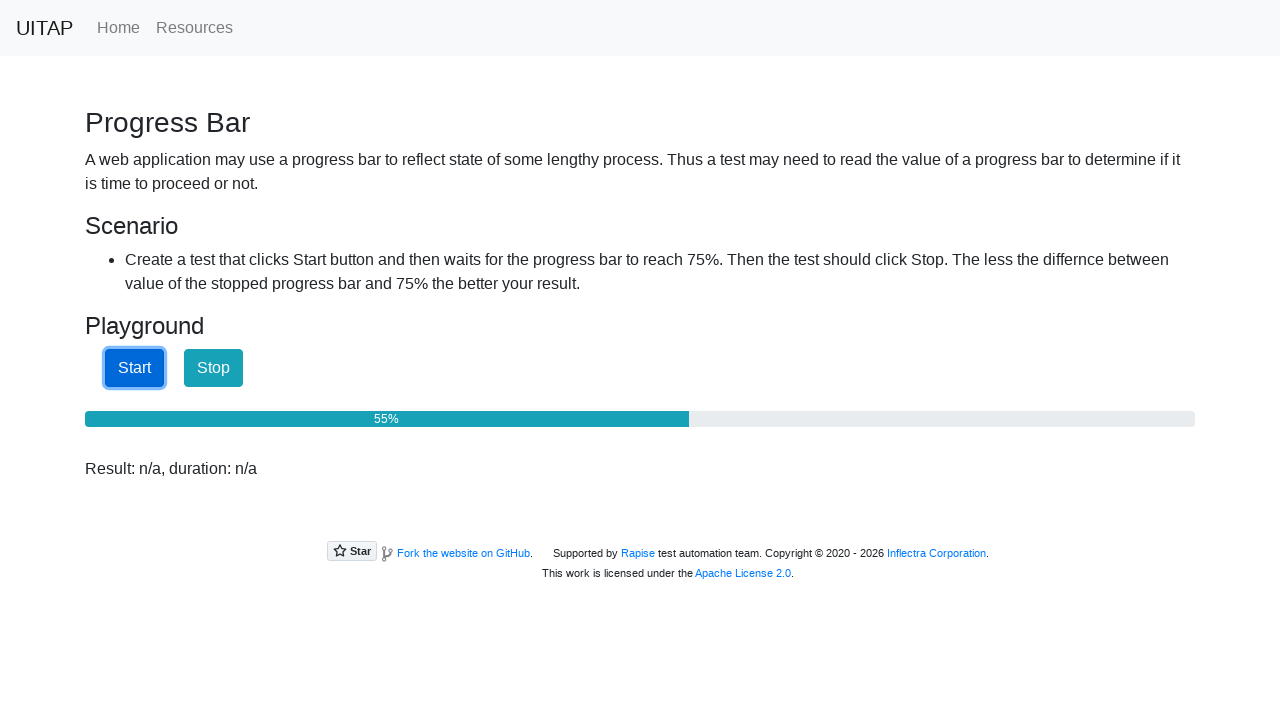

Progress bar is at 55%
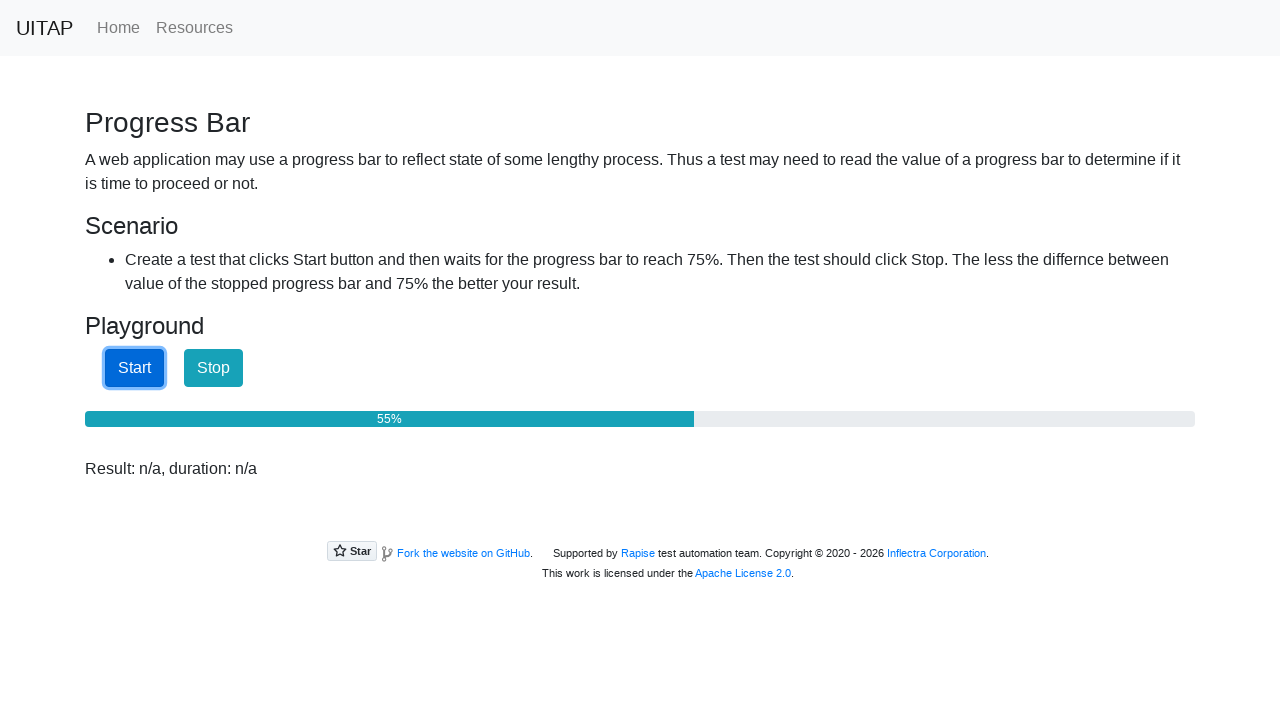

Progress bar is at 56%
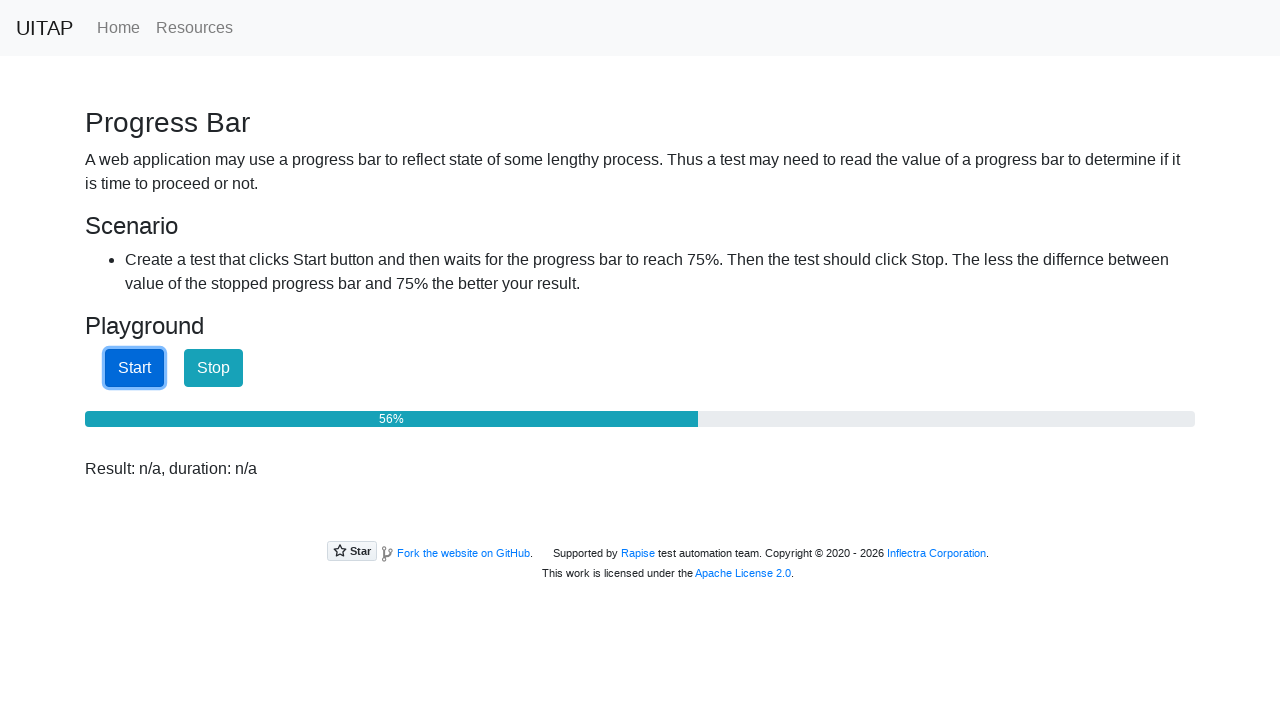

Progress bar is at 56%
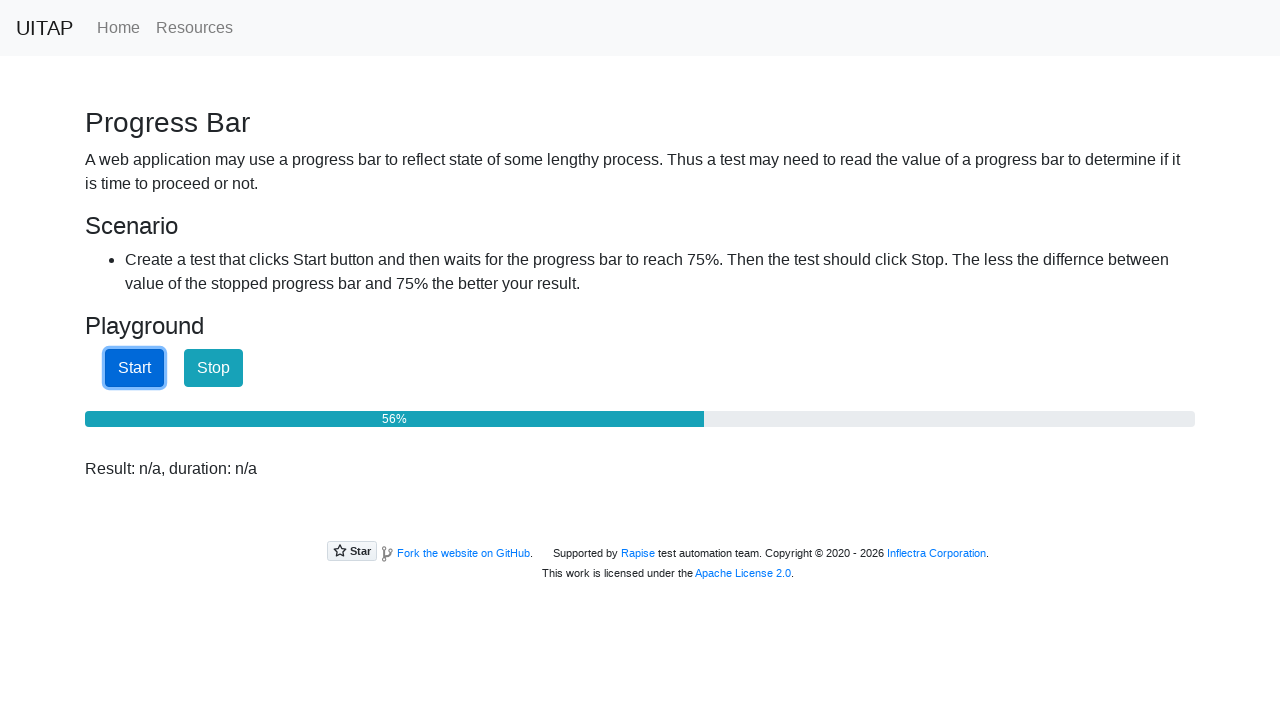

Progress bar is at 56%
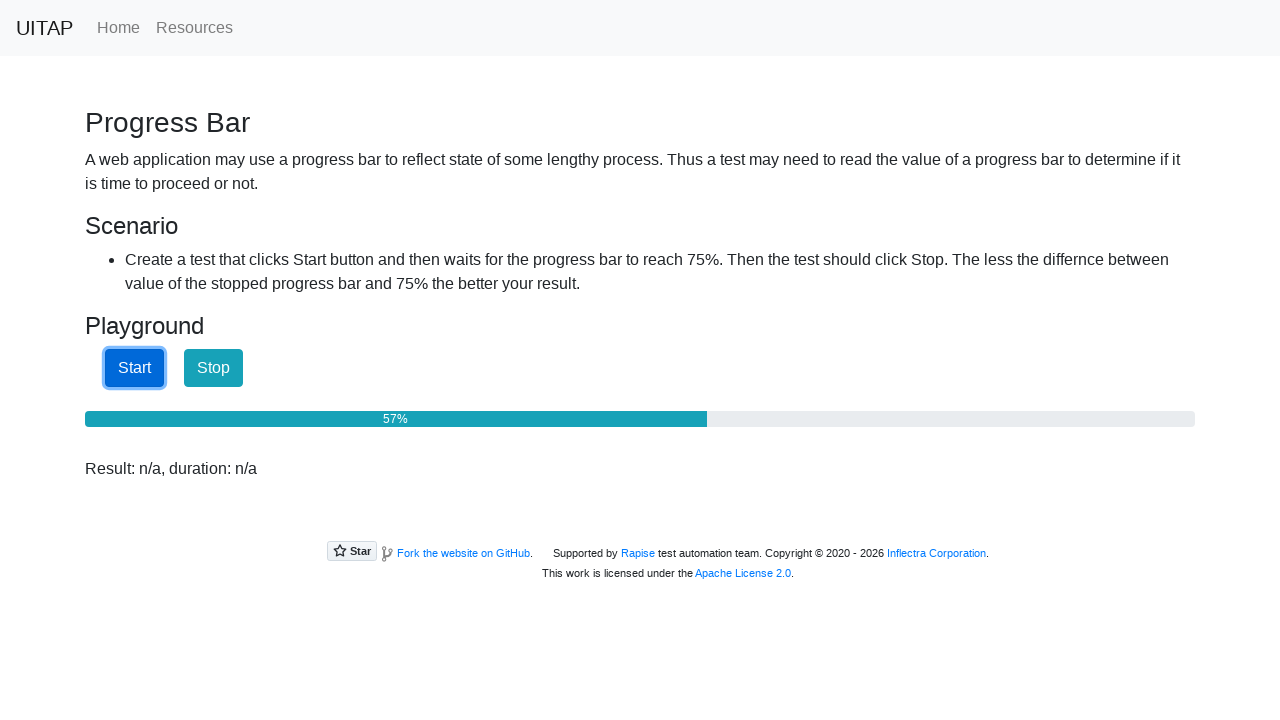

Progress bar is at 57%
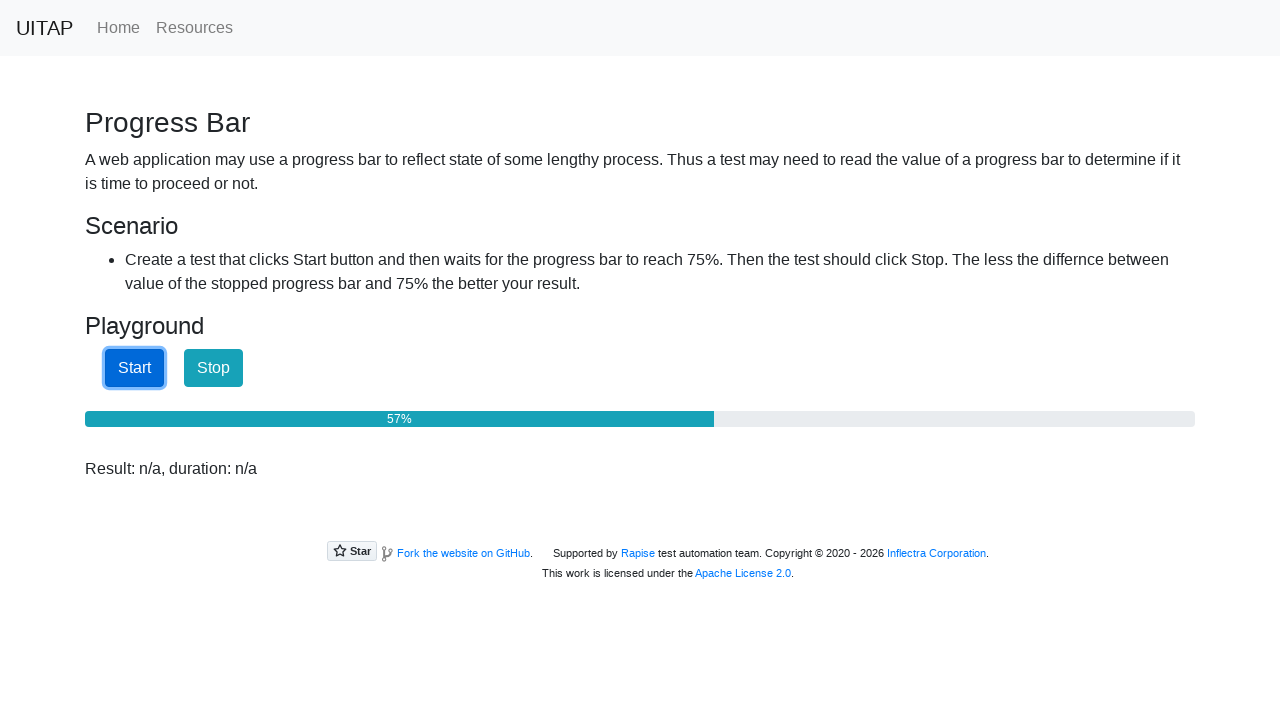

Progress bar is at 57%
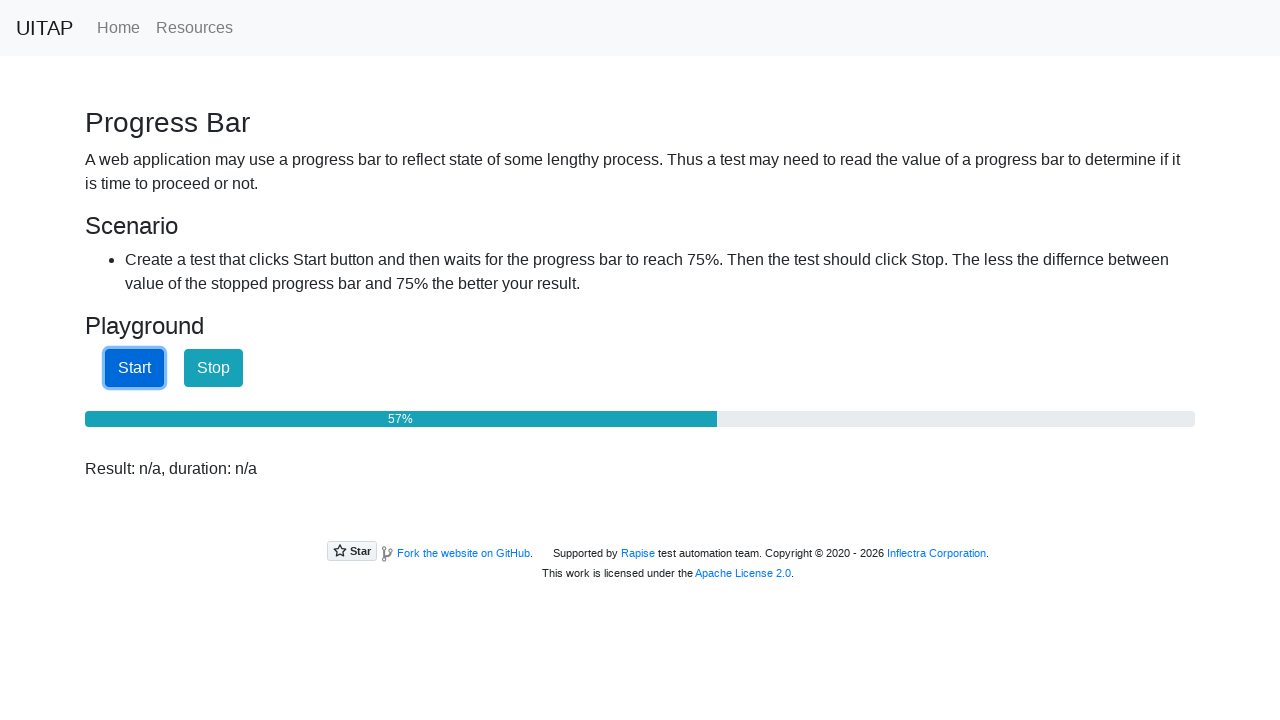

Progress bar is at 58%
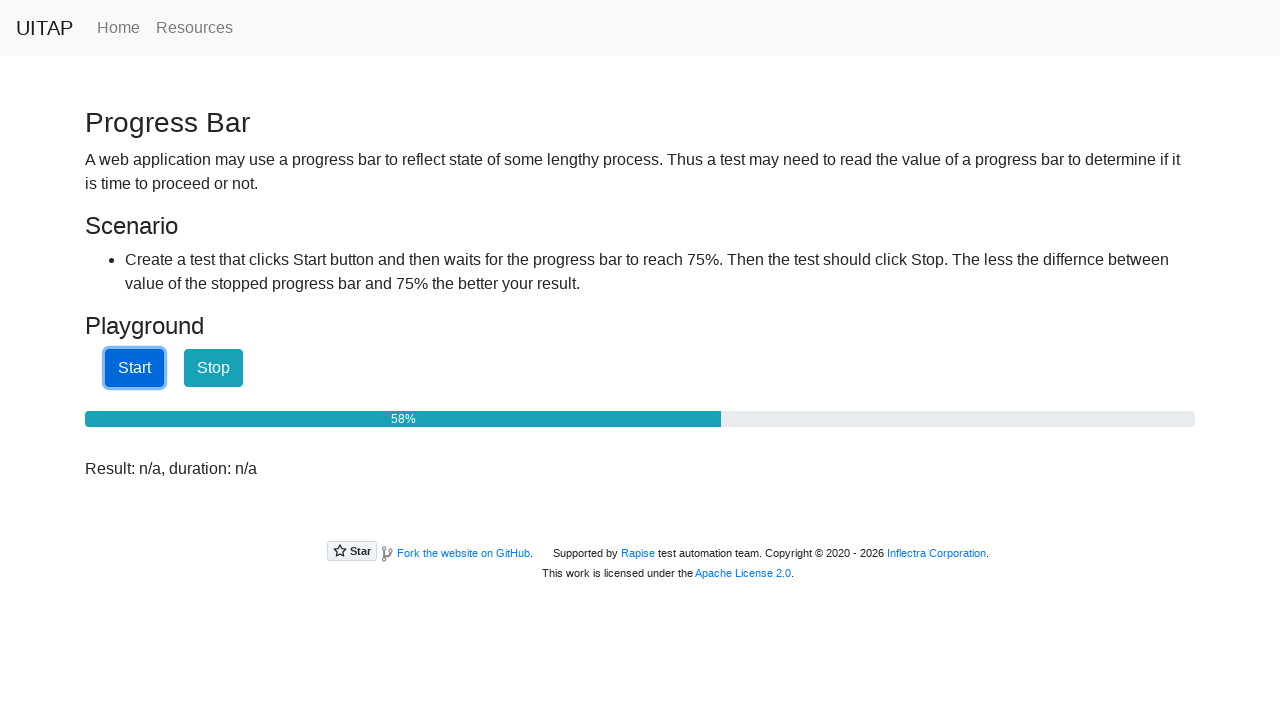

Progress bar is at 58%
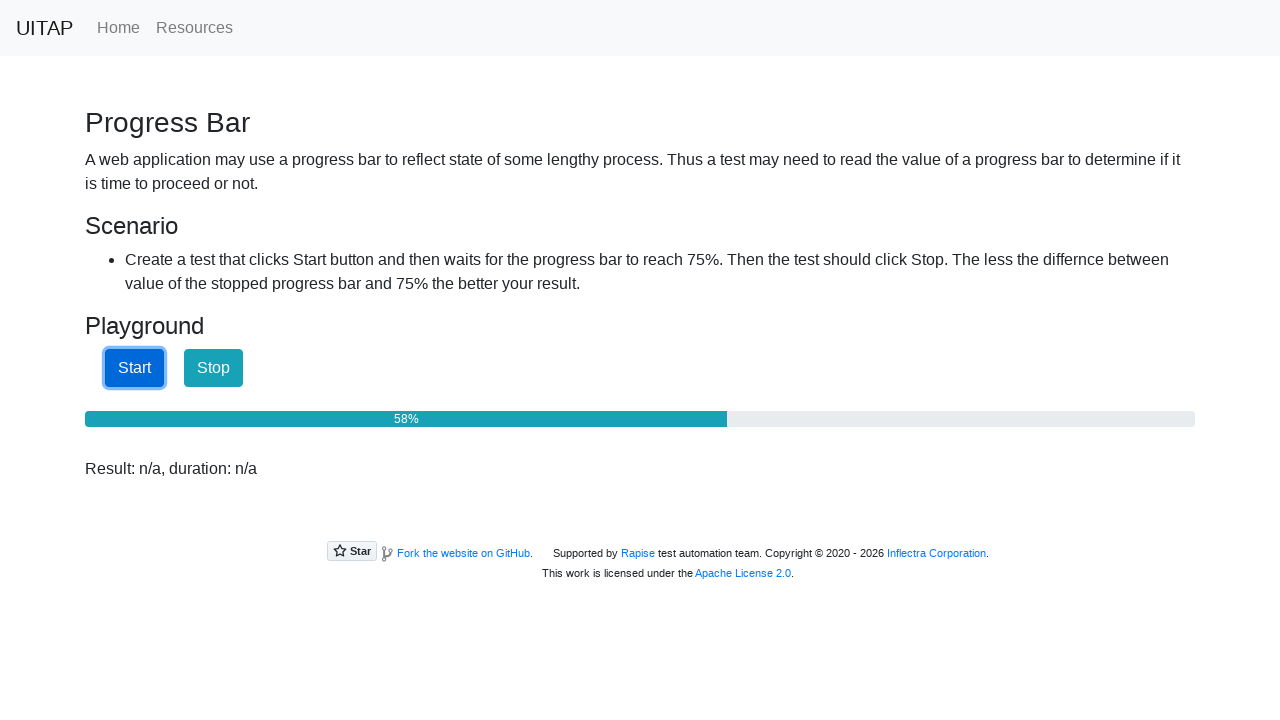

Progress bar is at 59%
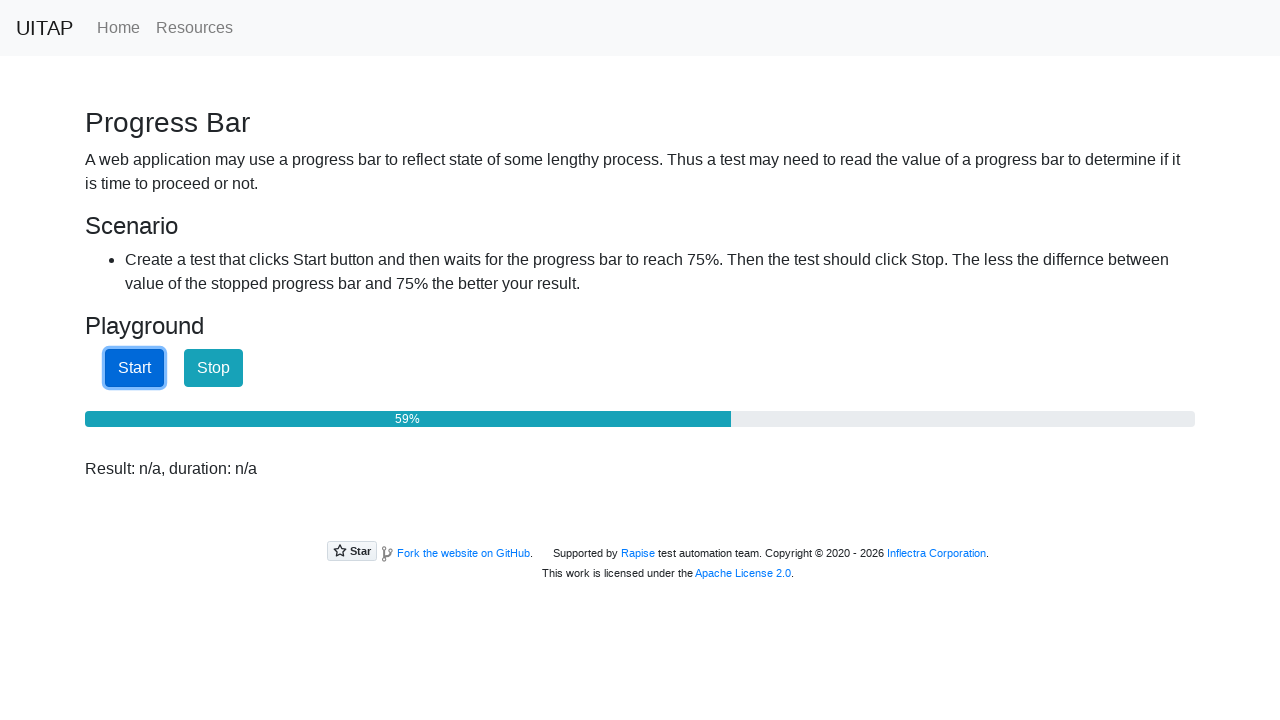

Progress bar is at 59%
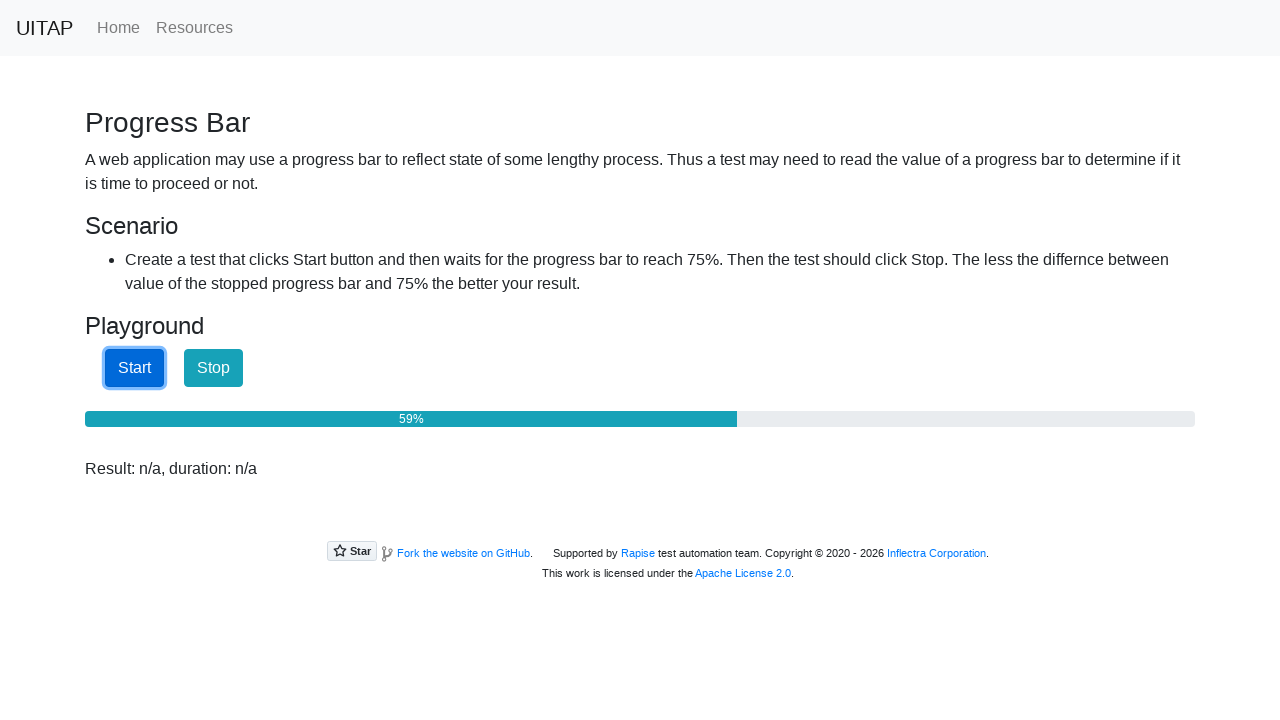

Progress bar is at 59%
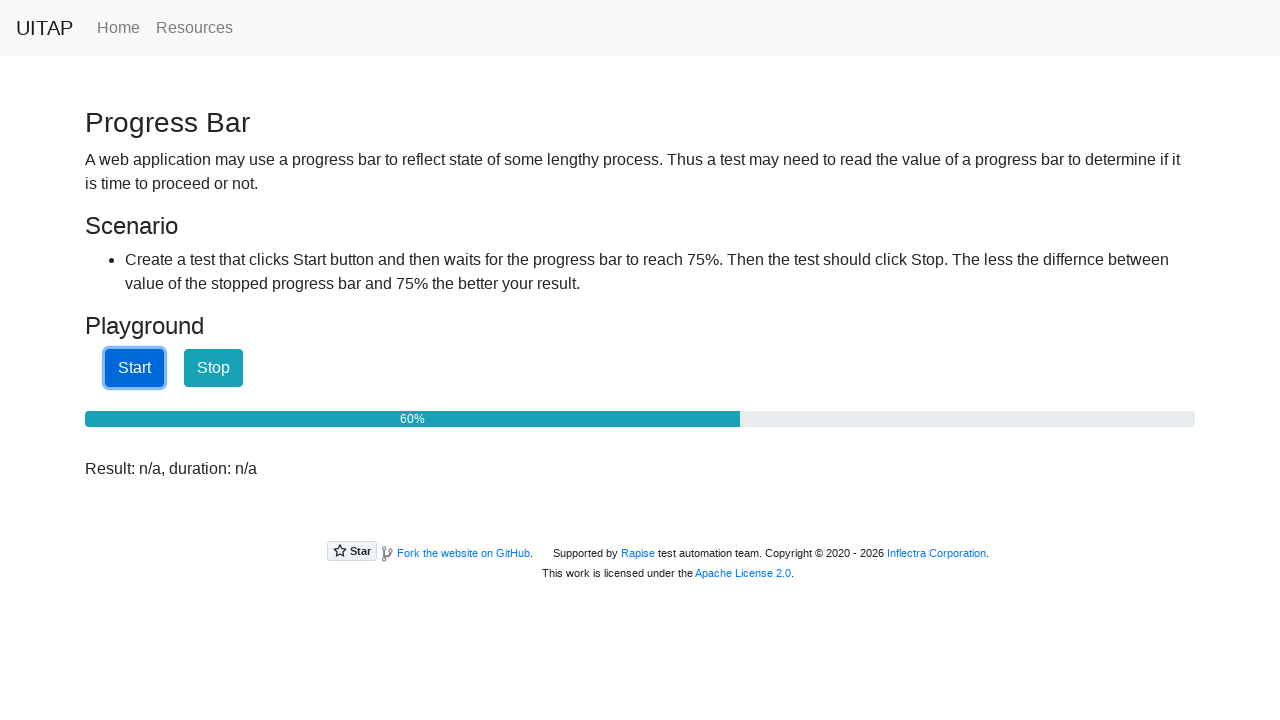

Progress bar is at 60%
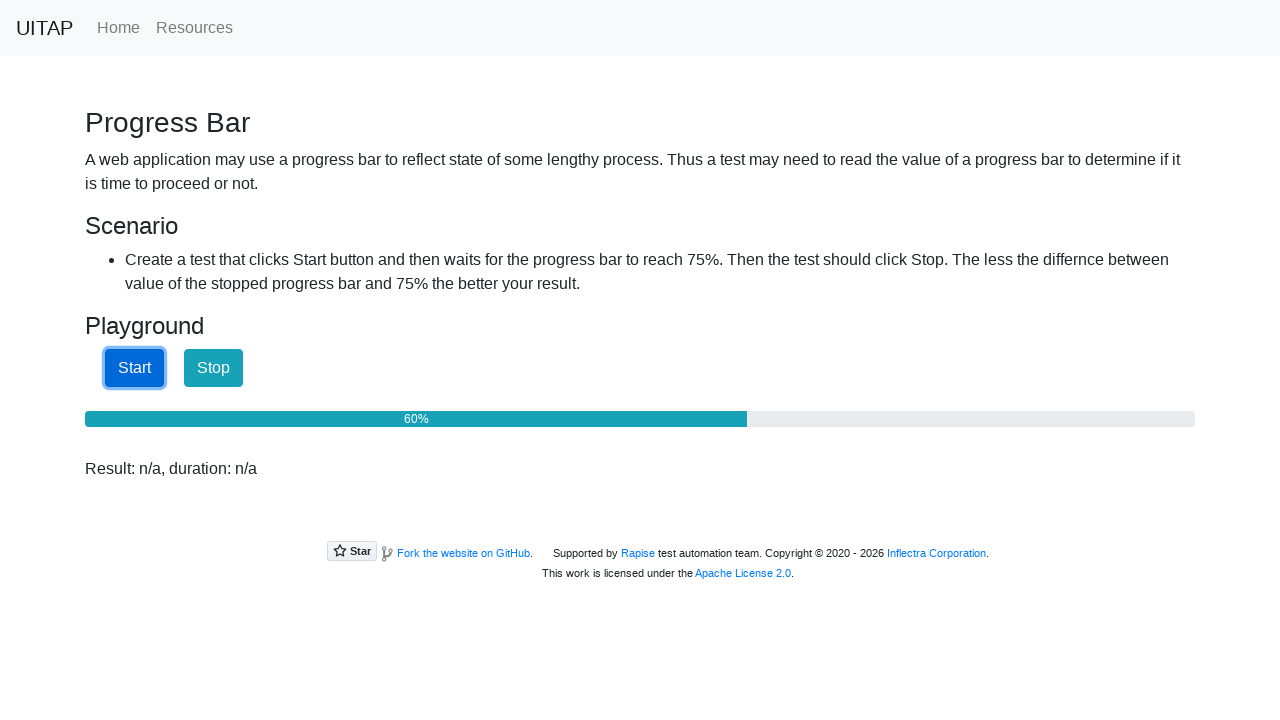

Progress bar is at 60%
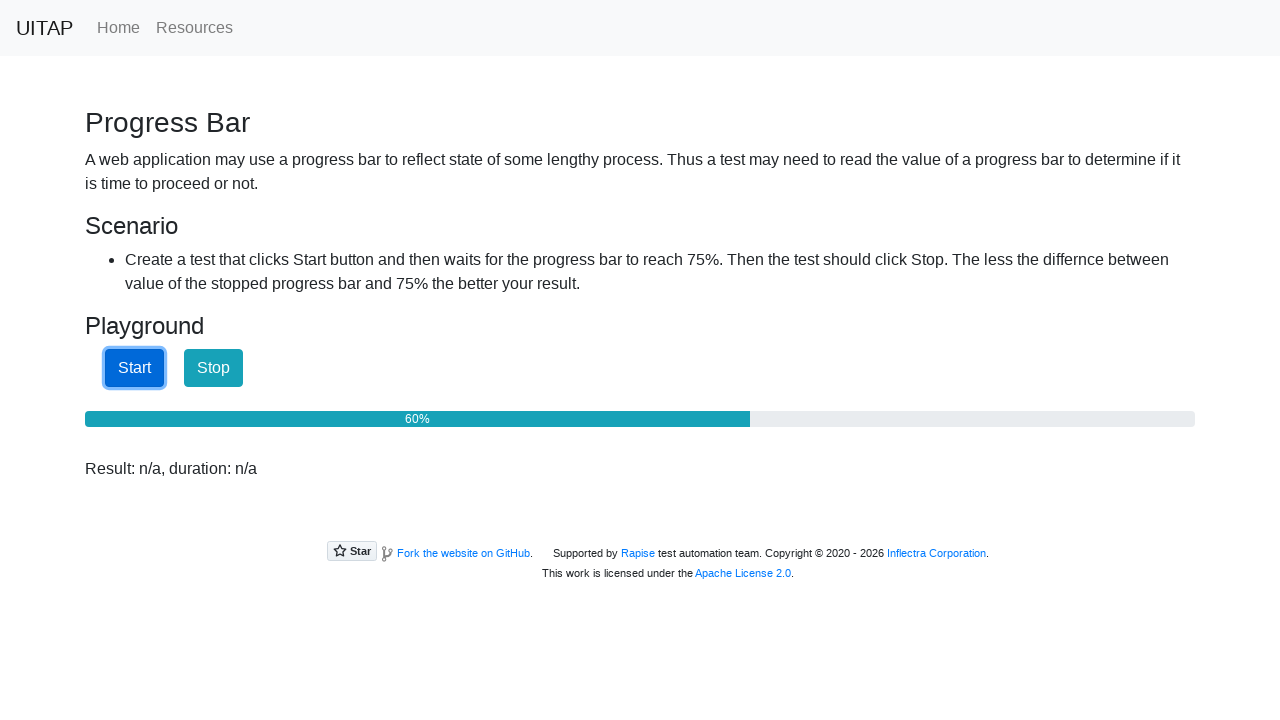

Progress bar is at 61%
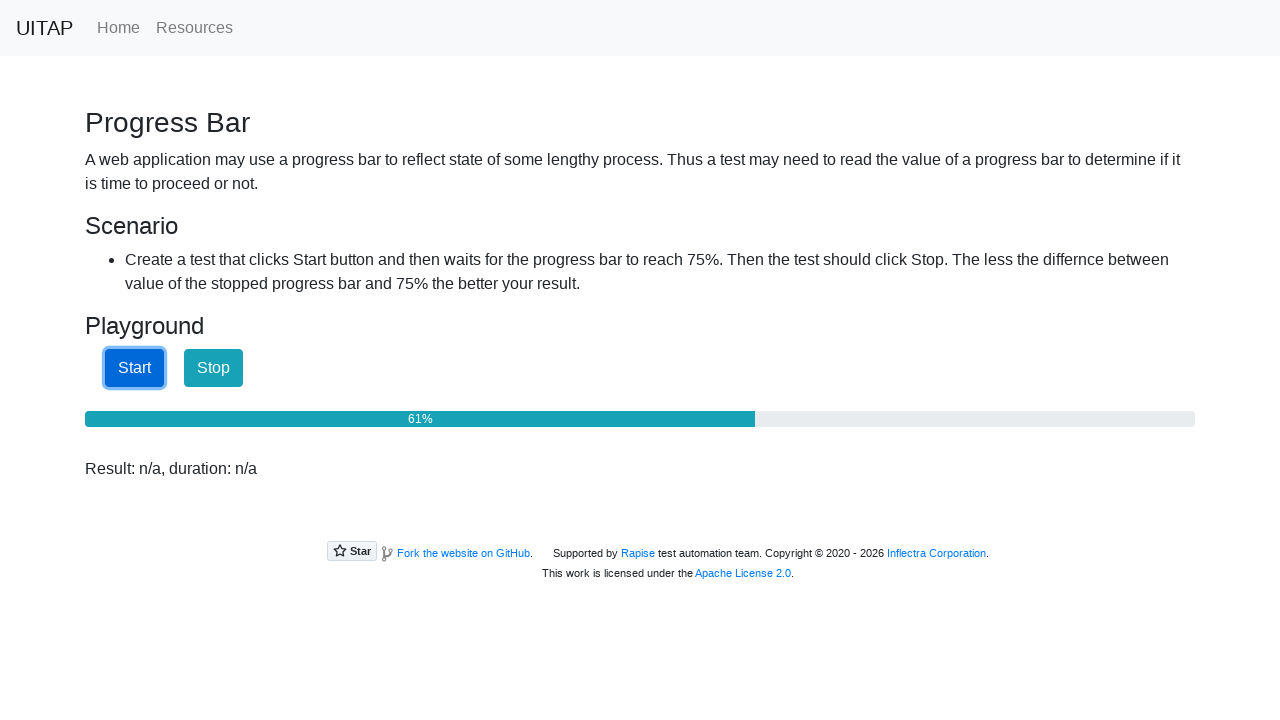

Progress bar is at 61%
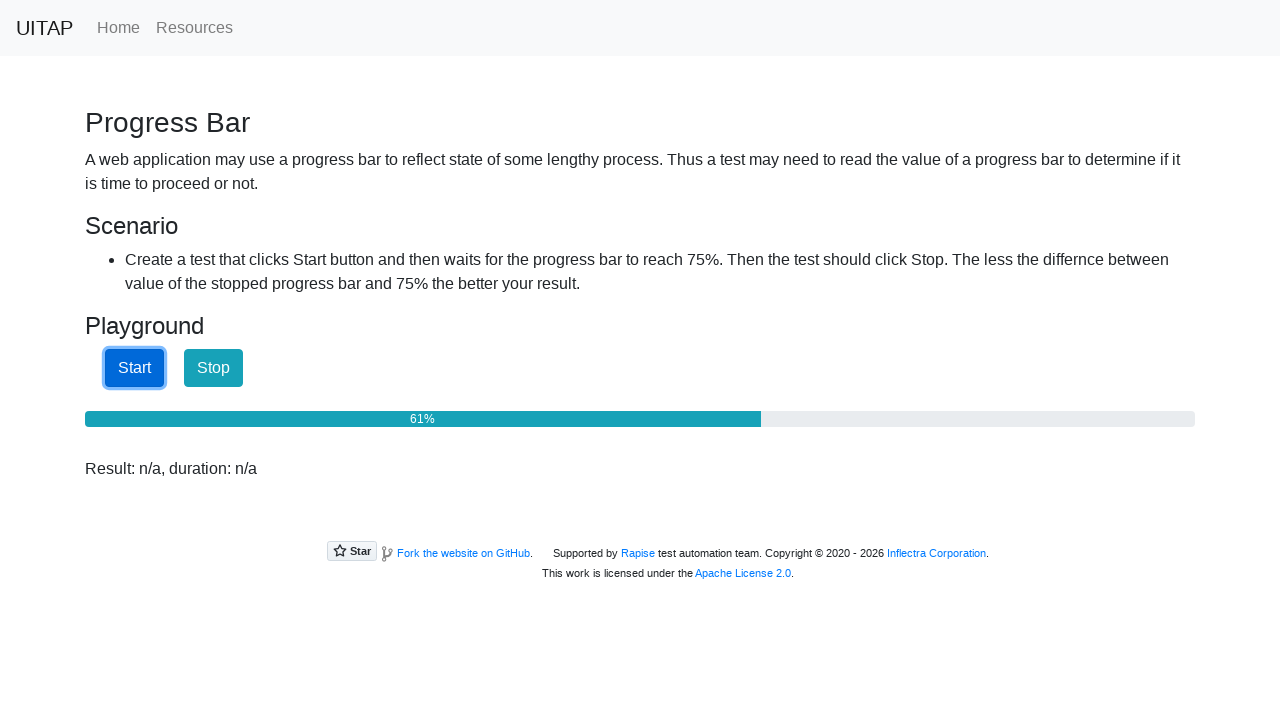

Progress bar is at 62%
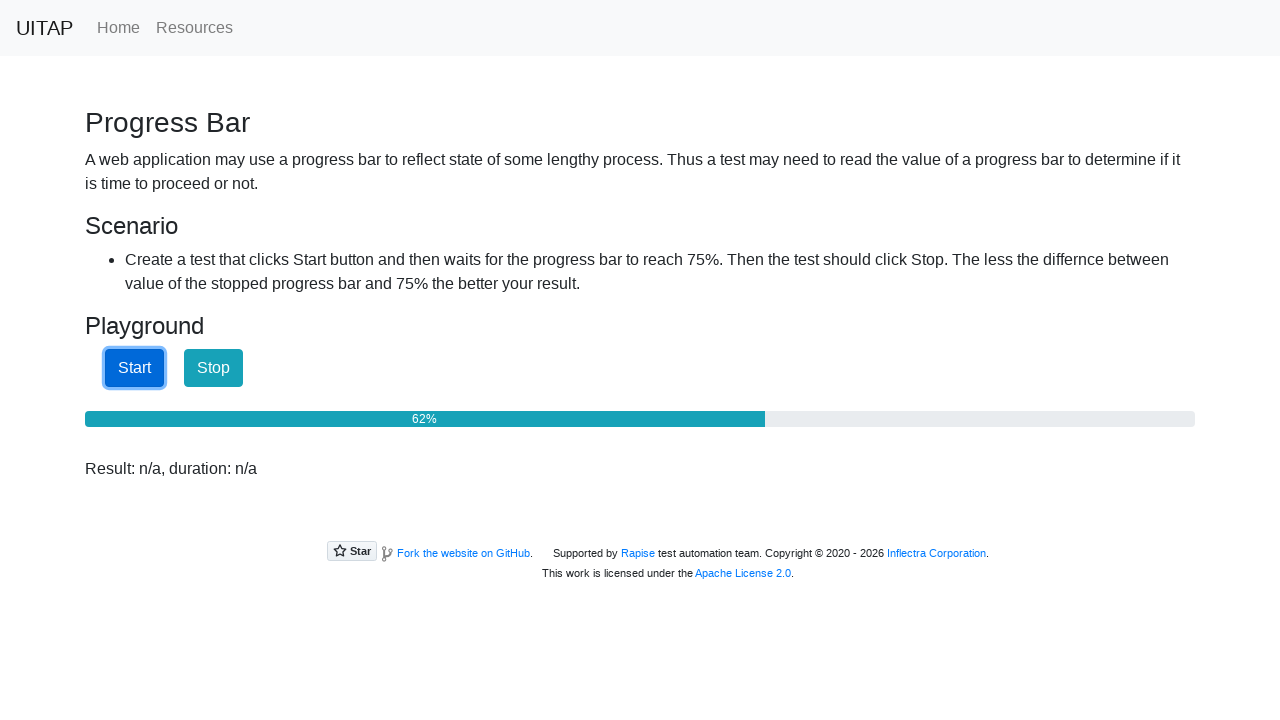

Progress bar is at 62%
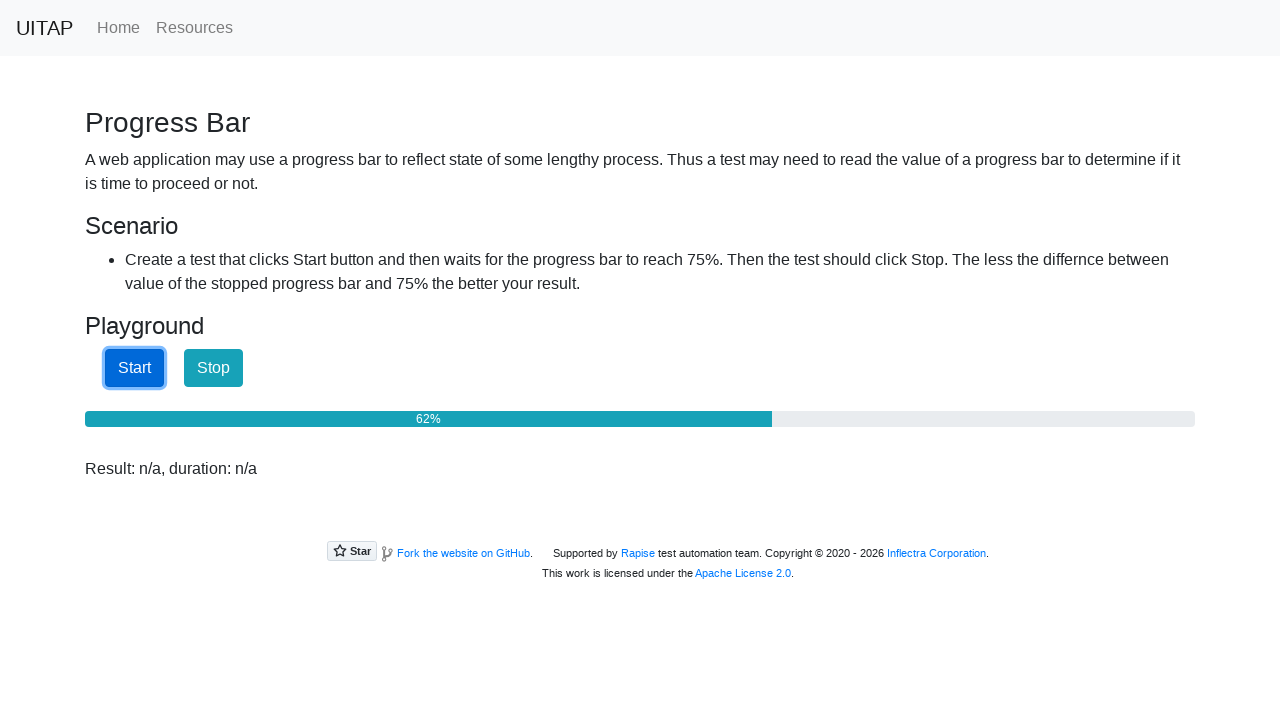

Progress bar is at 63%
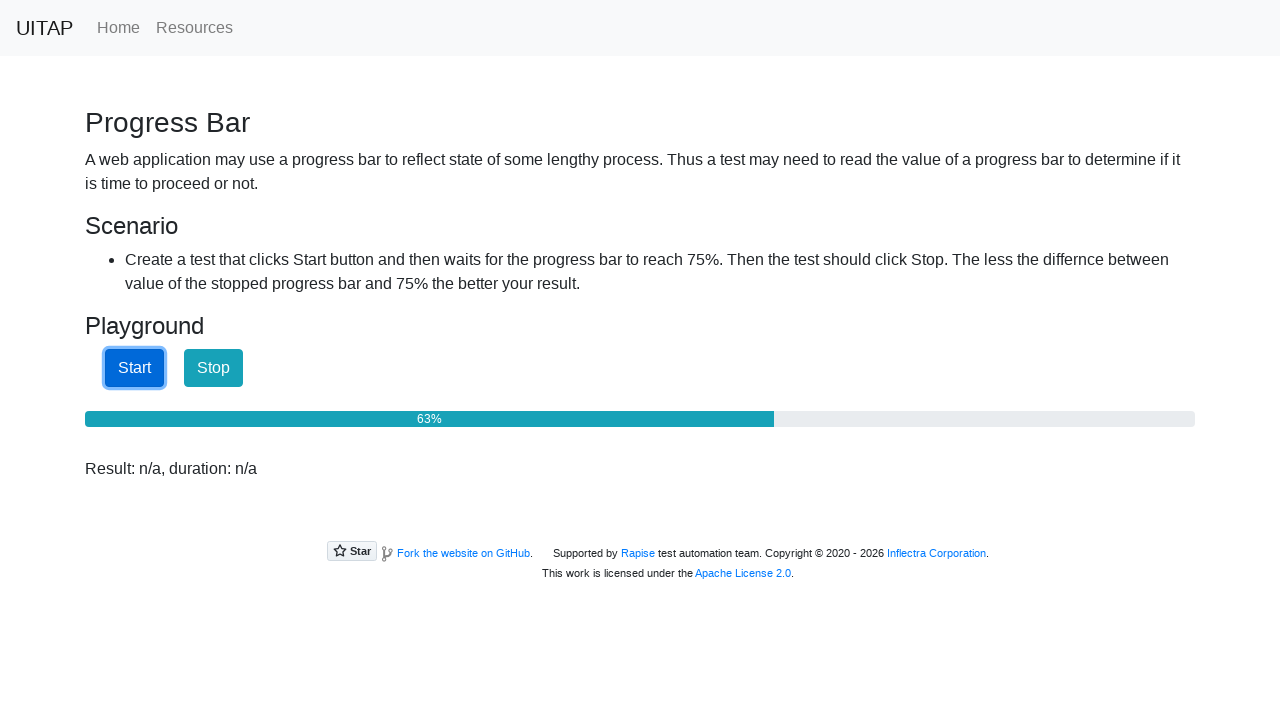

Progress bar is at 63%
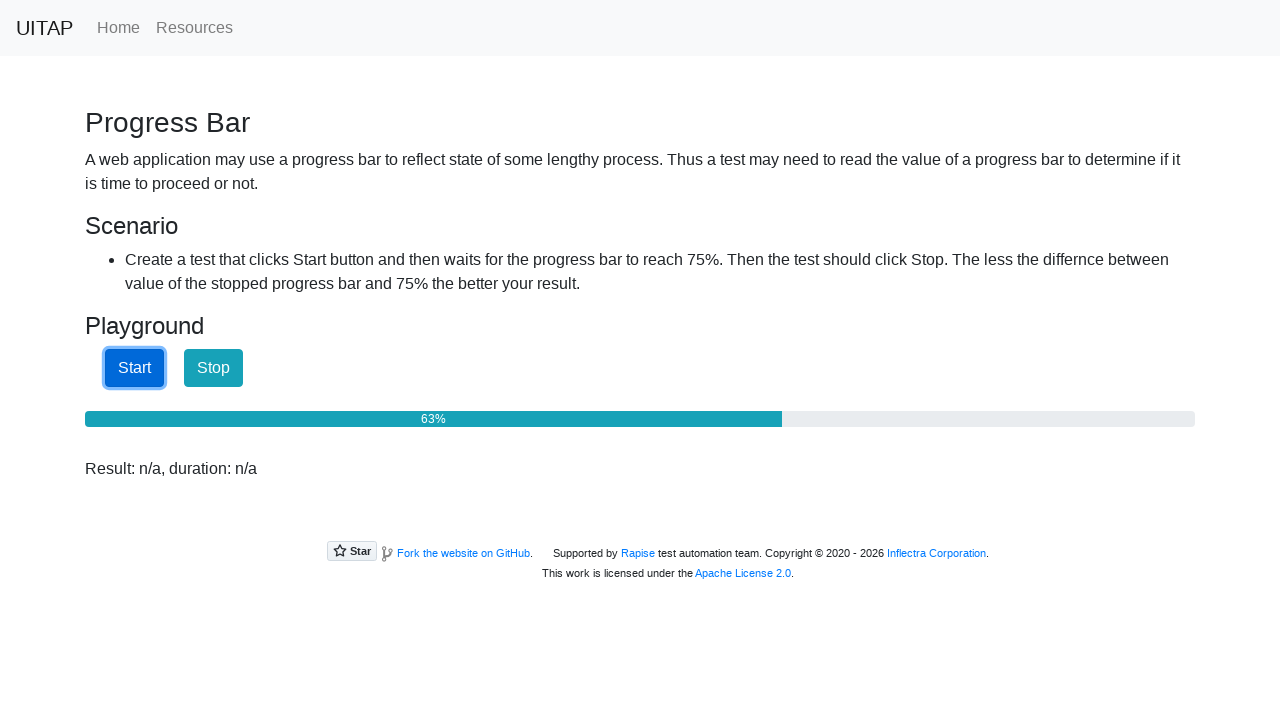

Progress bar is at 63%
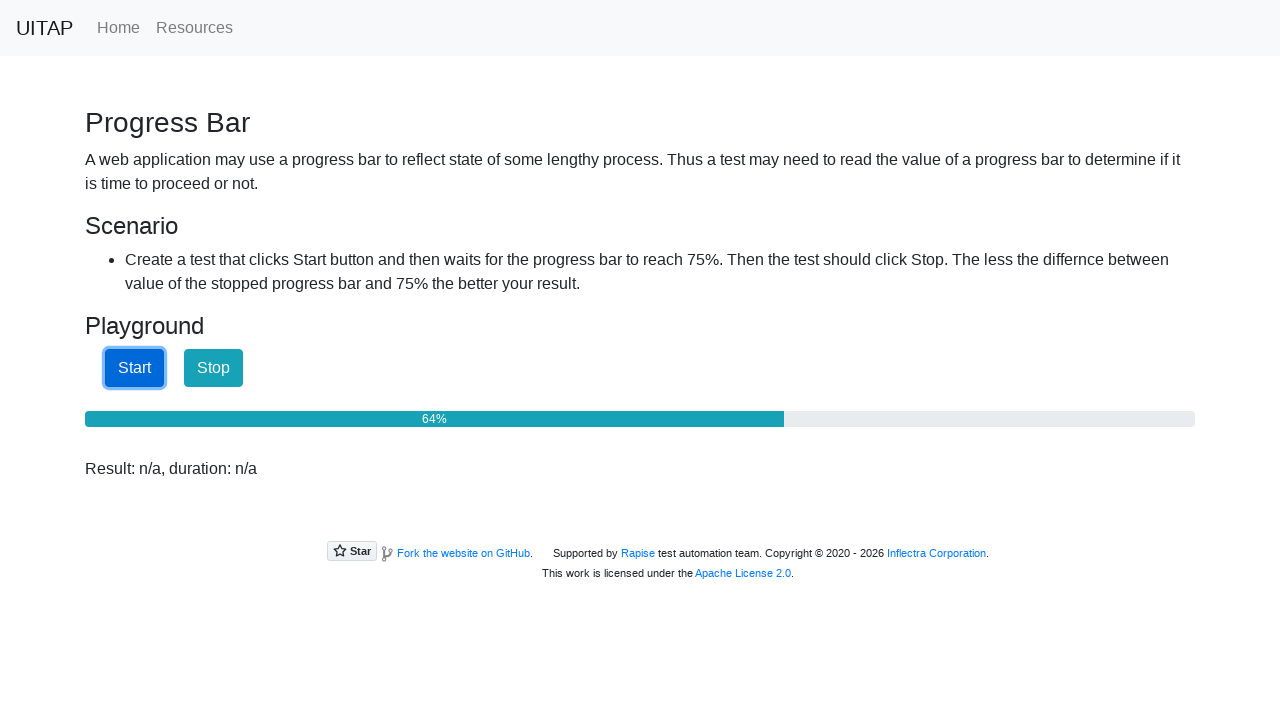

Progress bar is at 64%
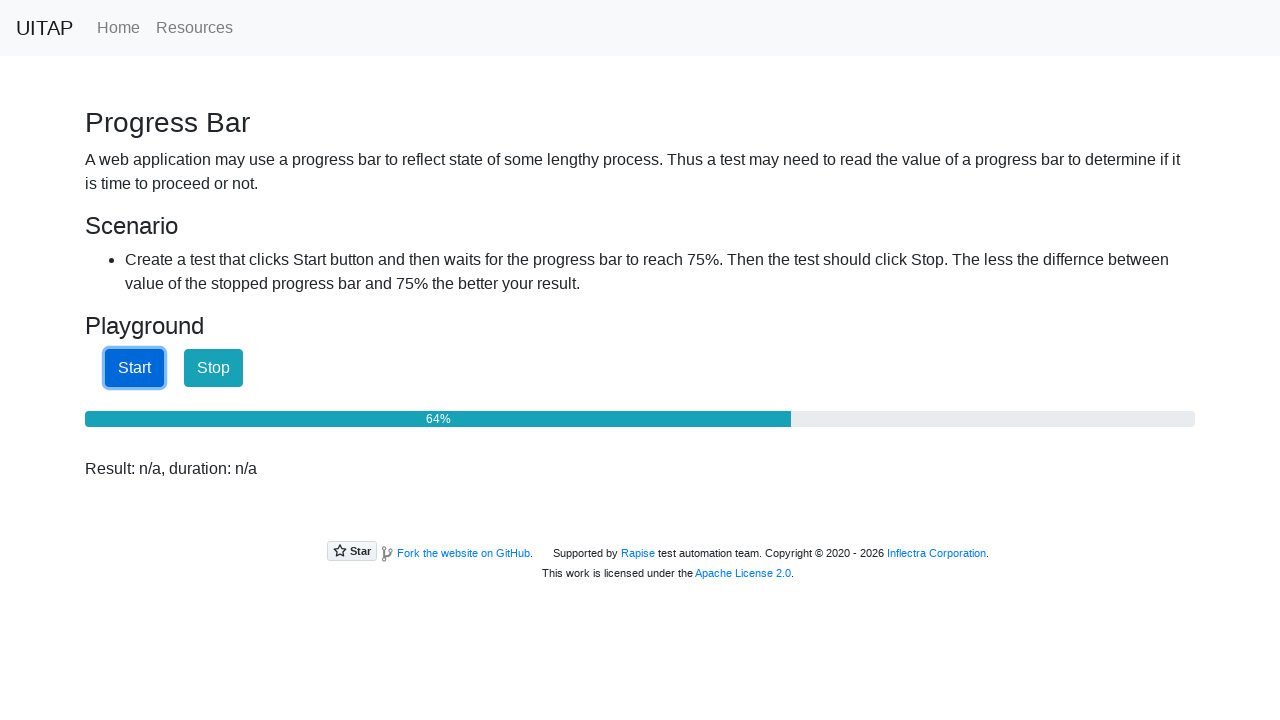

Progress bar is at 64%
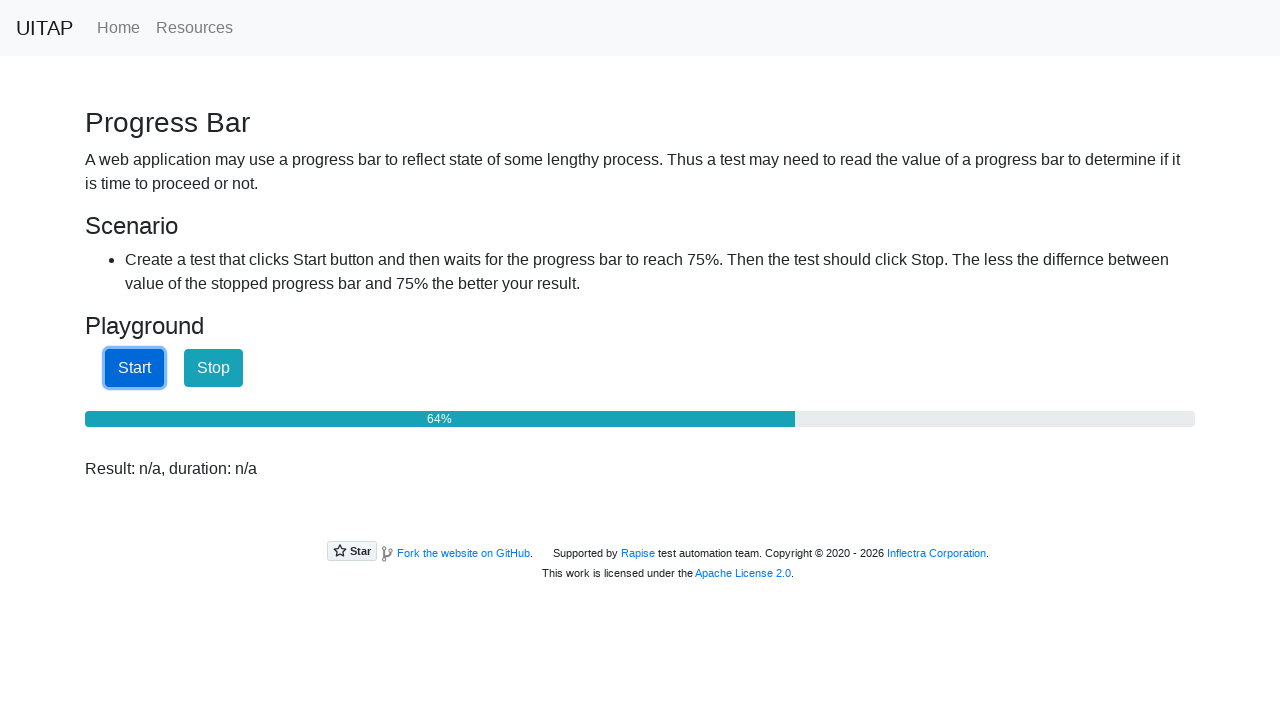

Progress bar is at 65%
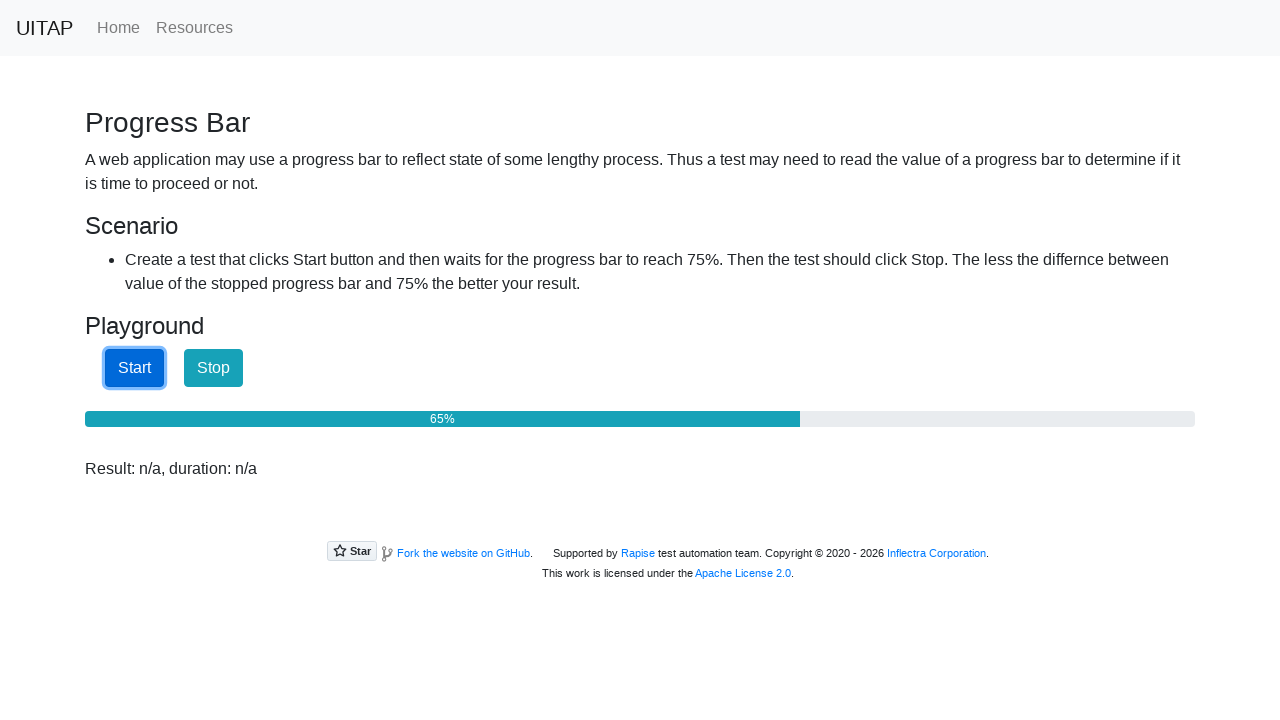

Progress bar is at 65%
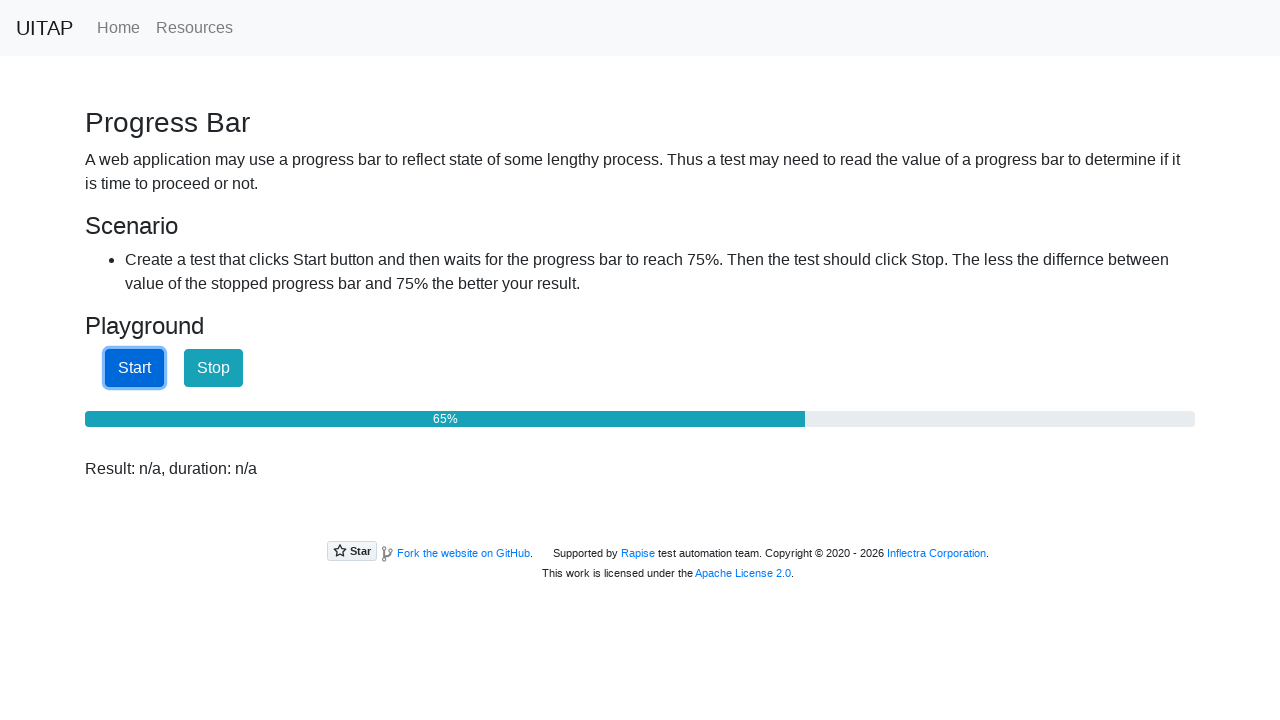

Progress bar is at 66%
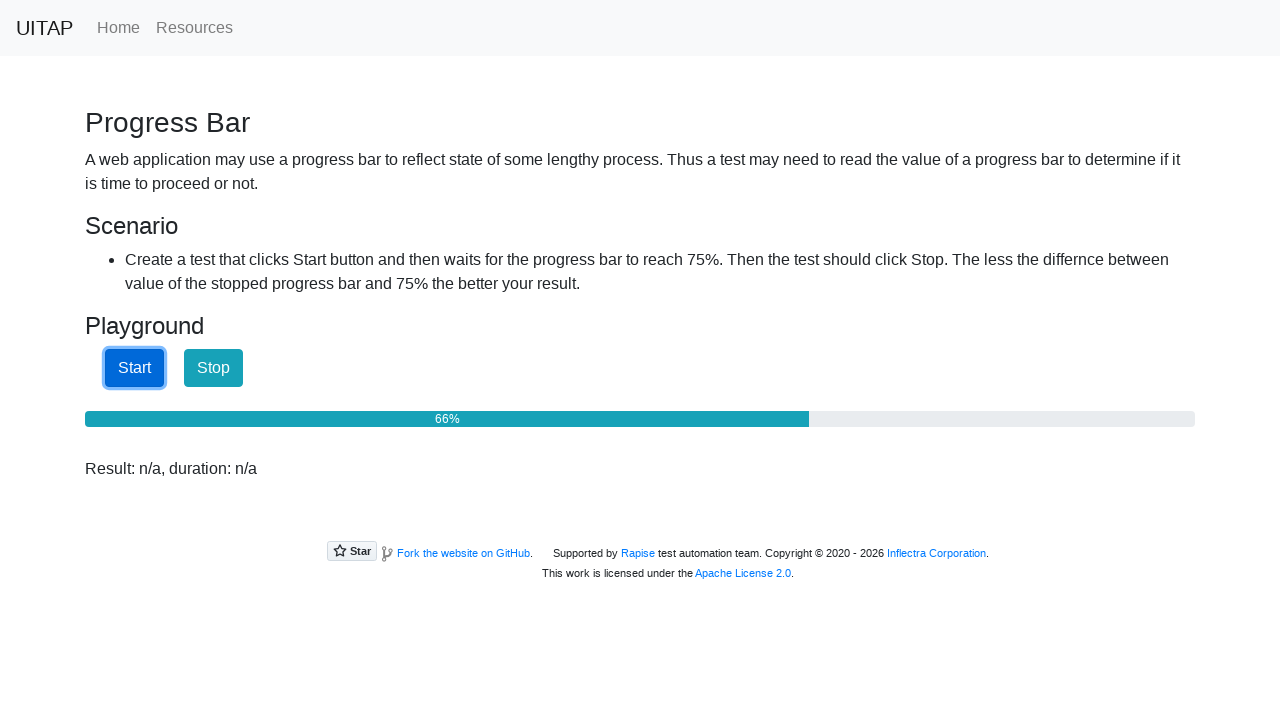

Progress bar is at 66%
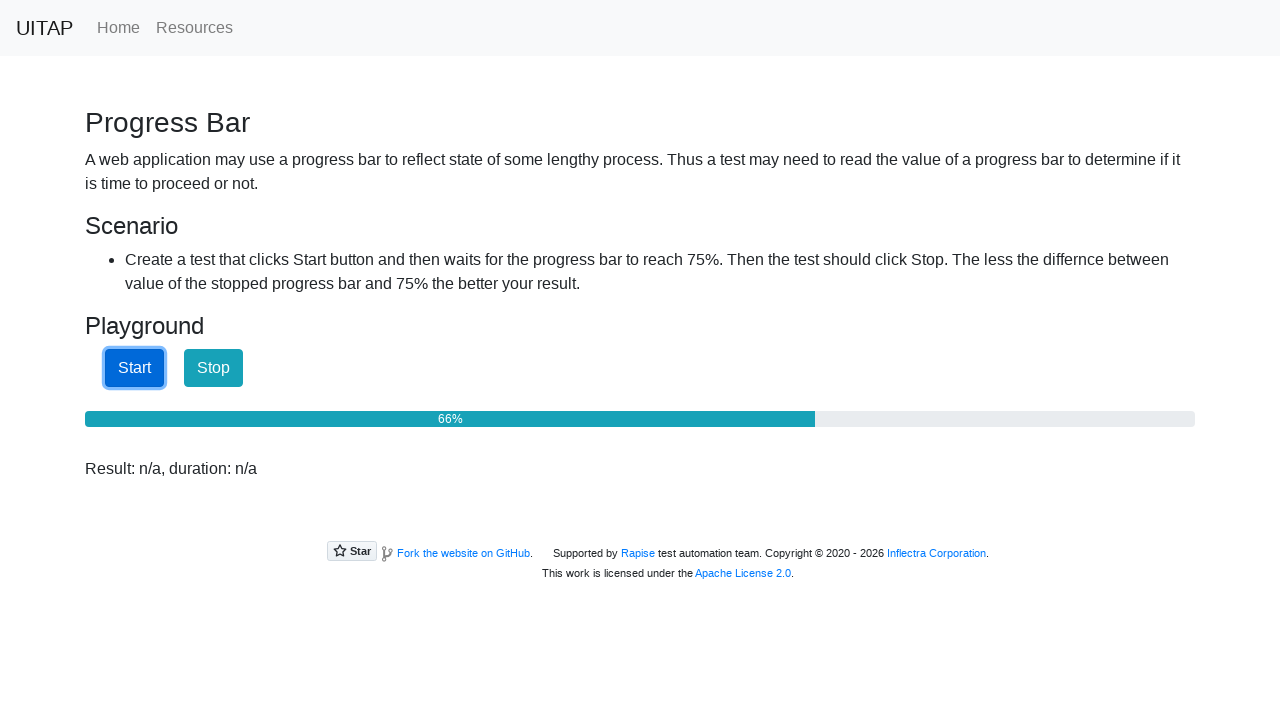

Progress bar is at 67%
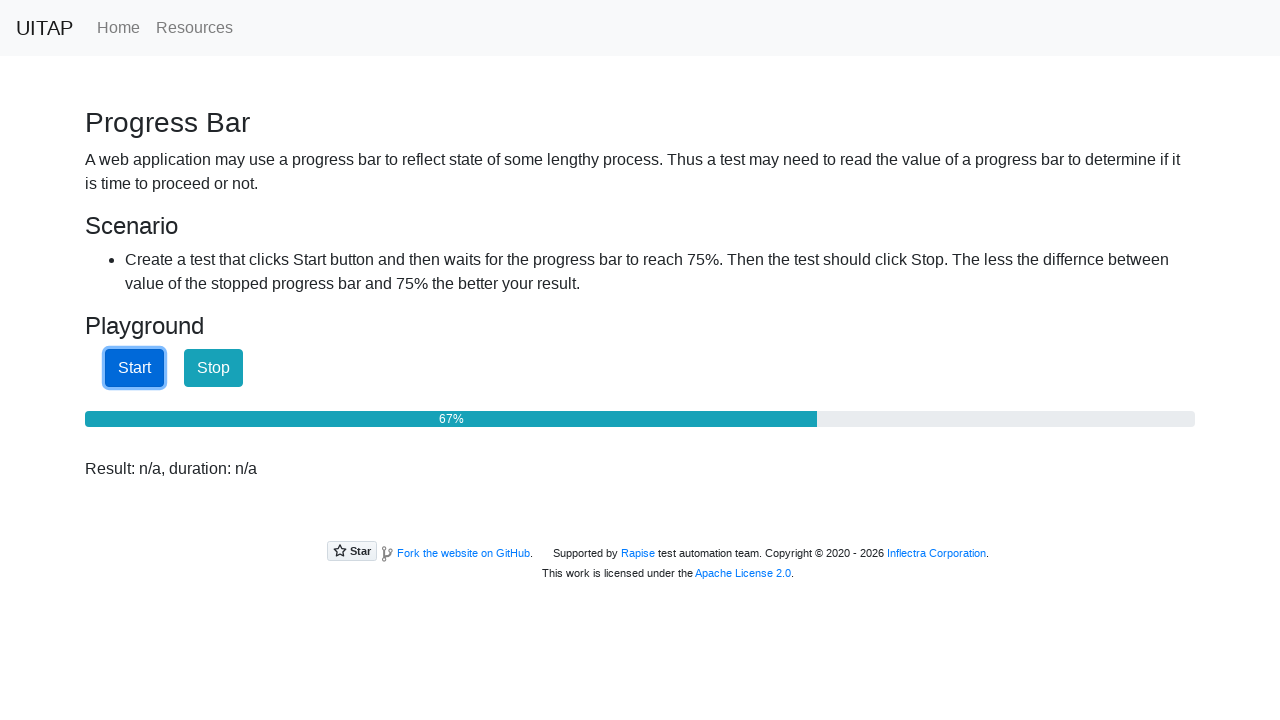

Progress bar is at 67%
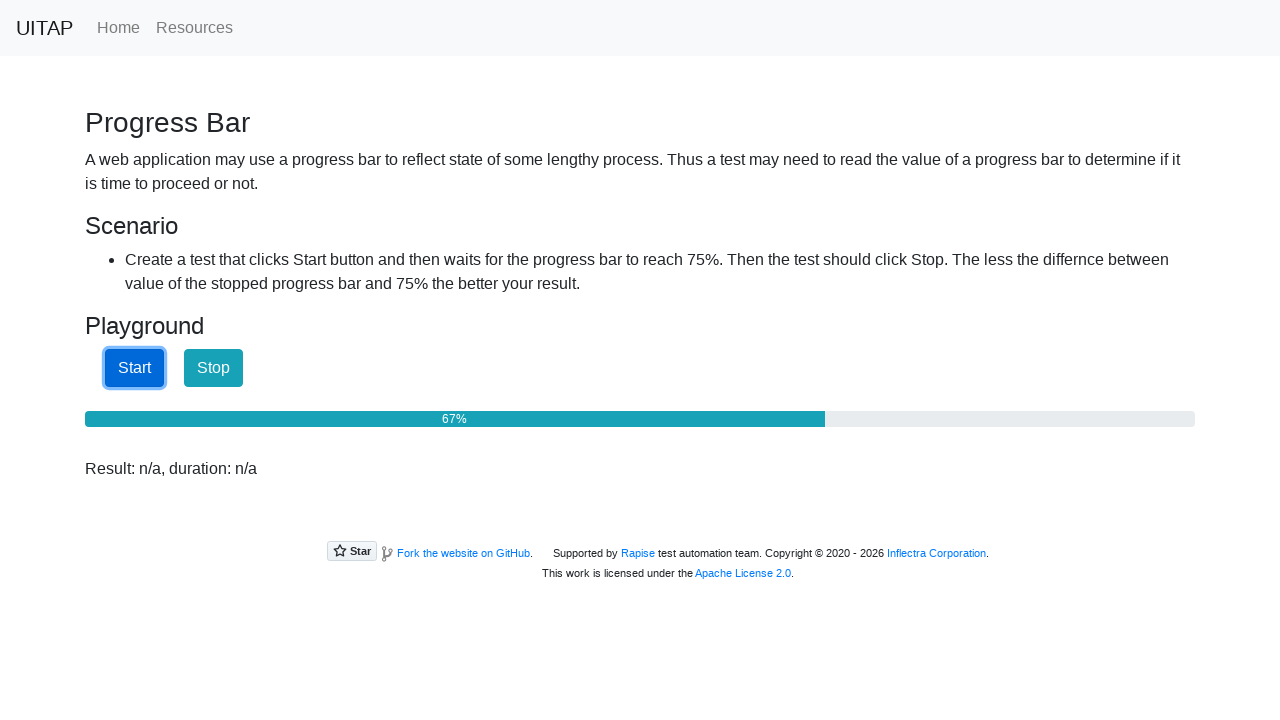

Progress bar is at 67%
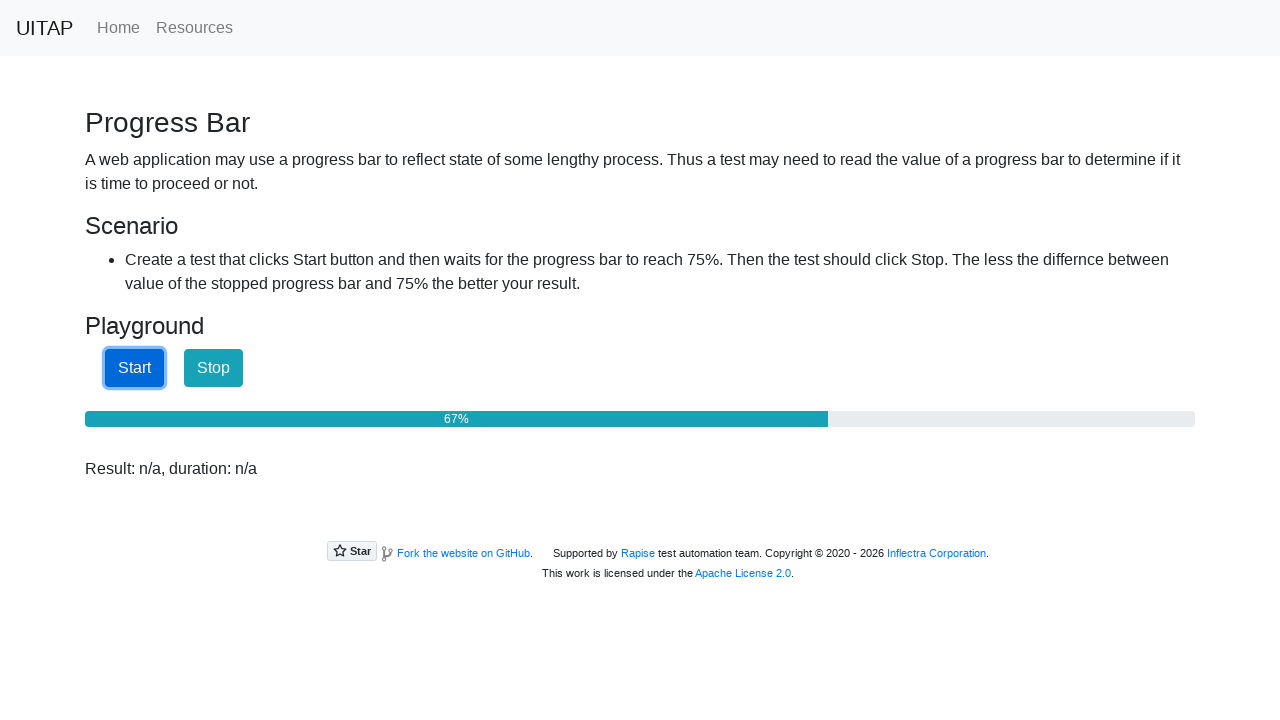

Progress bar is at 68%
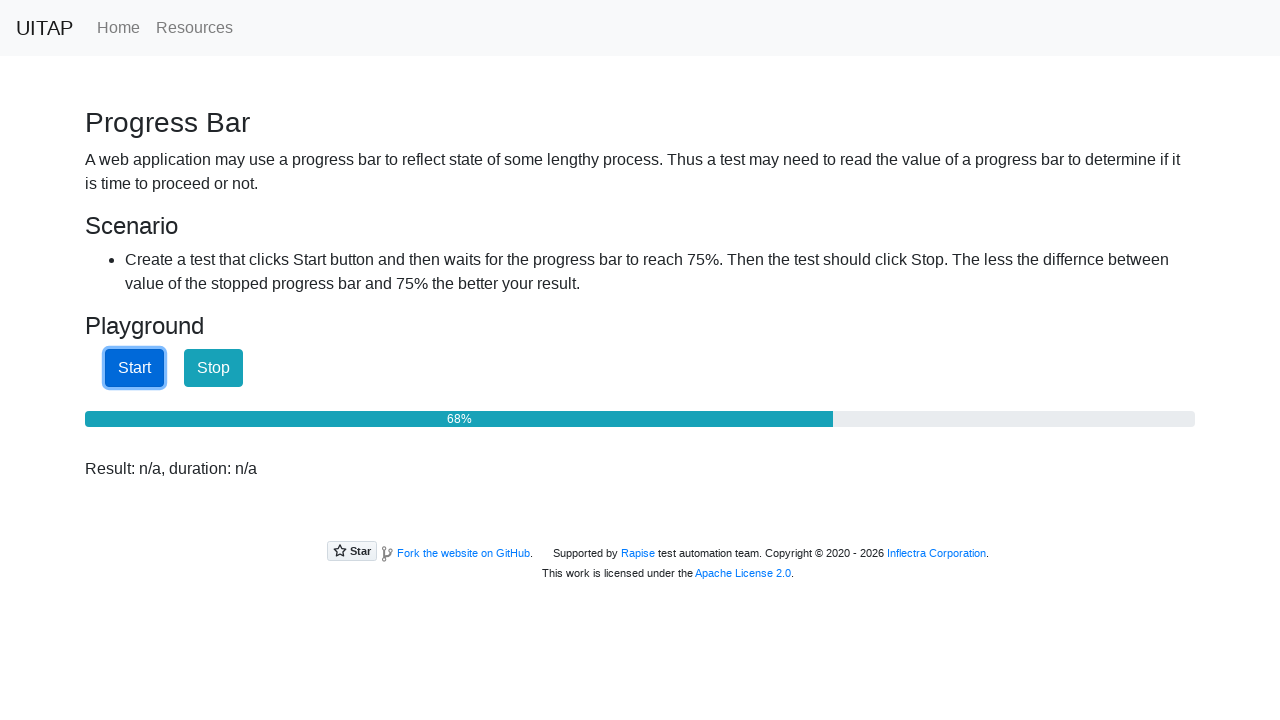

Progress bar is at 68%
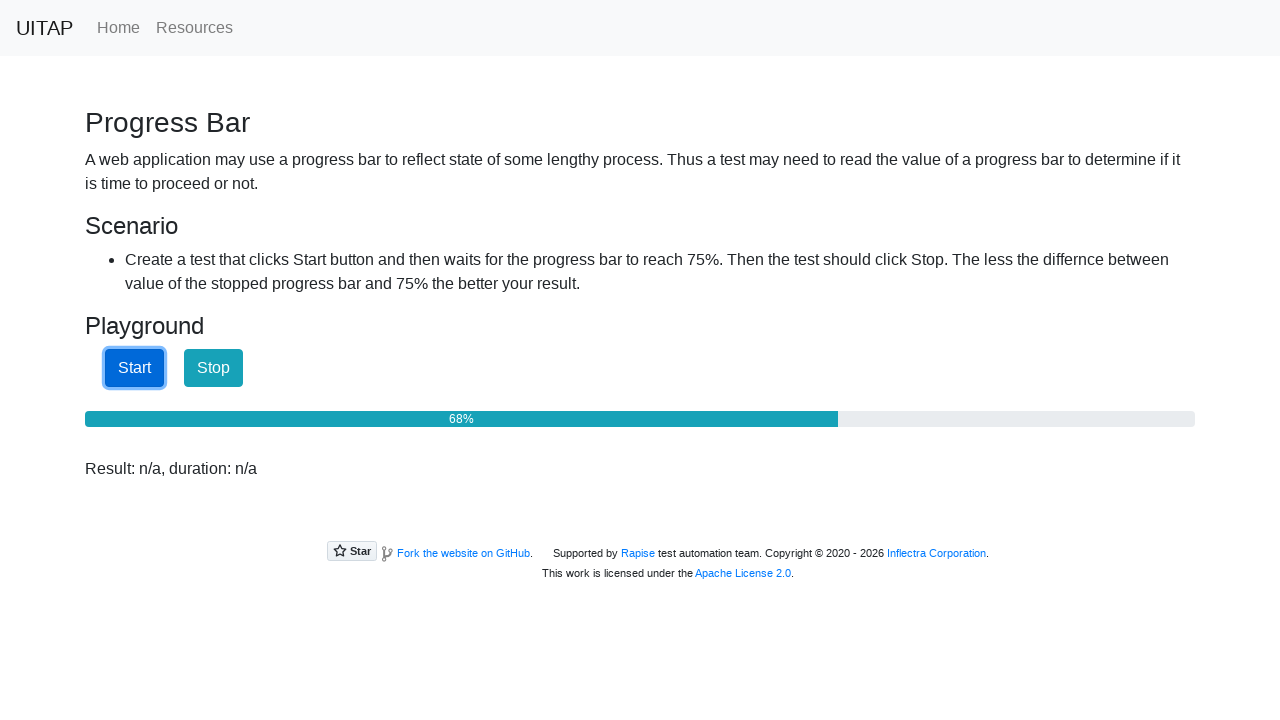

Progress bar is at 69%
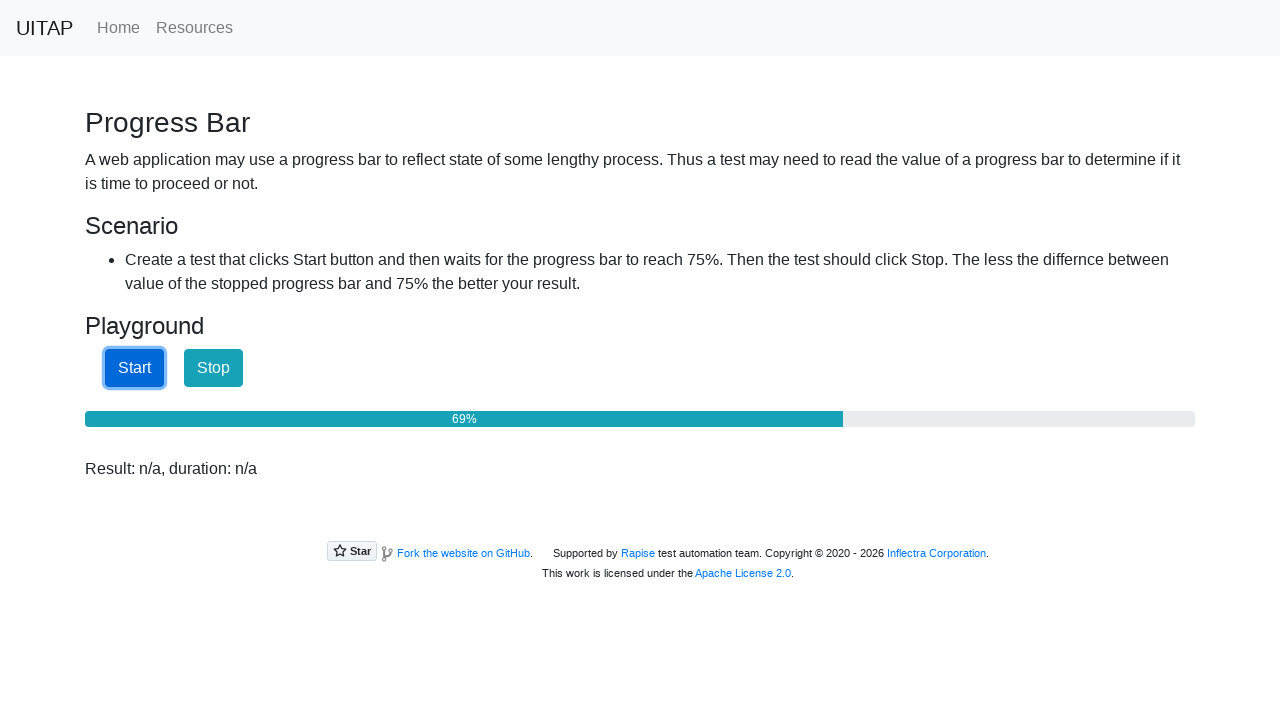

Progress bar is at 69%
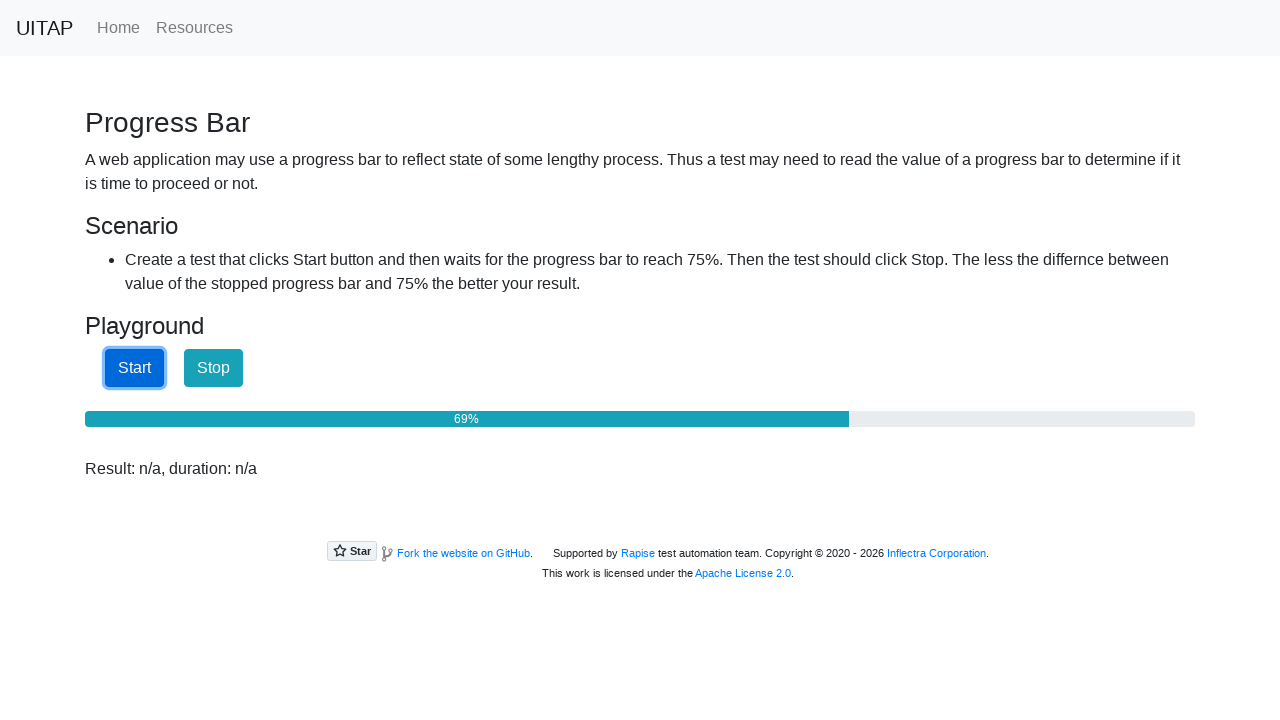

Progress bar is at 69%
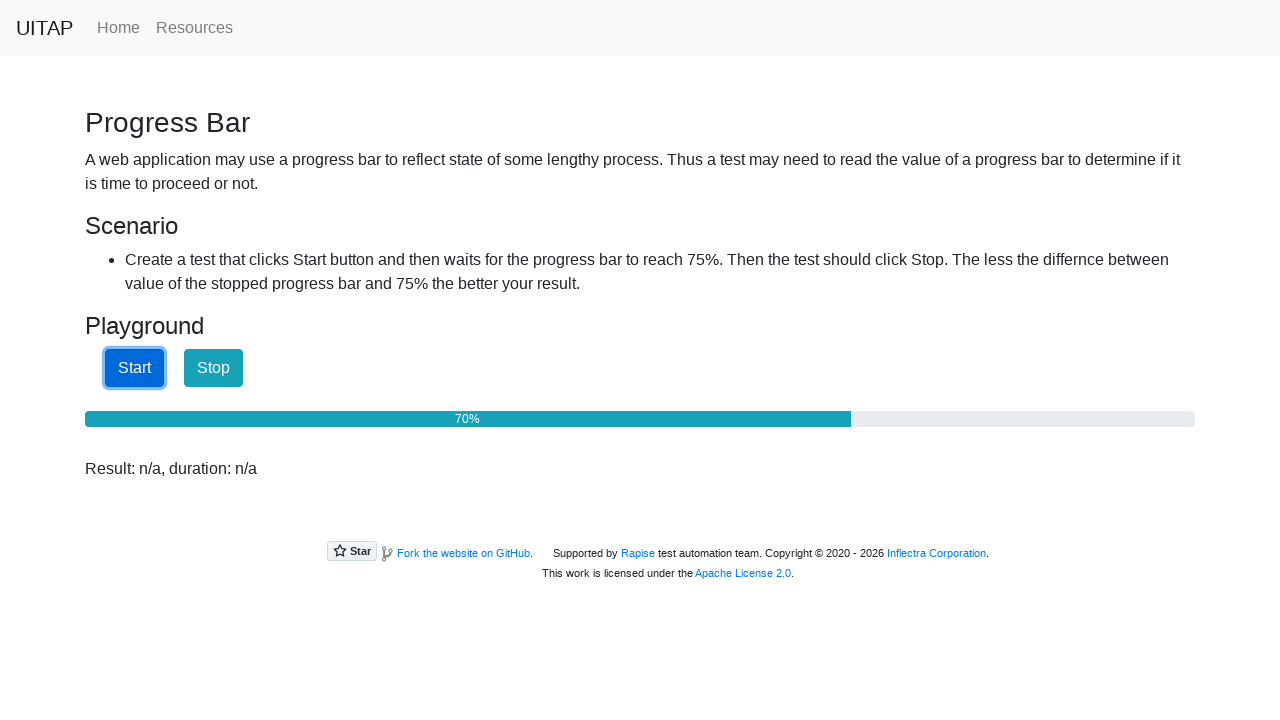

Progress bar is at 70%
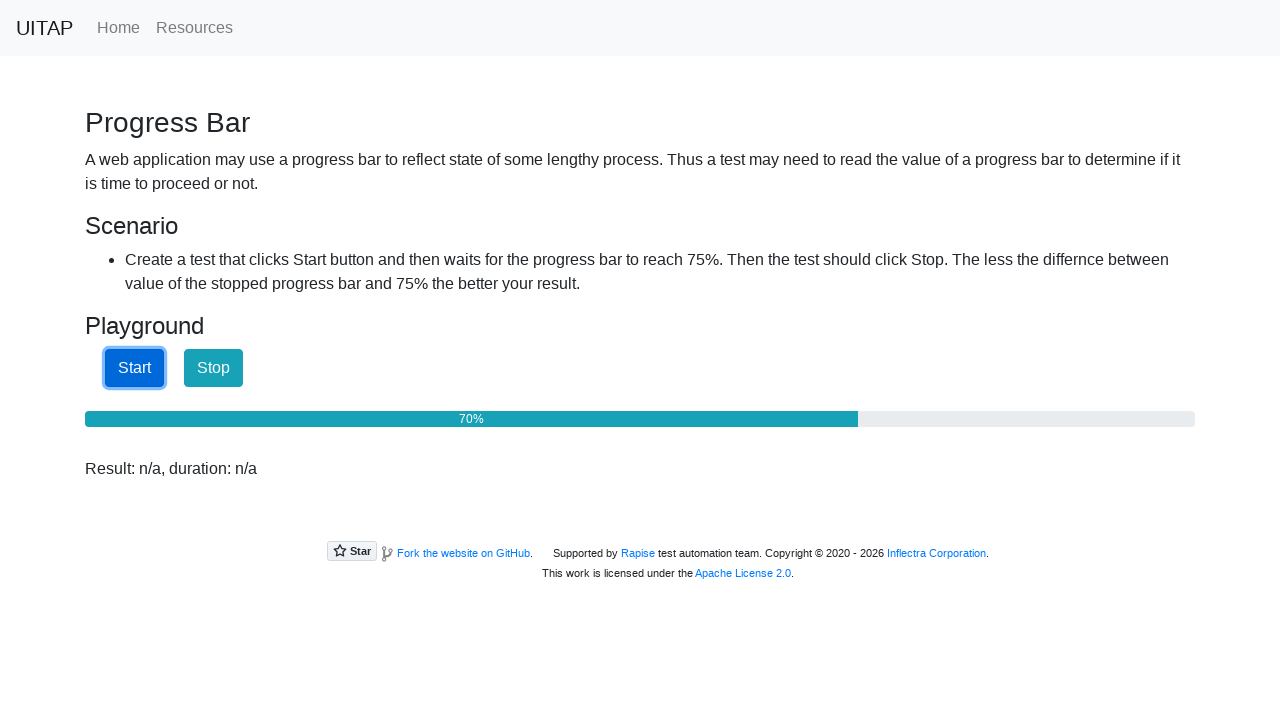

Progress bar is at 70%
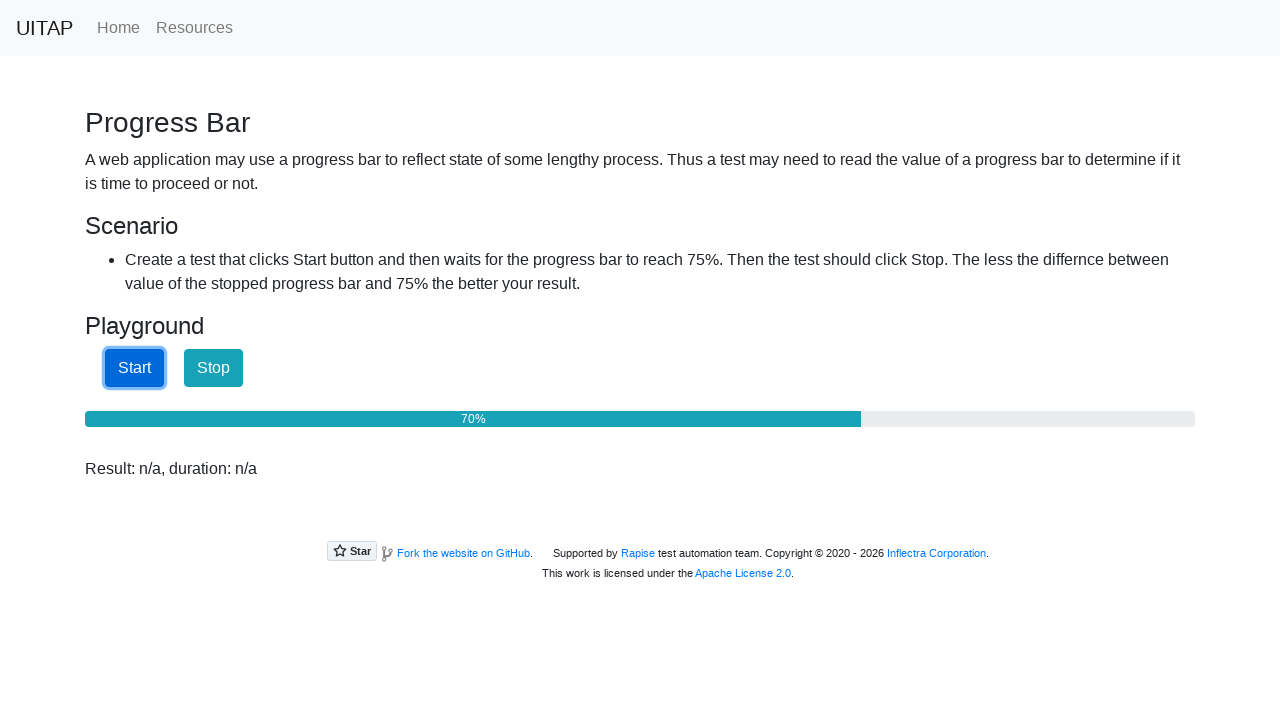

Progress bar is at 71%
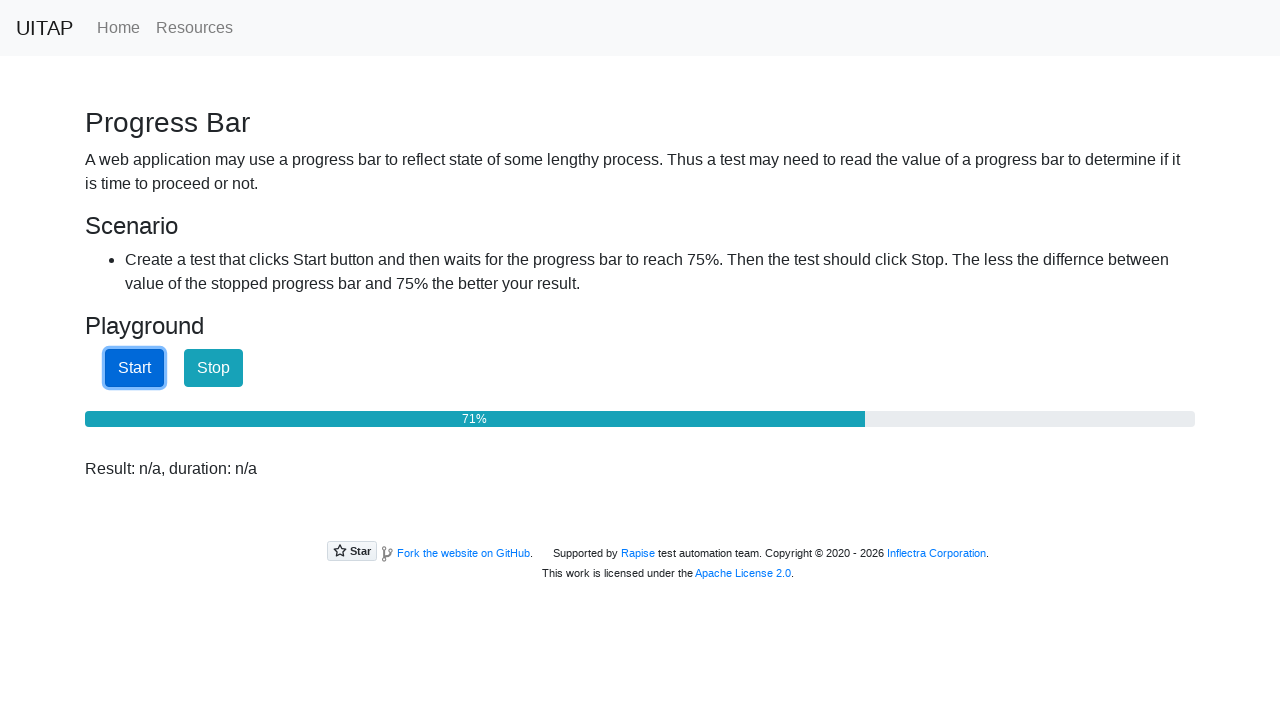

Progress bar is at 71%
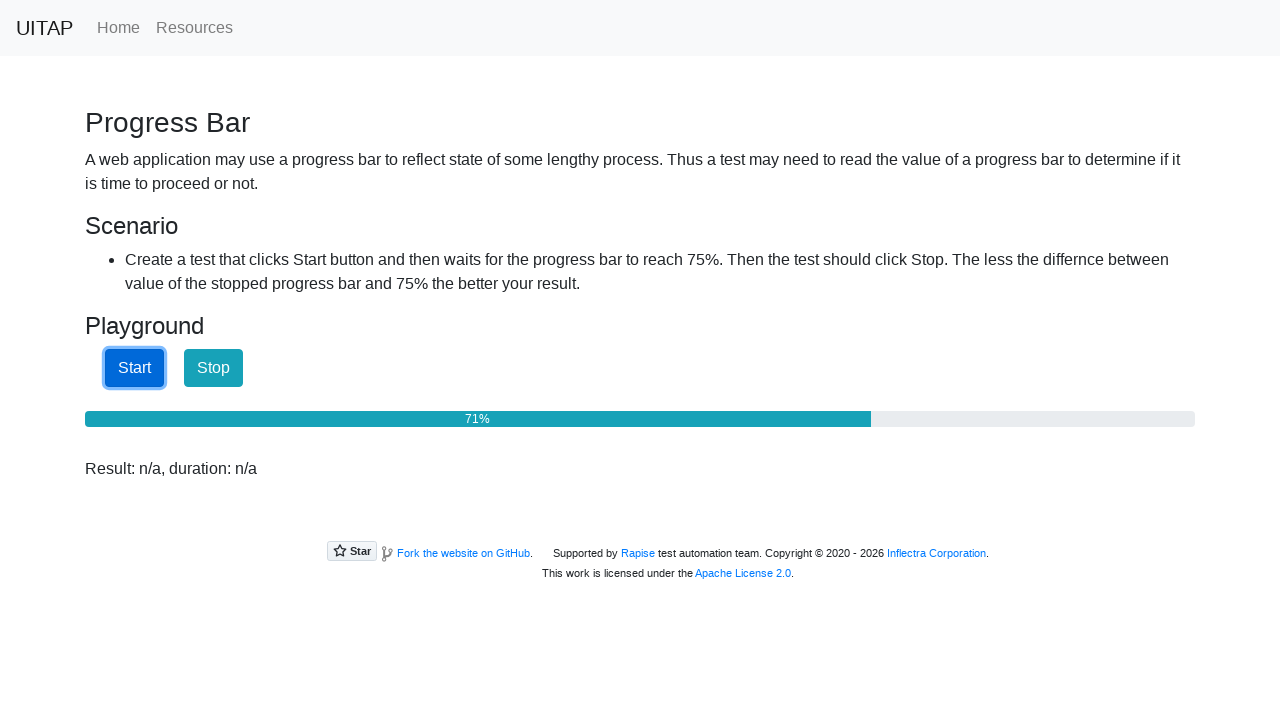

Progress bar is at 72%
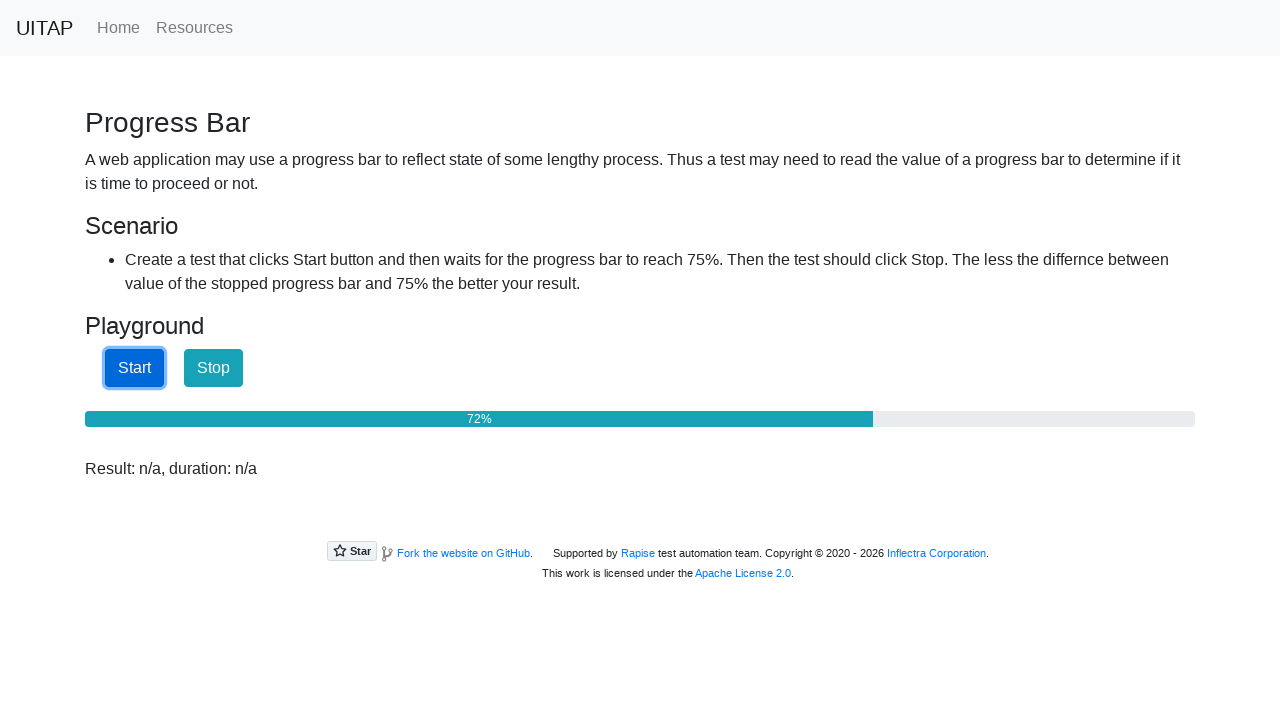

Progress bar is at 72%
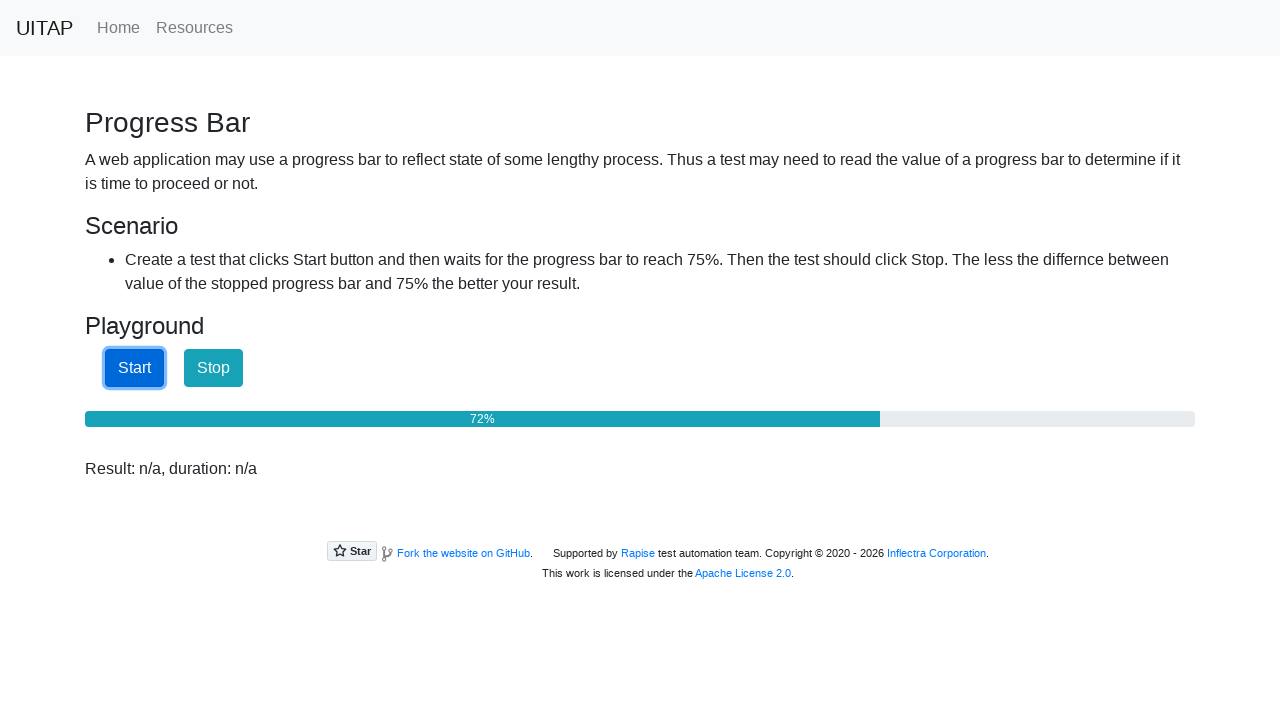

Progress bar is at 72%
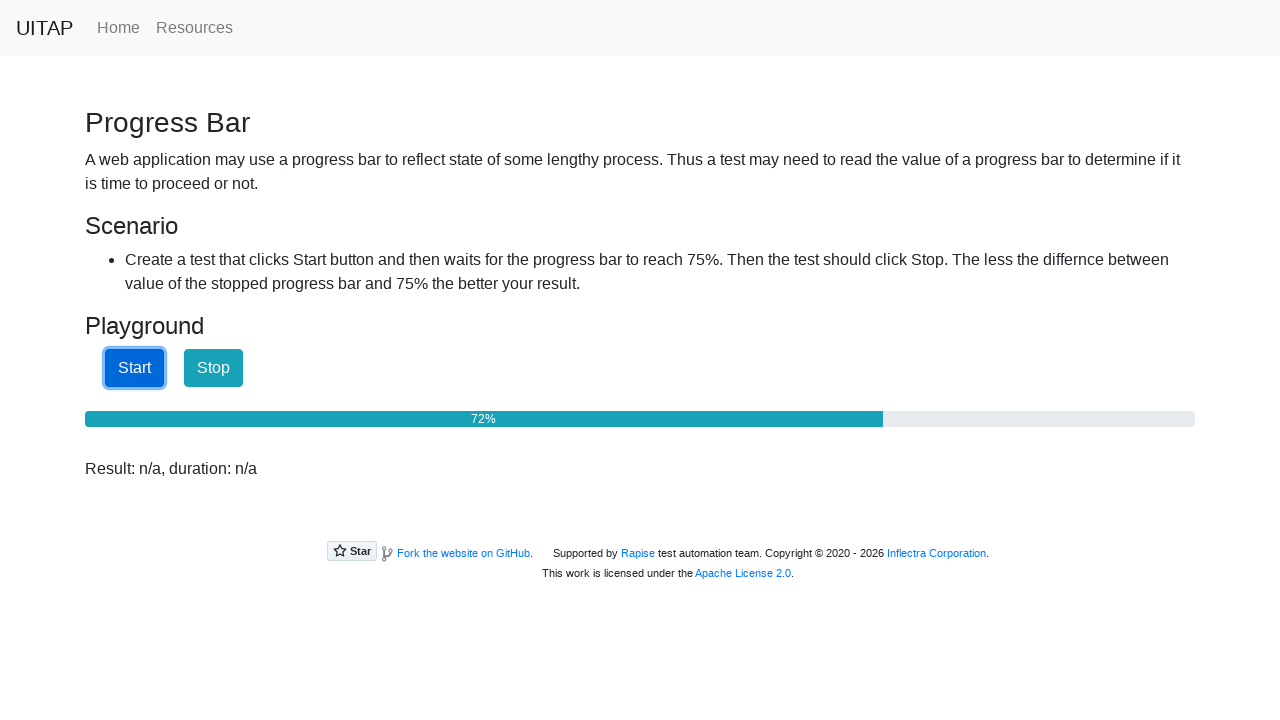

Progress bar is at 73%
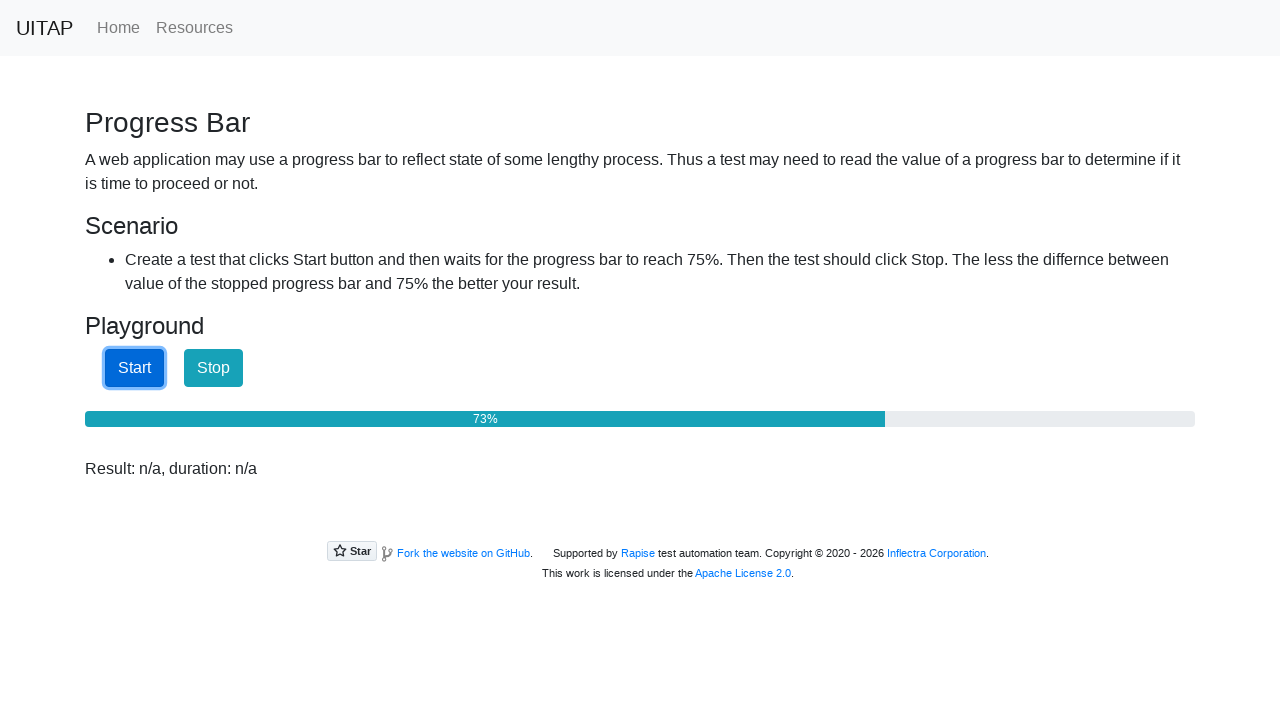

Progress bar is at 73%
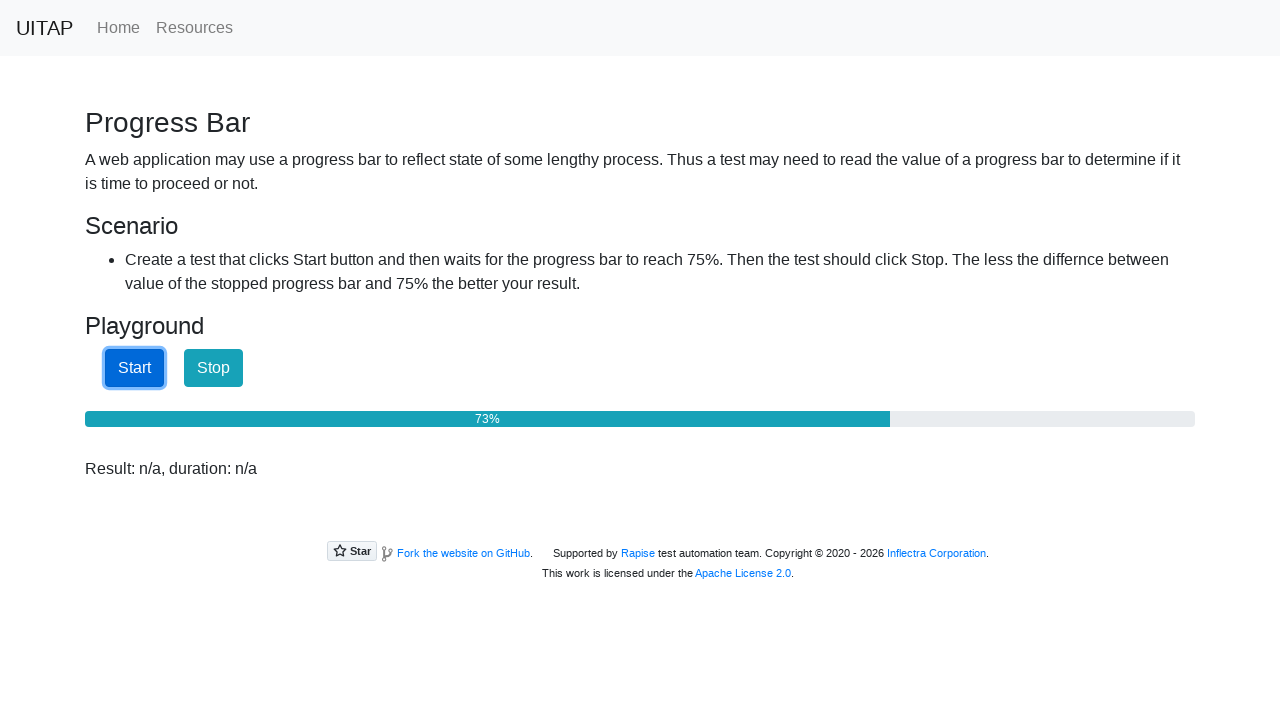

Progress bar is at 73%
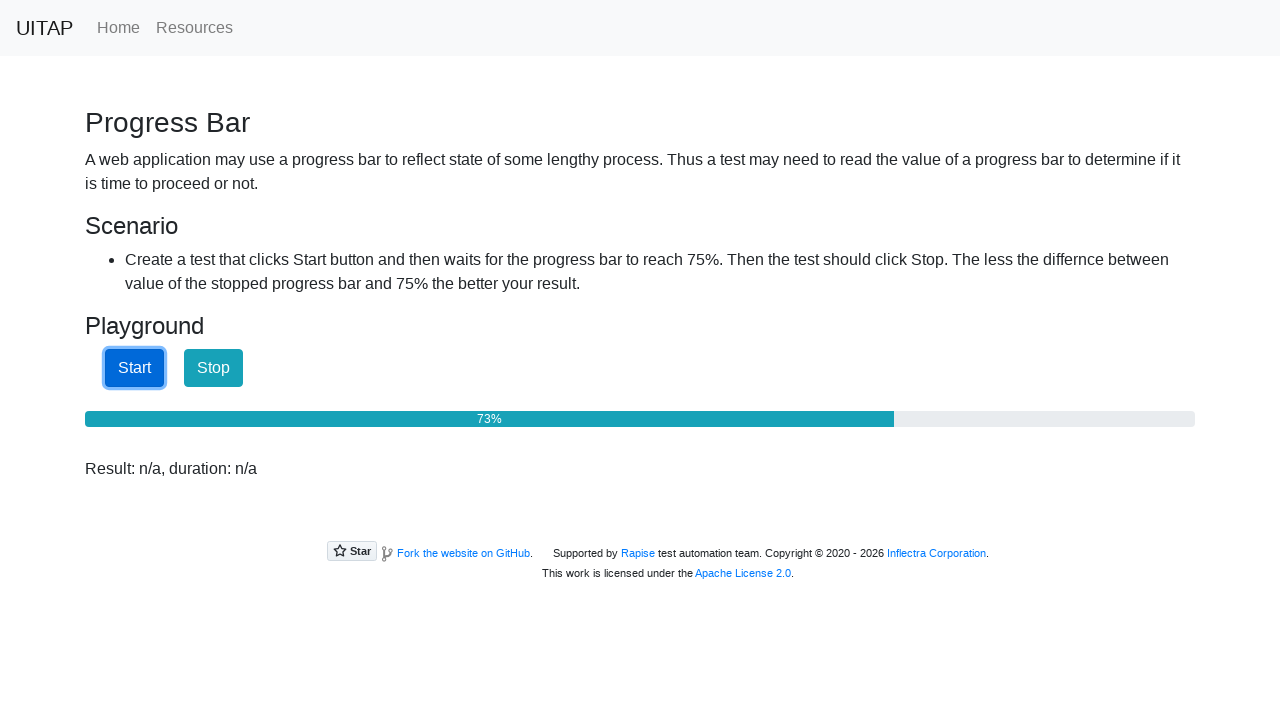

Progress bar is at 74%
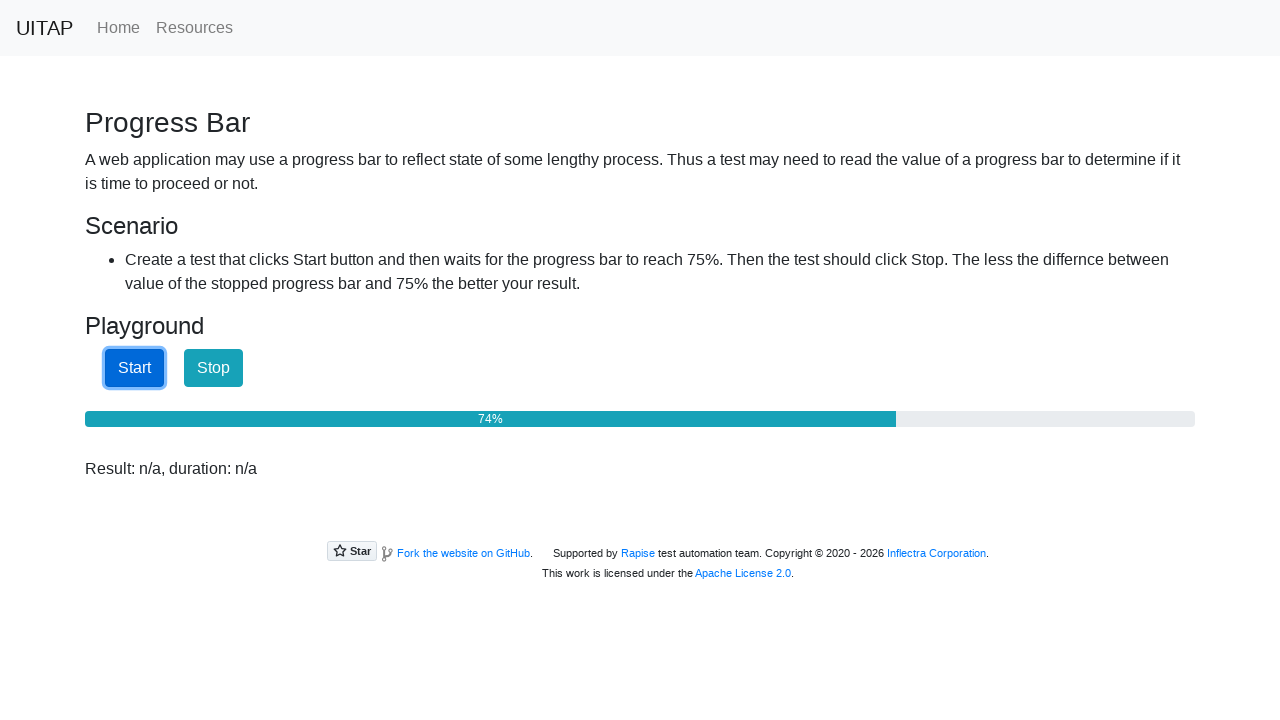

Progress bar is at 74%
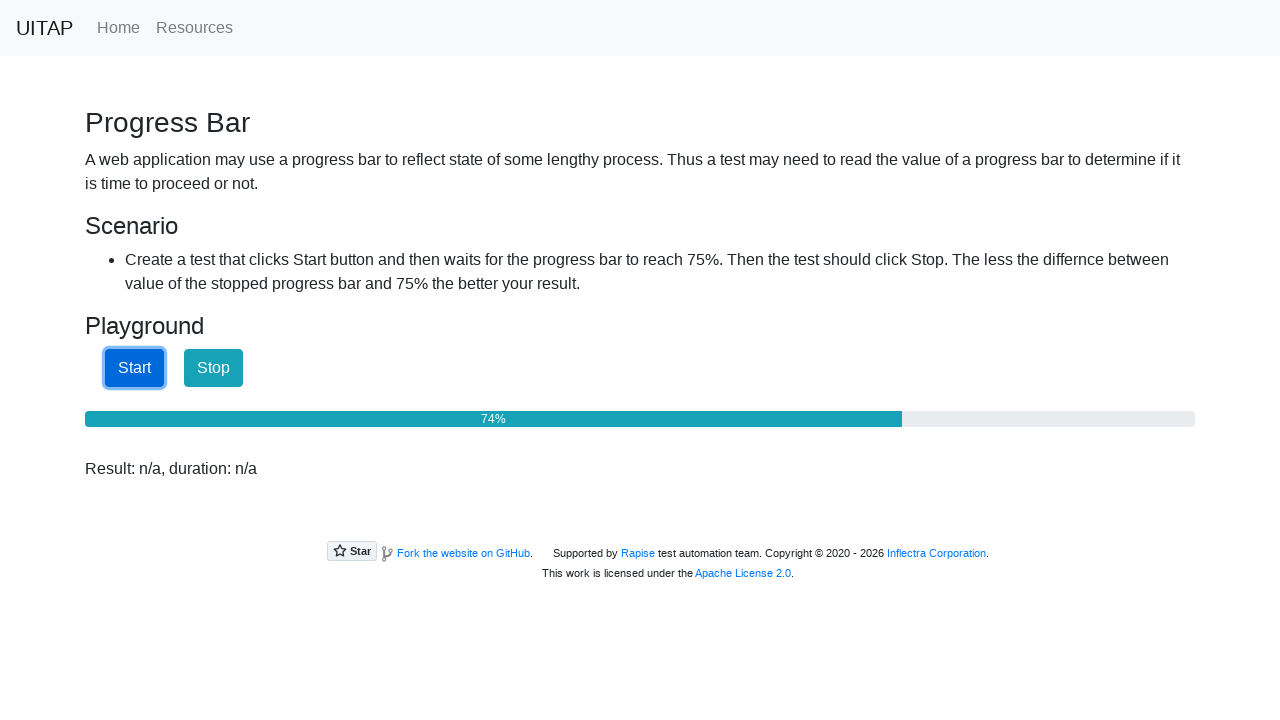

Progress bar is at 74%
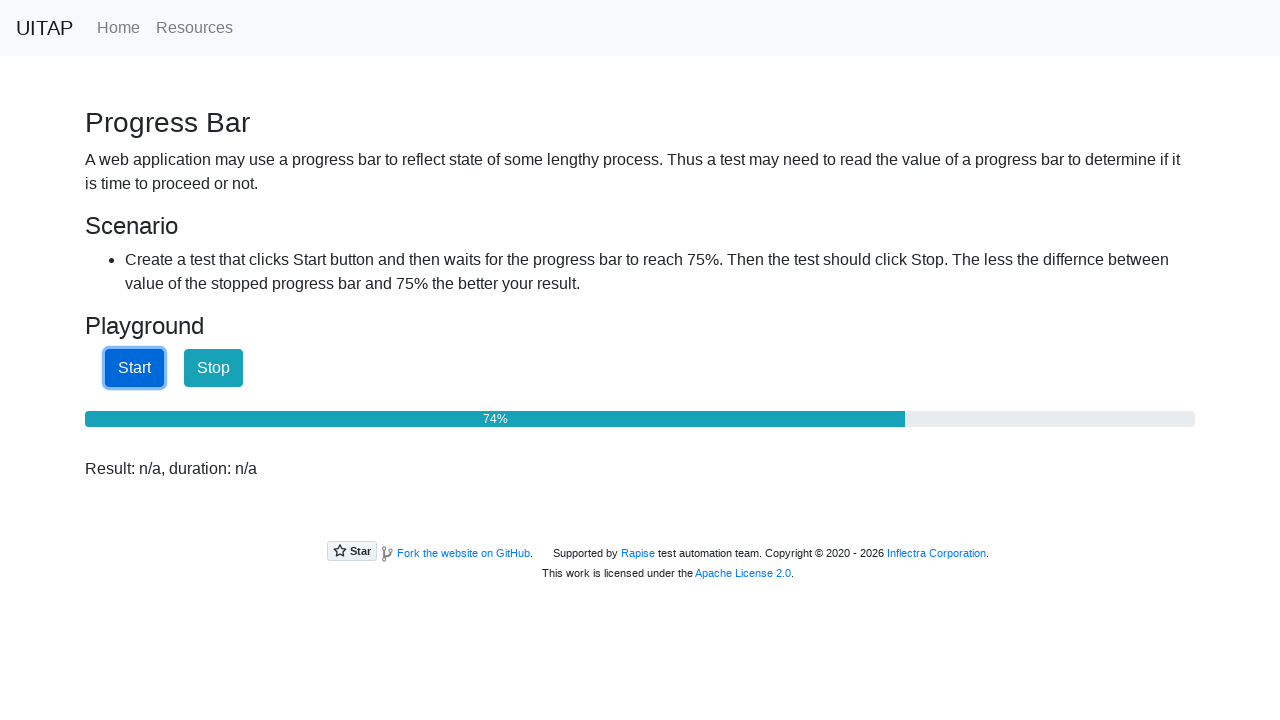

Progress bar is at 75%
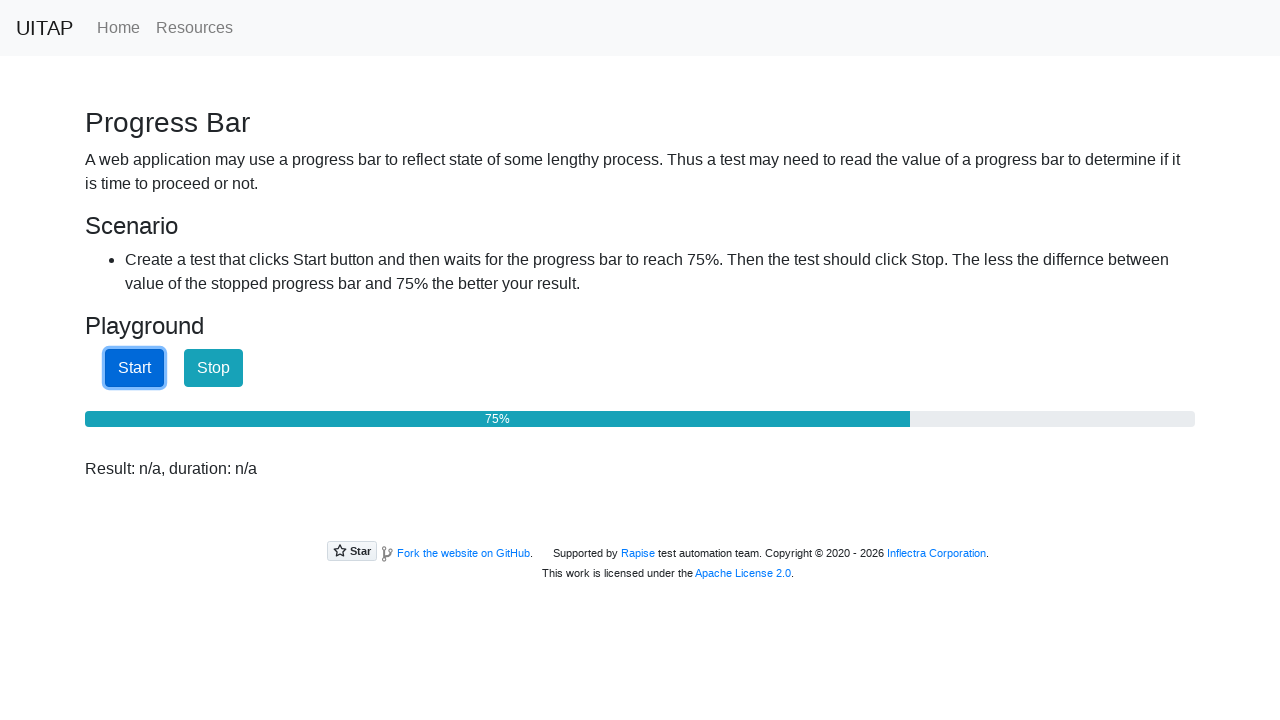

Clicked Stop button when progress reached 75% at (214, 368) on internal:role=button[name="Stop"i]
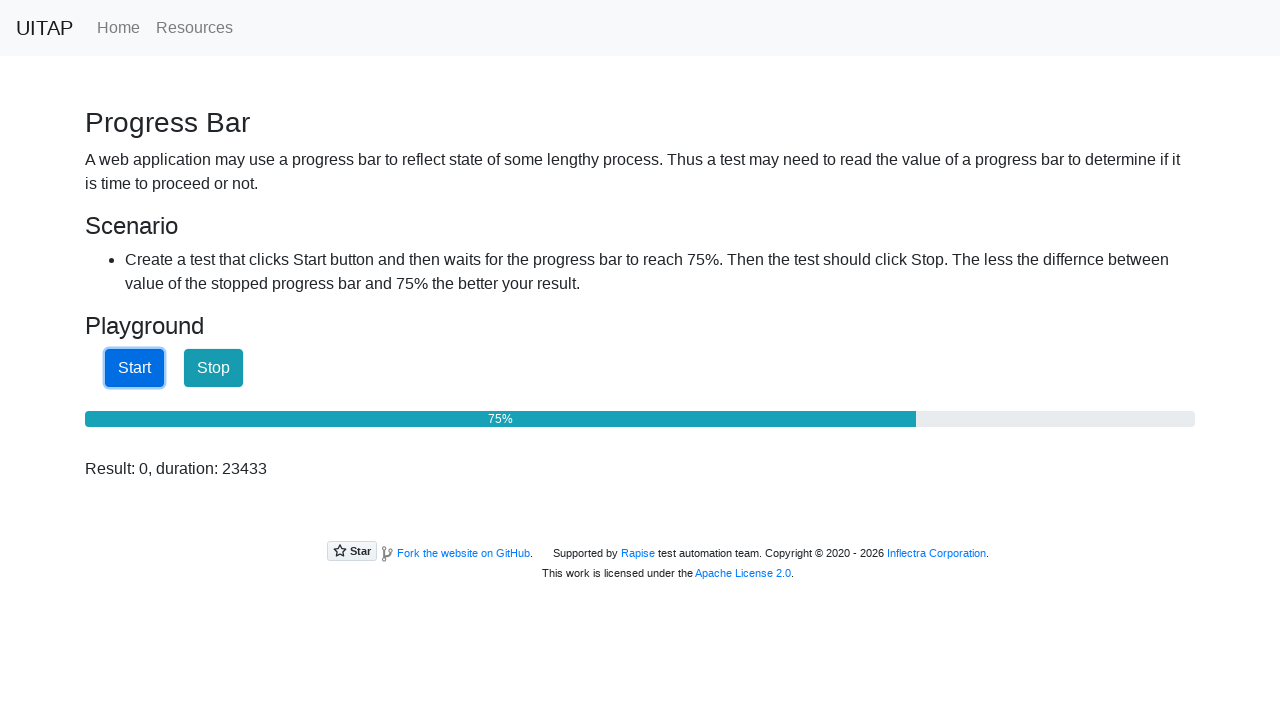

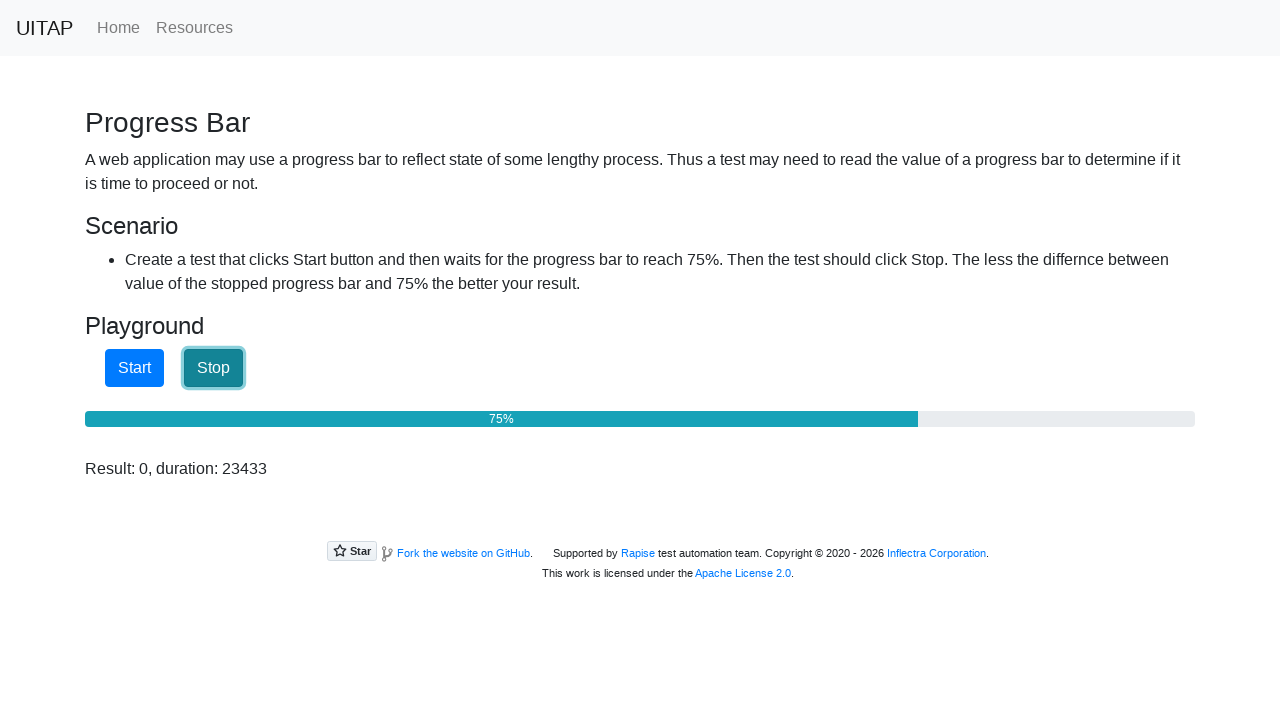